Tests filling a large form by entering the same text into all input fields and submitting the form

Starting URL: http://suninjuly.github.io/huge_form.html

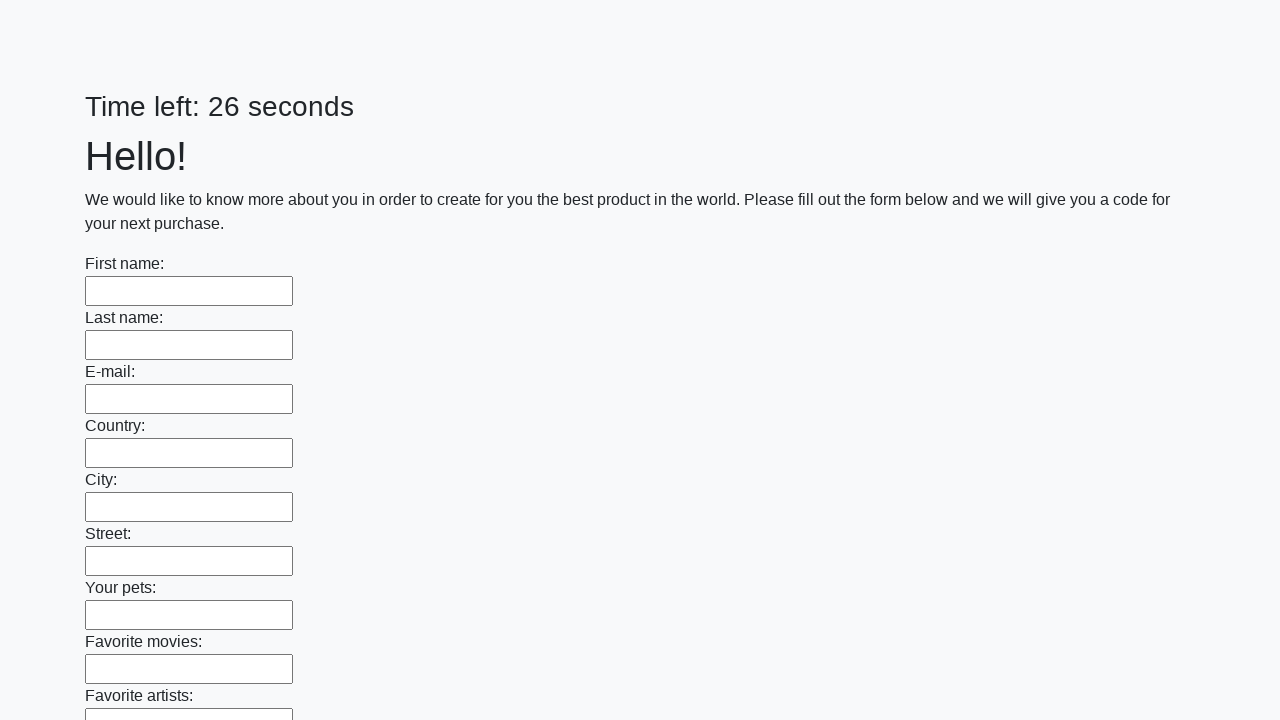

Located all input fields on the huge form
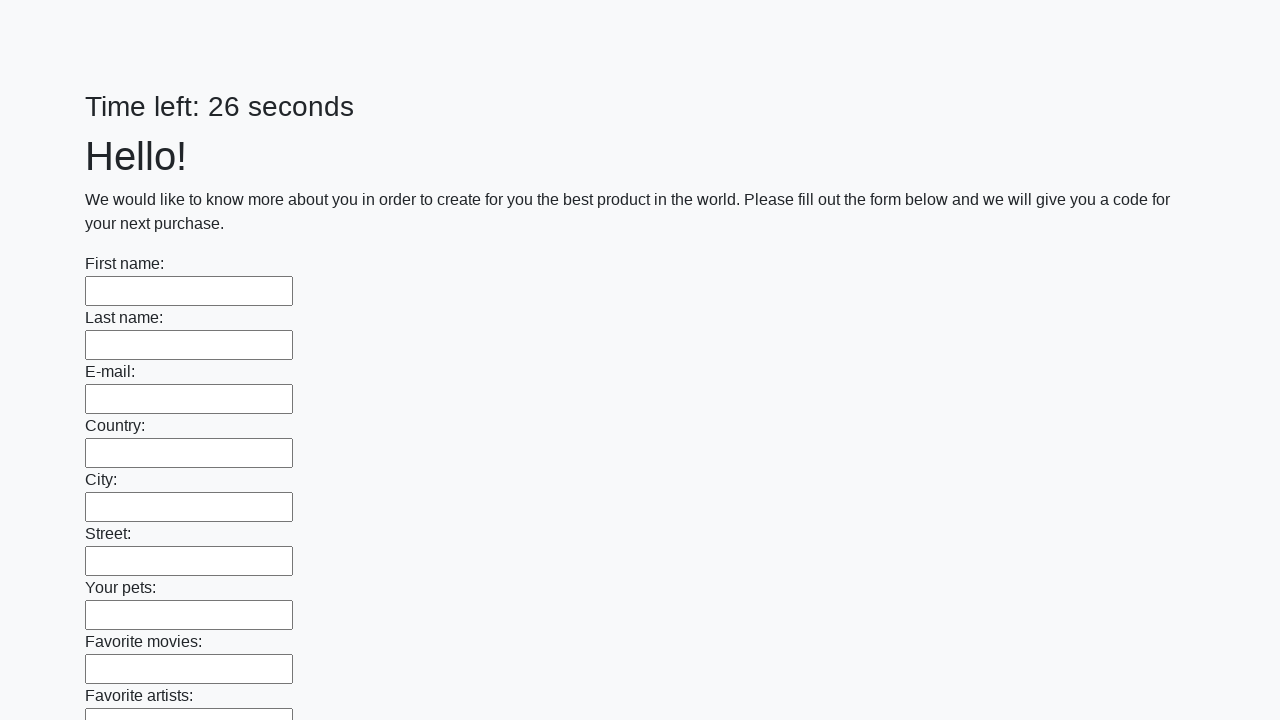

Filled an input field with 'sobaka-drug_cheloveka' on input >> nth=0
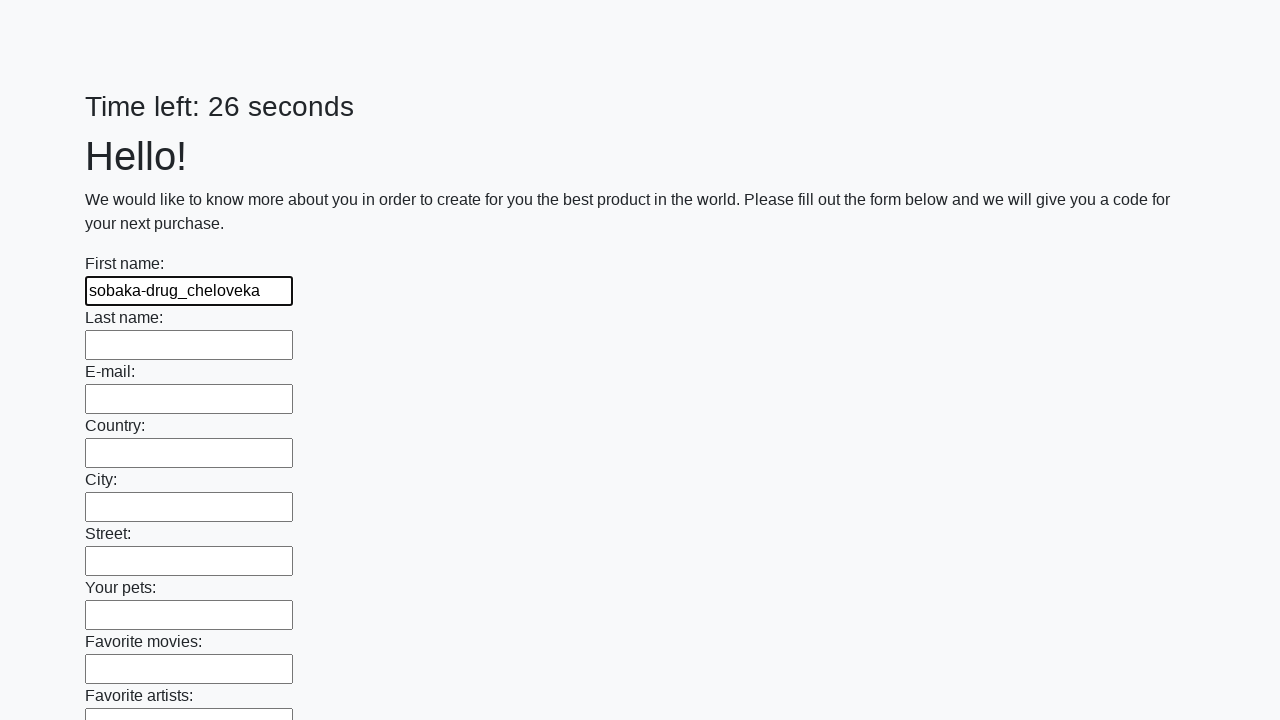

Filled an input field with 'sobaka-drug_cheloveka' on input >> nth=1
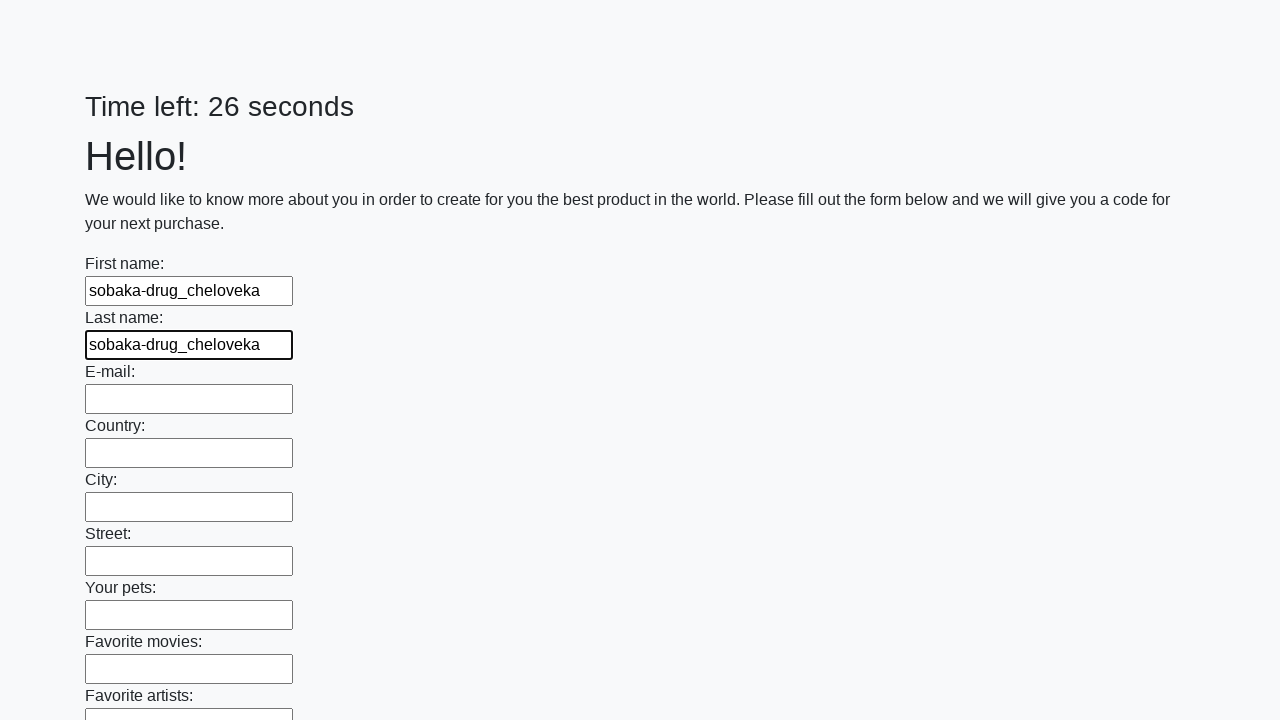

Filled an input field with 'sobaka-drug_cheloveka' on input >> nth=2
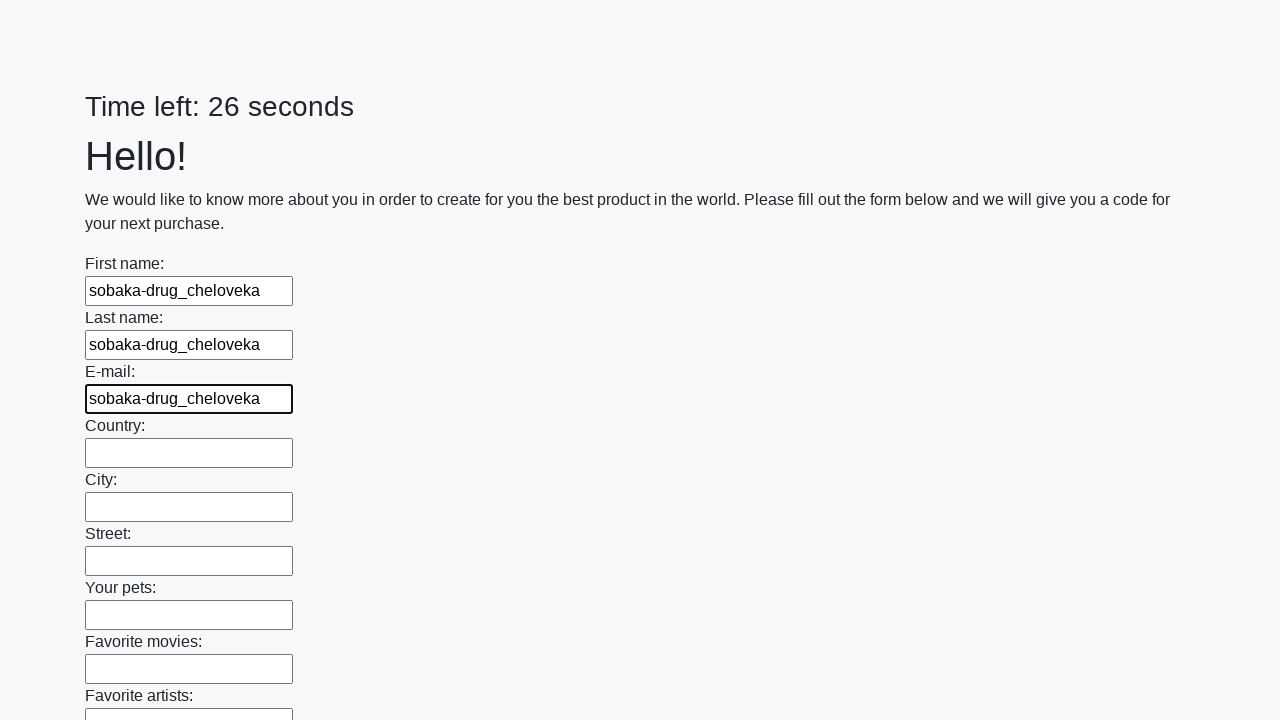

Filled an input field with 'sobaka-drug_cheloveka' on input >> nth=3
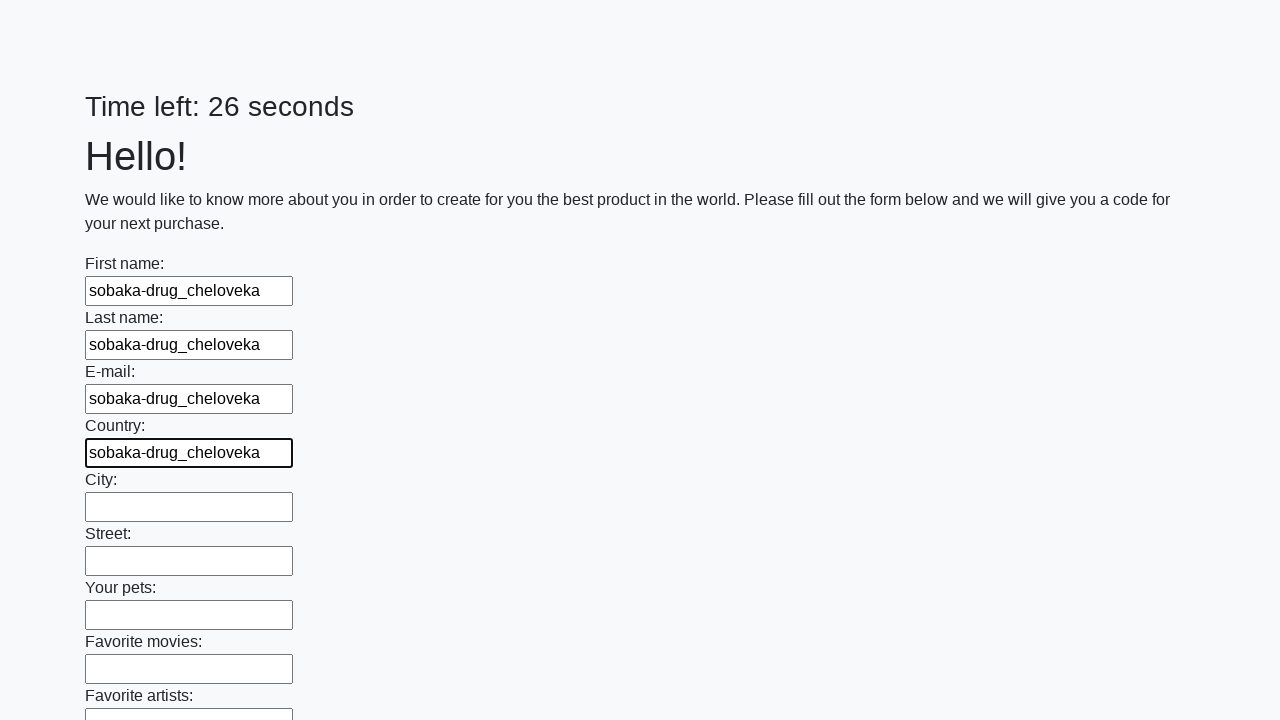

Filled an input field with 'sobaka-drug_cheloveka' on input >> nth=4
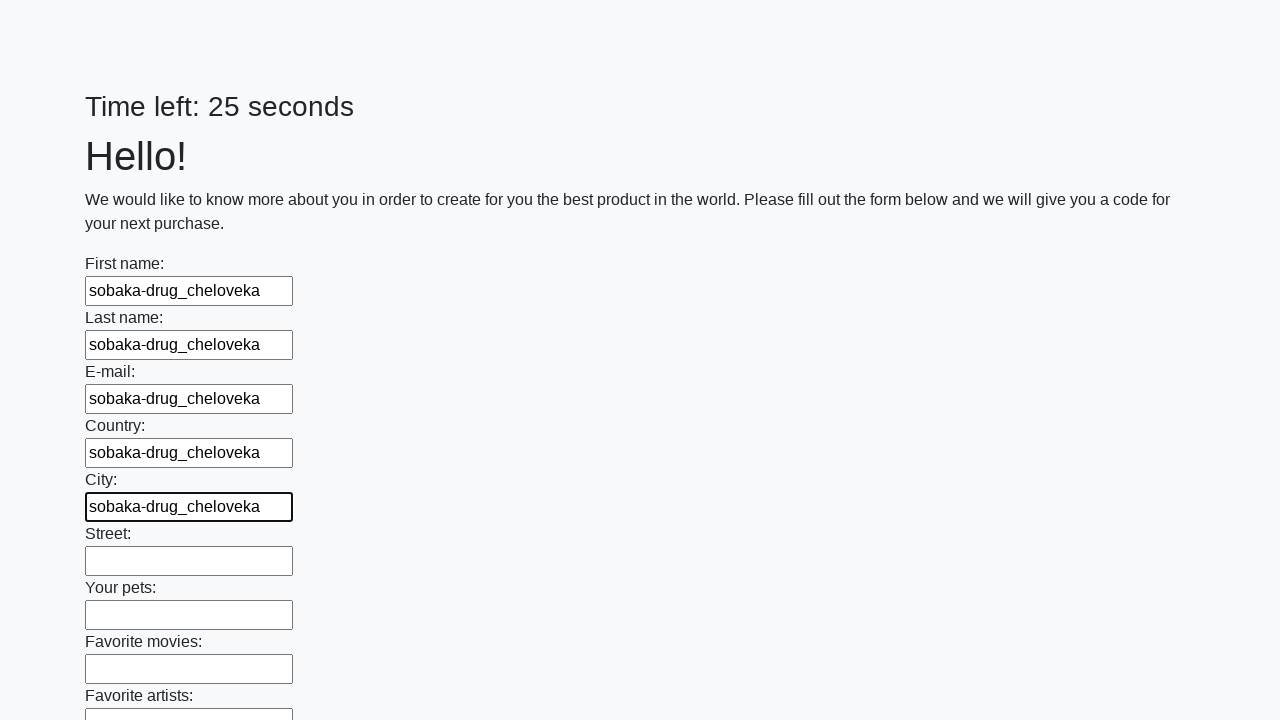

Filled an input field with 'sobaka-drug_cheloveka' on input >> nth=5
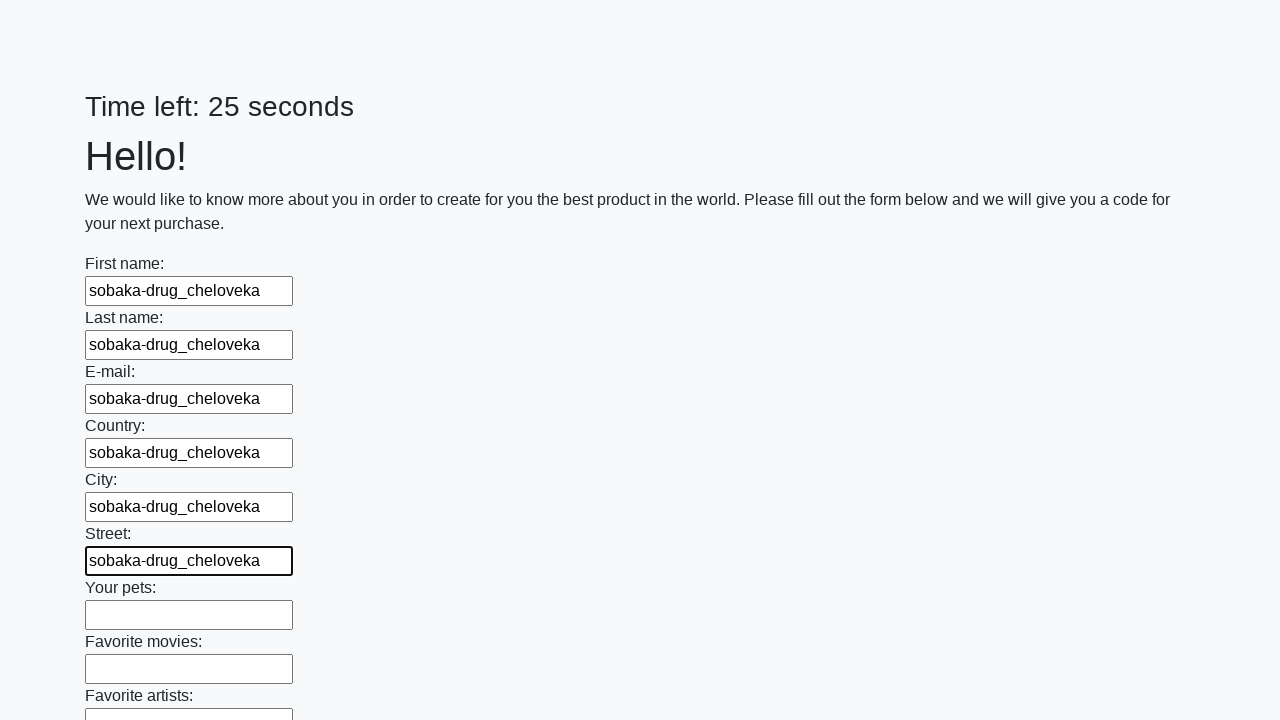

Filled an input field with 'sobaka-drug_cheloveka' on input >> nth=6
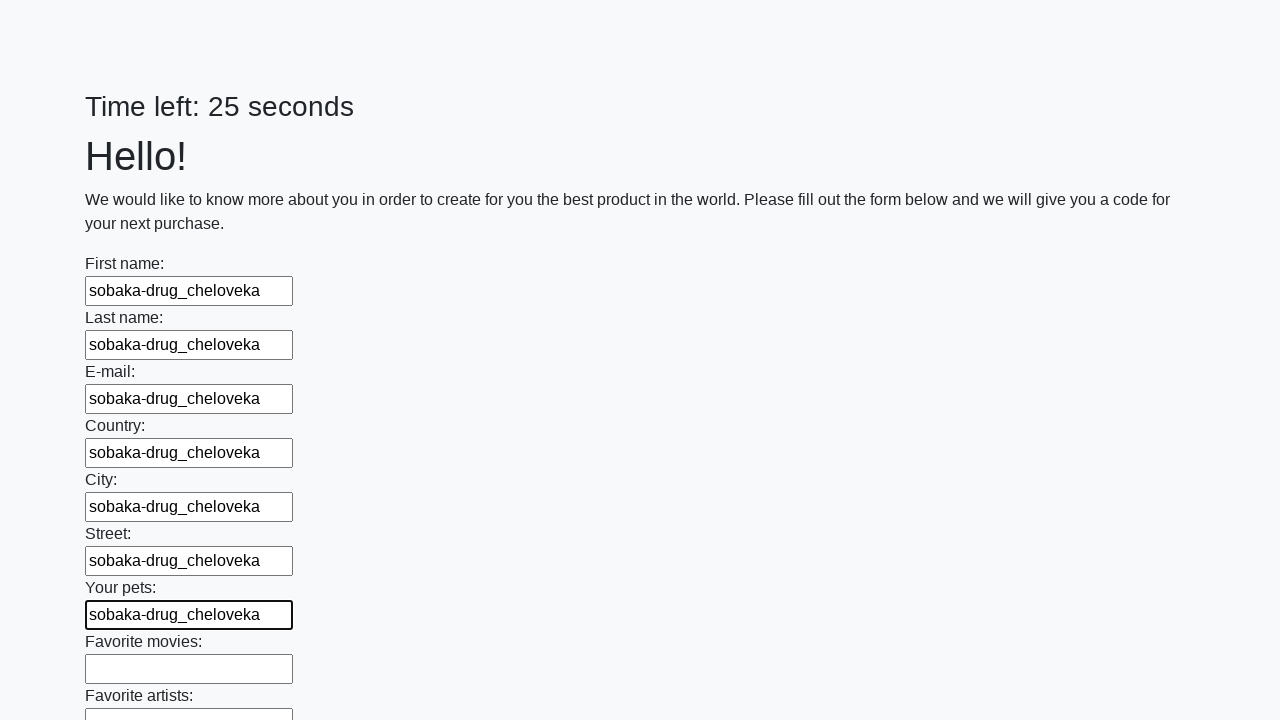

Filled an input field with 'sobaka-drug_cheloveka' on input >> nth=7
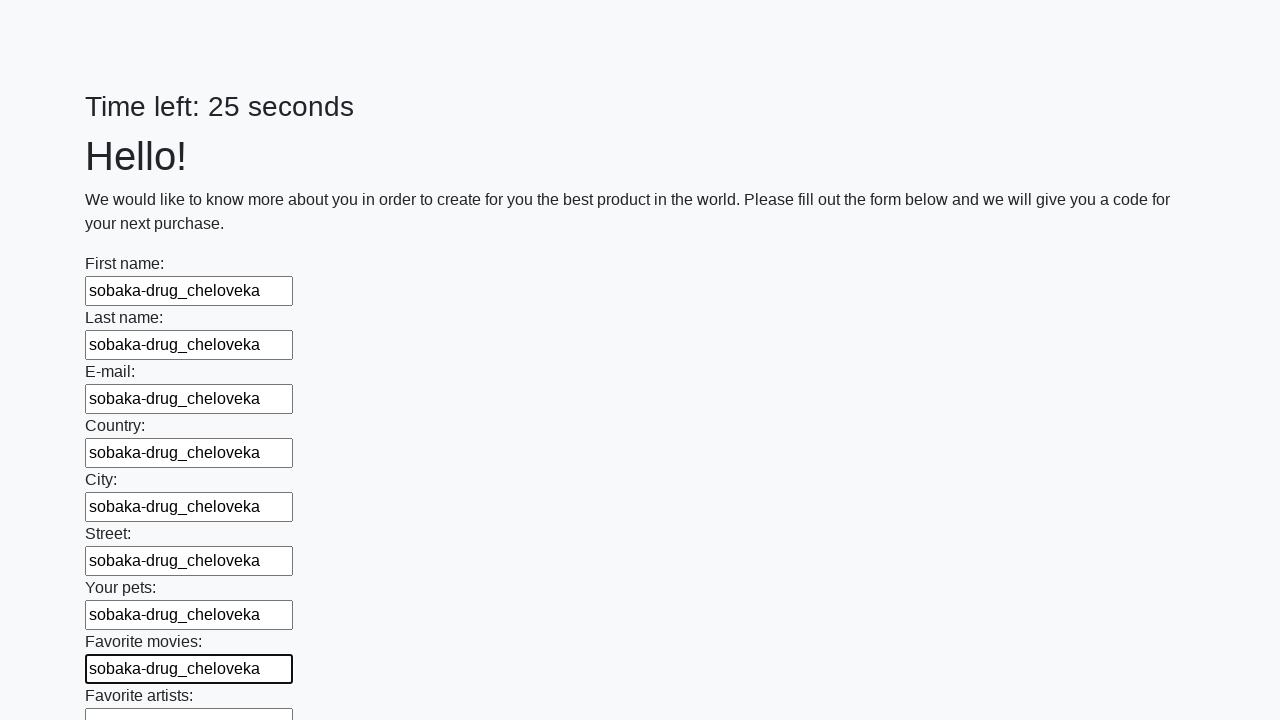

Filled an input field with 'sobaka-drug_cheloveka' on input >> nth=8
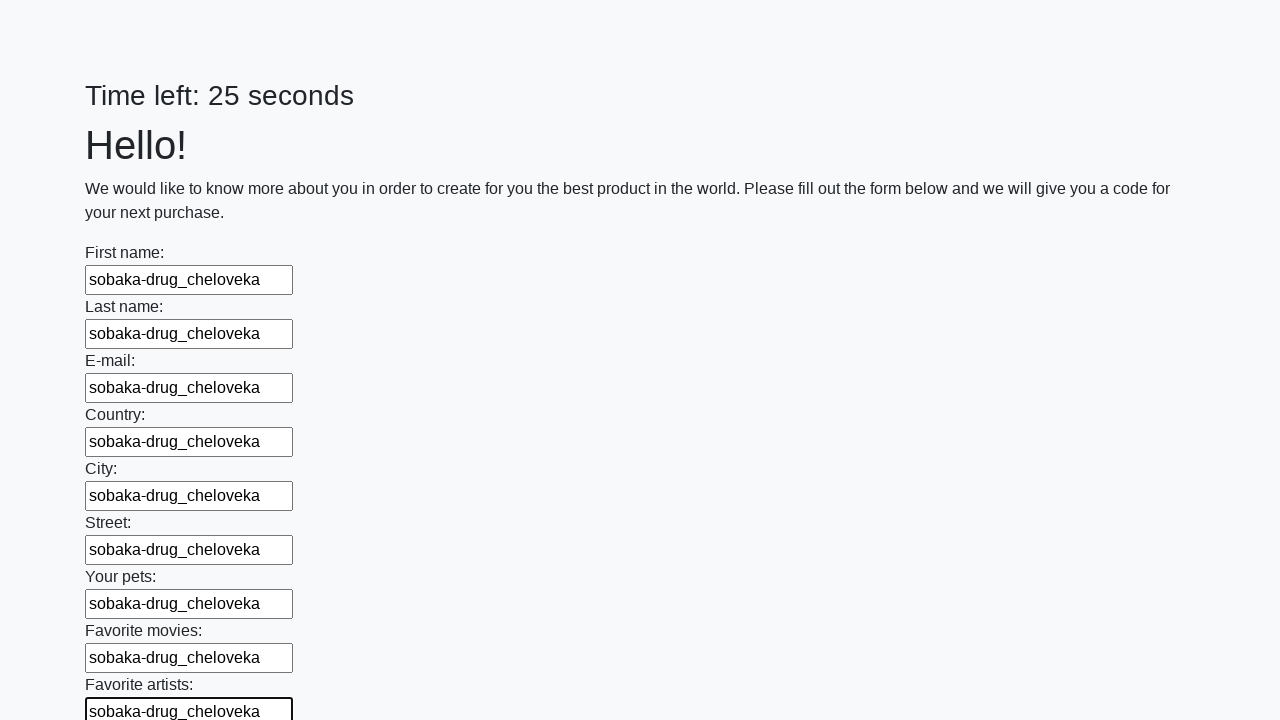

Filled an input field with 'sobaka-drug_cheloveka' on input >> nth=9
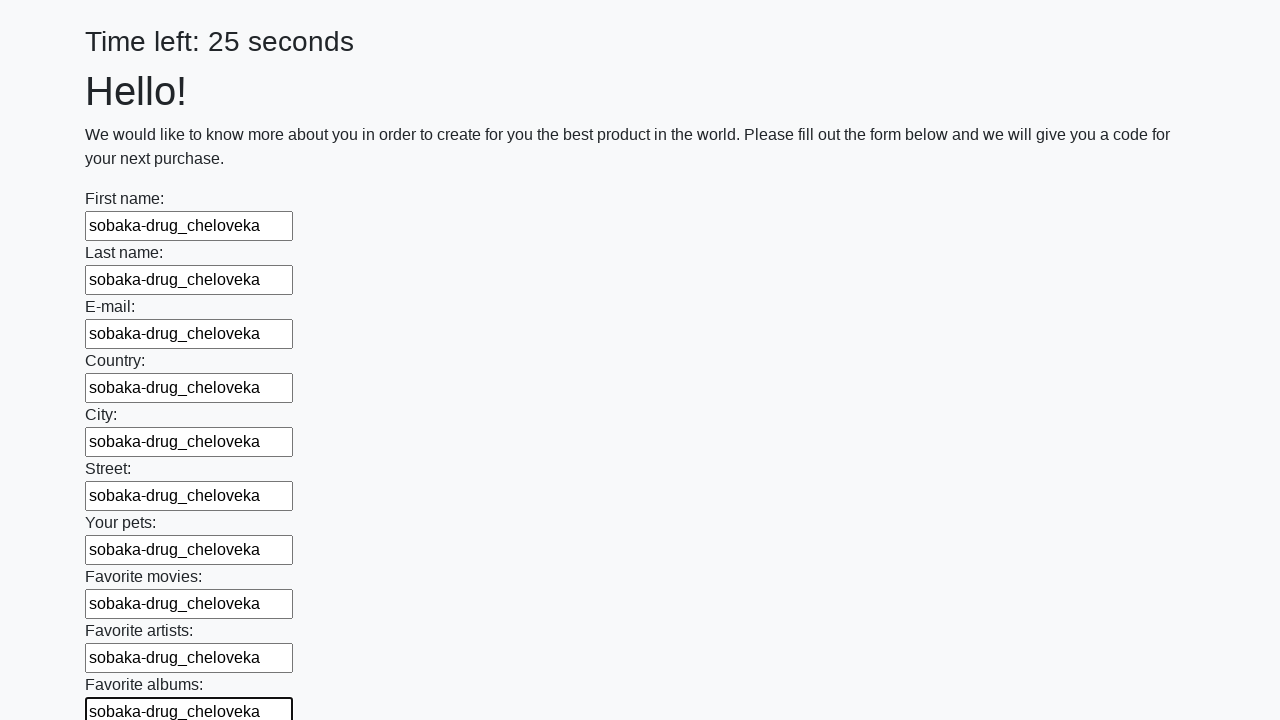

Filled an input field with 'sobaka-drug_cheloveka' on input >> nth=10
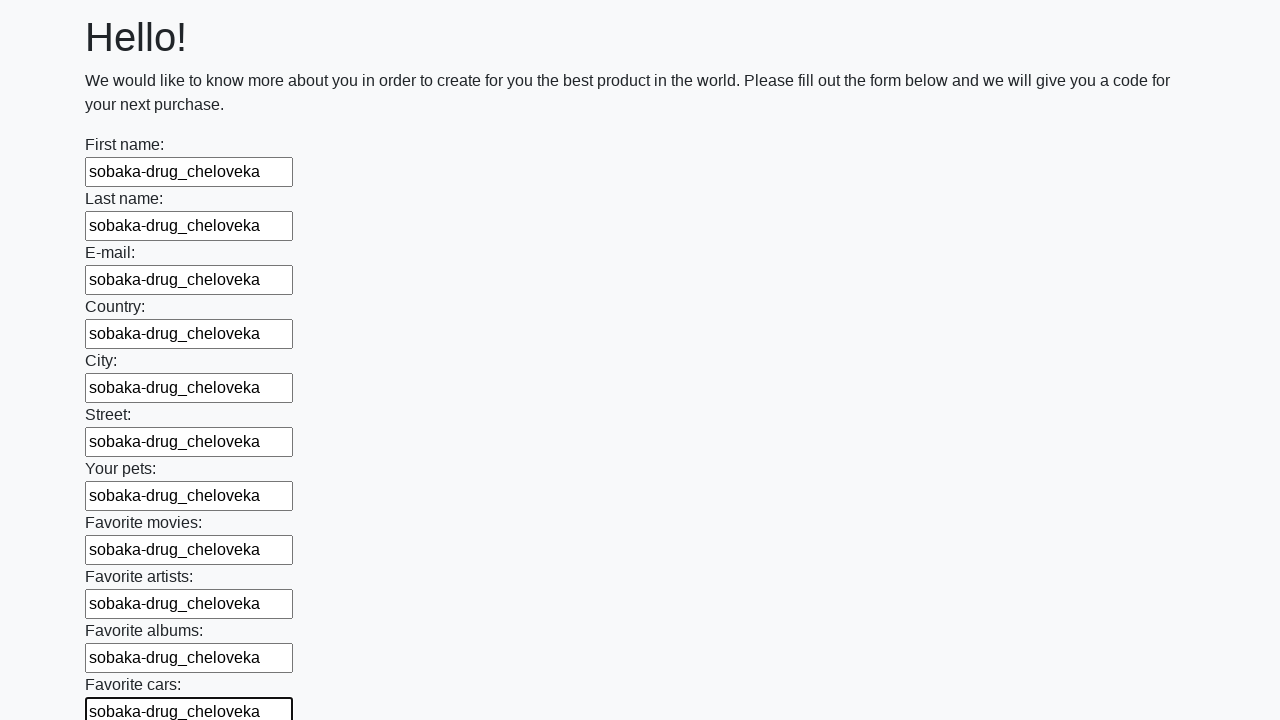

Filled an input field with 'sobaka-drug_cheloveka' on input >> nth=11
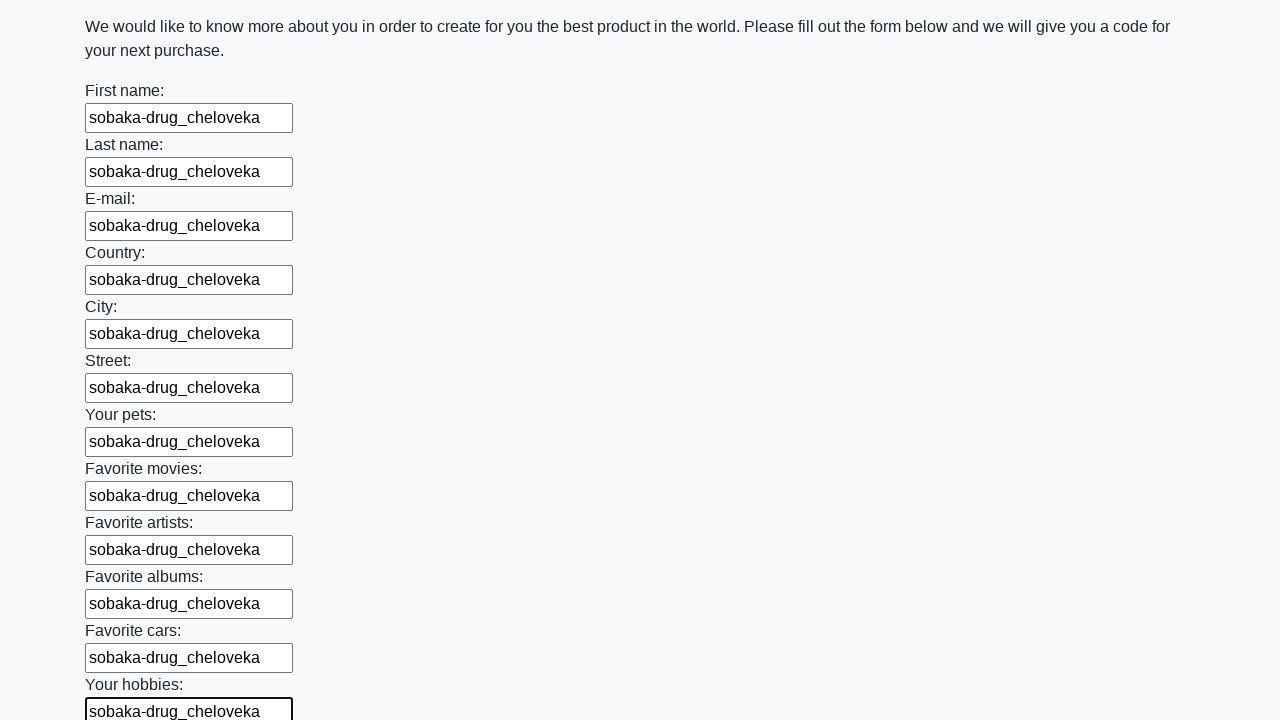

Filled an input field with 'sobaka-drug_cheloveka' on input >> nth=12
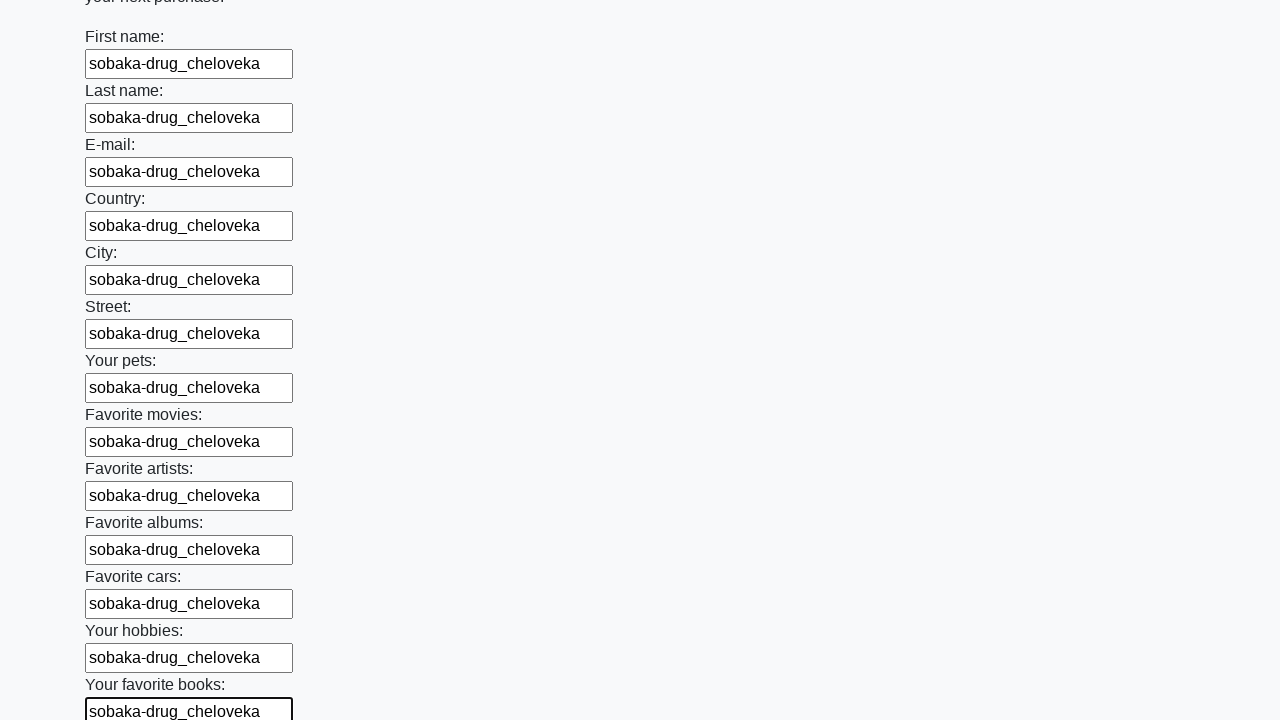

Filled an input field with 'sobaka-drug_cheloveka' on input >> nth=13
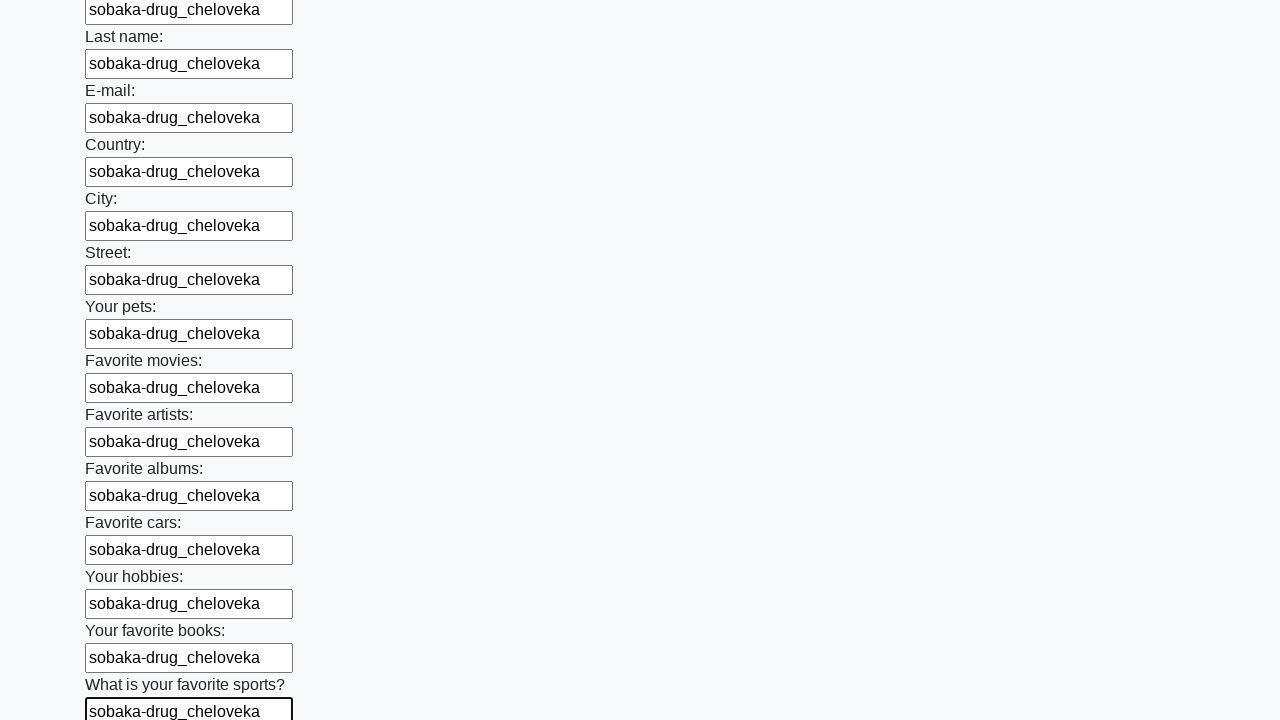

Filled an input field with 'sobaka-drug_cheloveka' on input >> nth=14
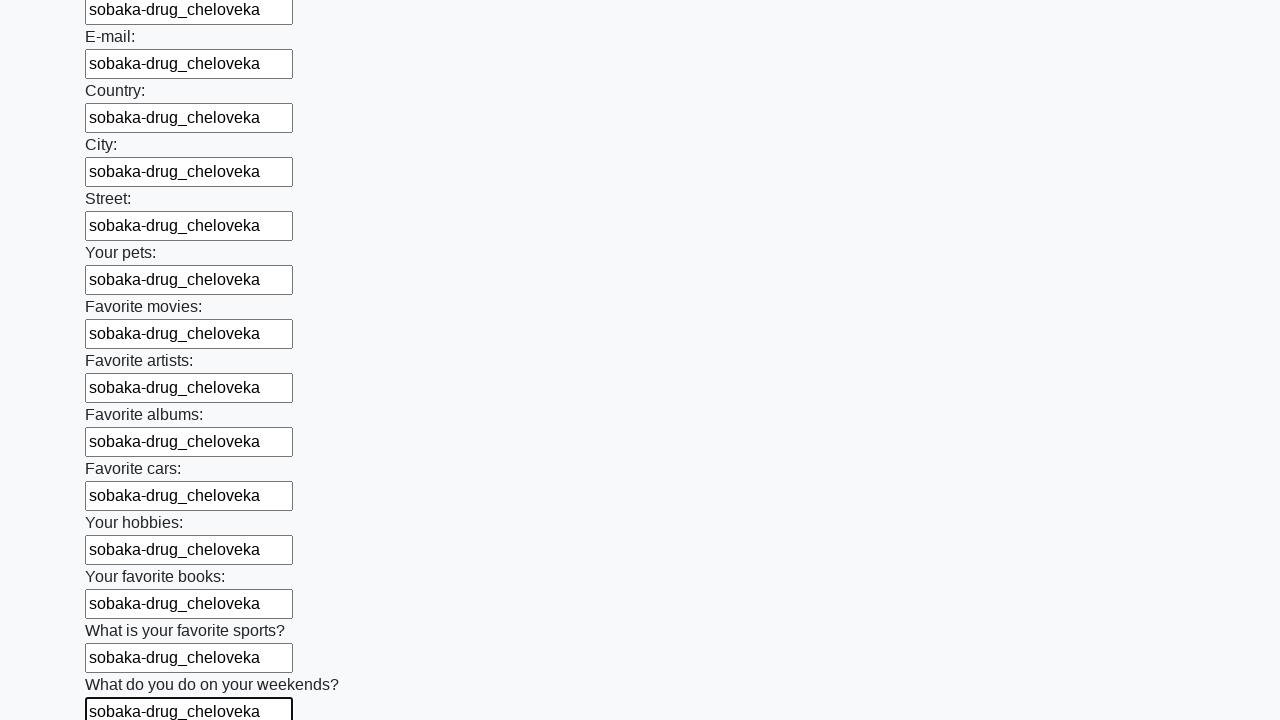

Filled an input field with 'sobaka-drug_cheloveka' on input >> nth=15
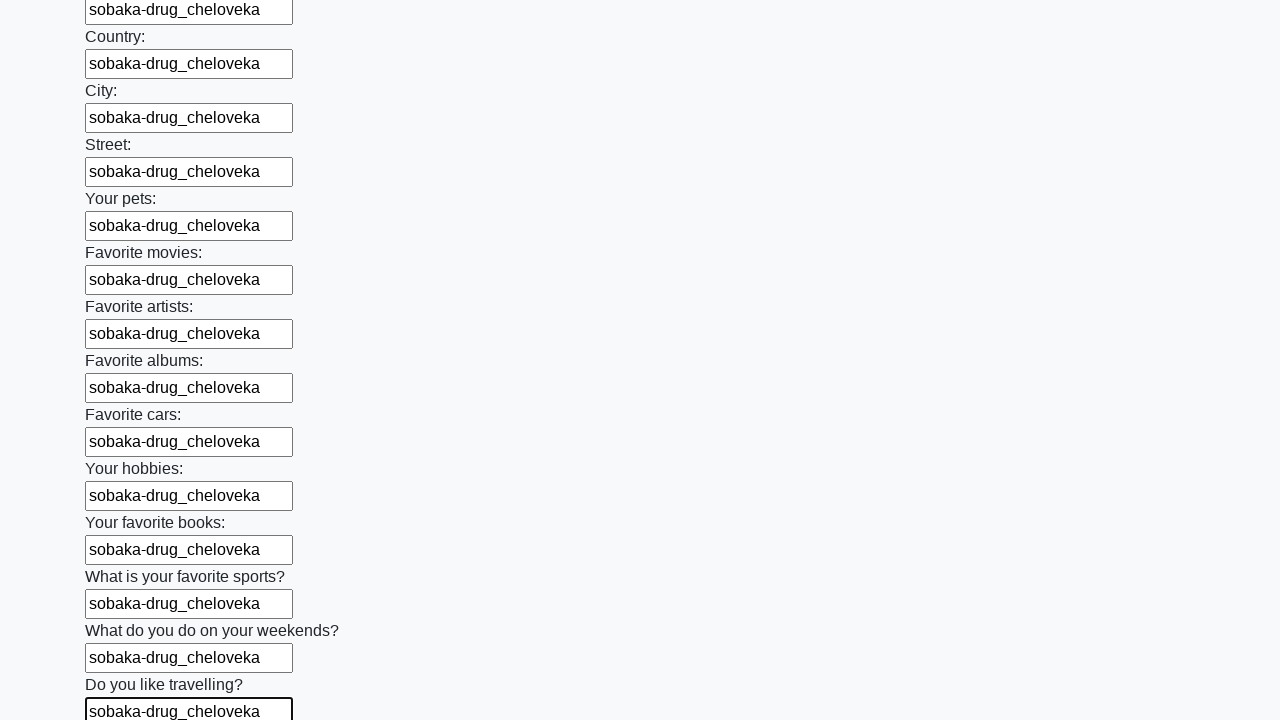

Filled an input field with 'sobaka-drug_cheloveka' on input >> nth=16
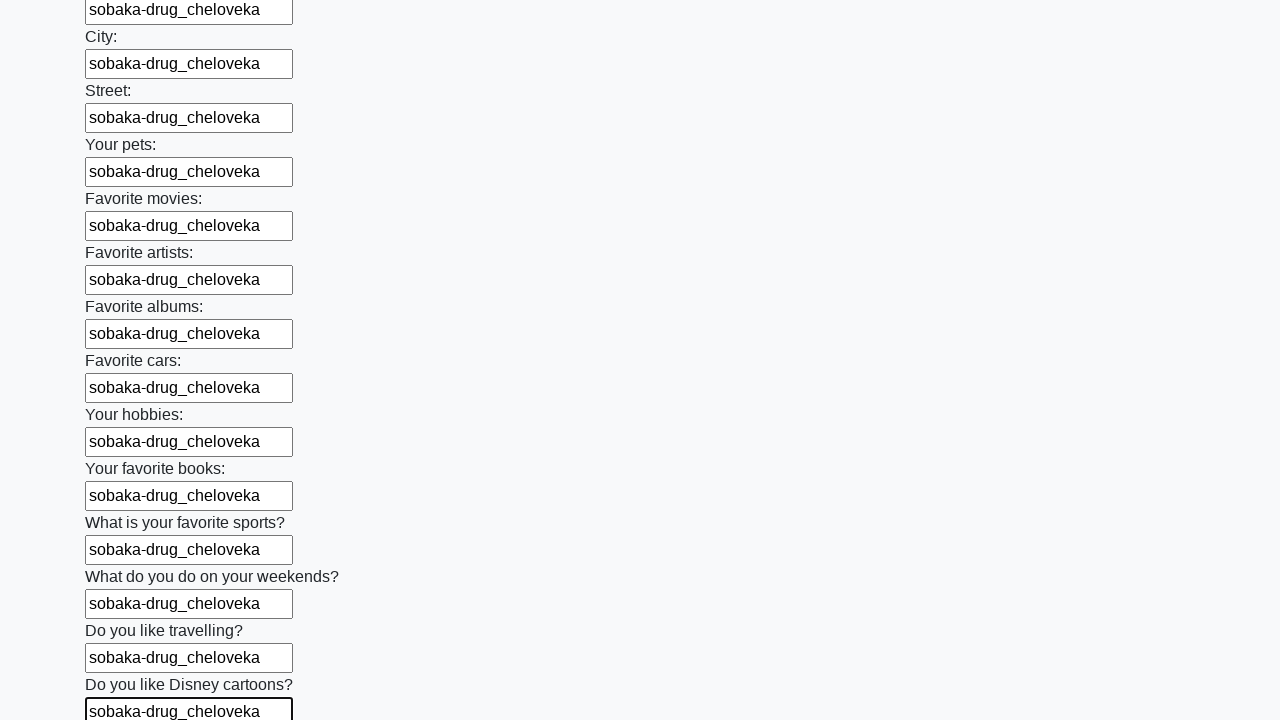

Filled an input field with 'sobaka-drug_cheloveka' on input >> nth=17
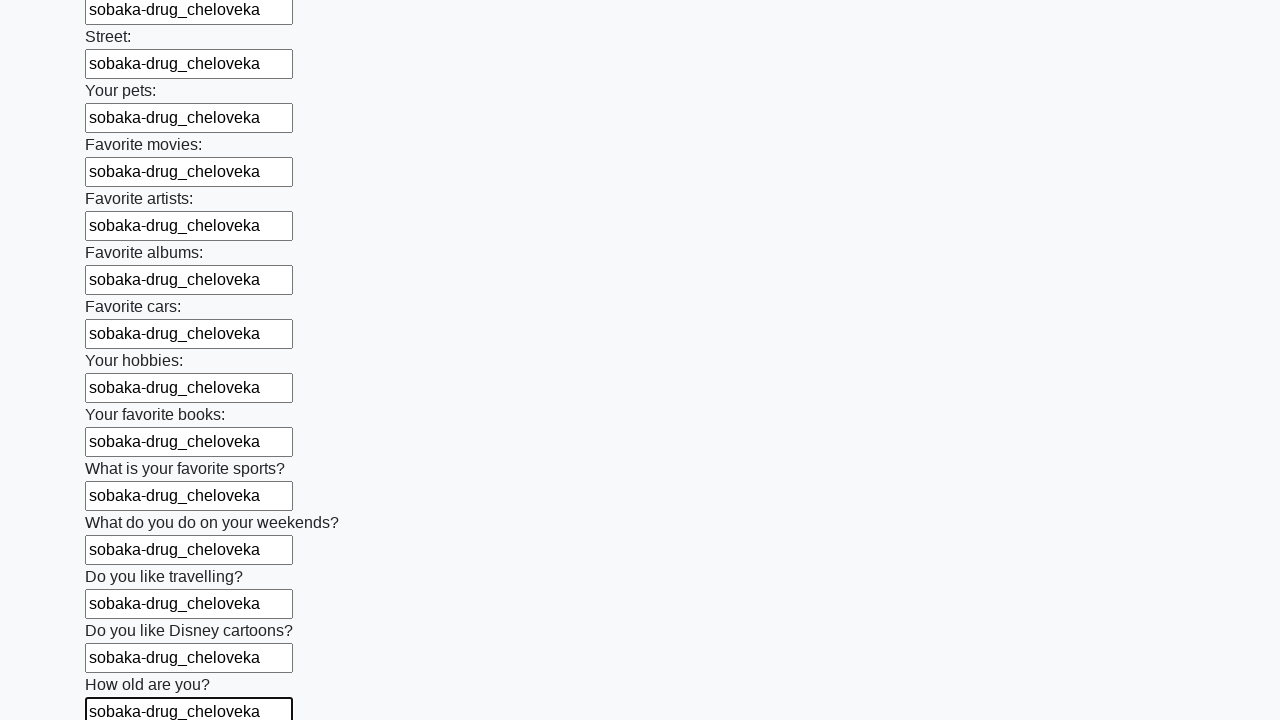

Filled an input field with 'sobaka-drug_cheloveka' on input >> nth=18
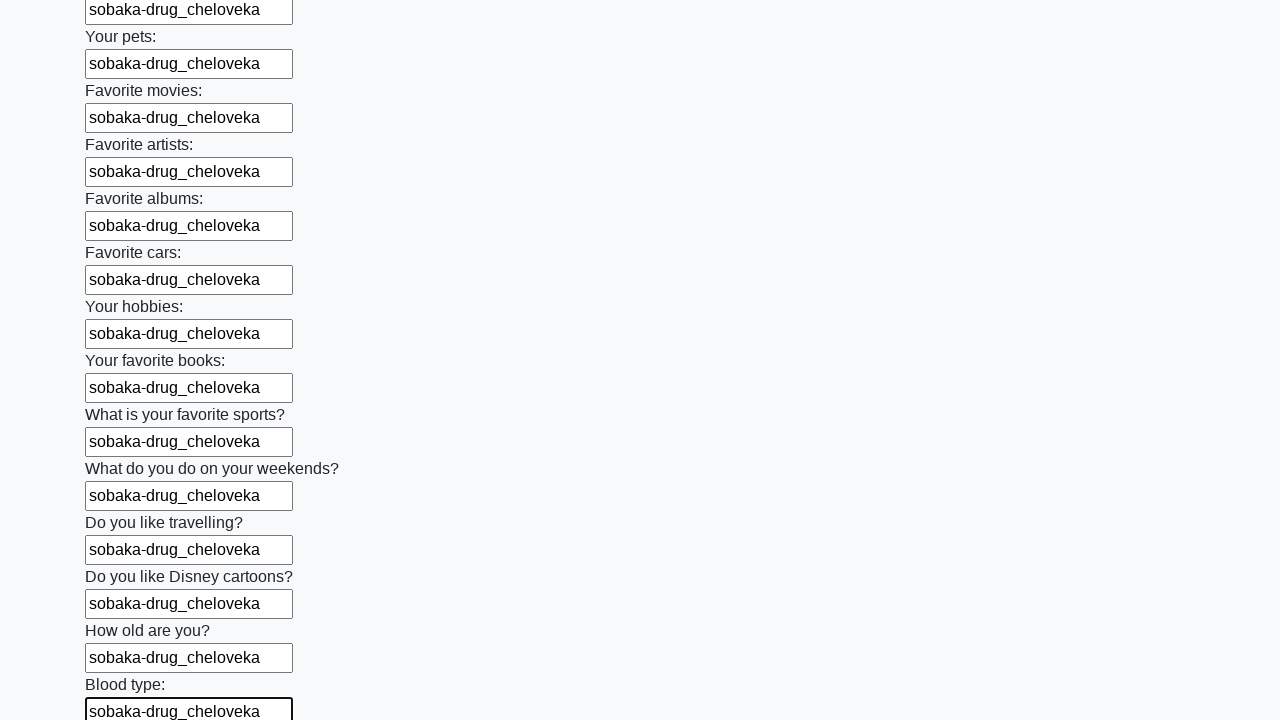

Filled an input field with 'sobaka-drug_cheloveka' on input >> nth=19
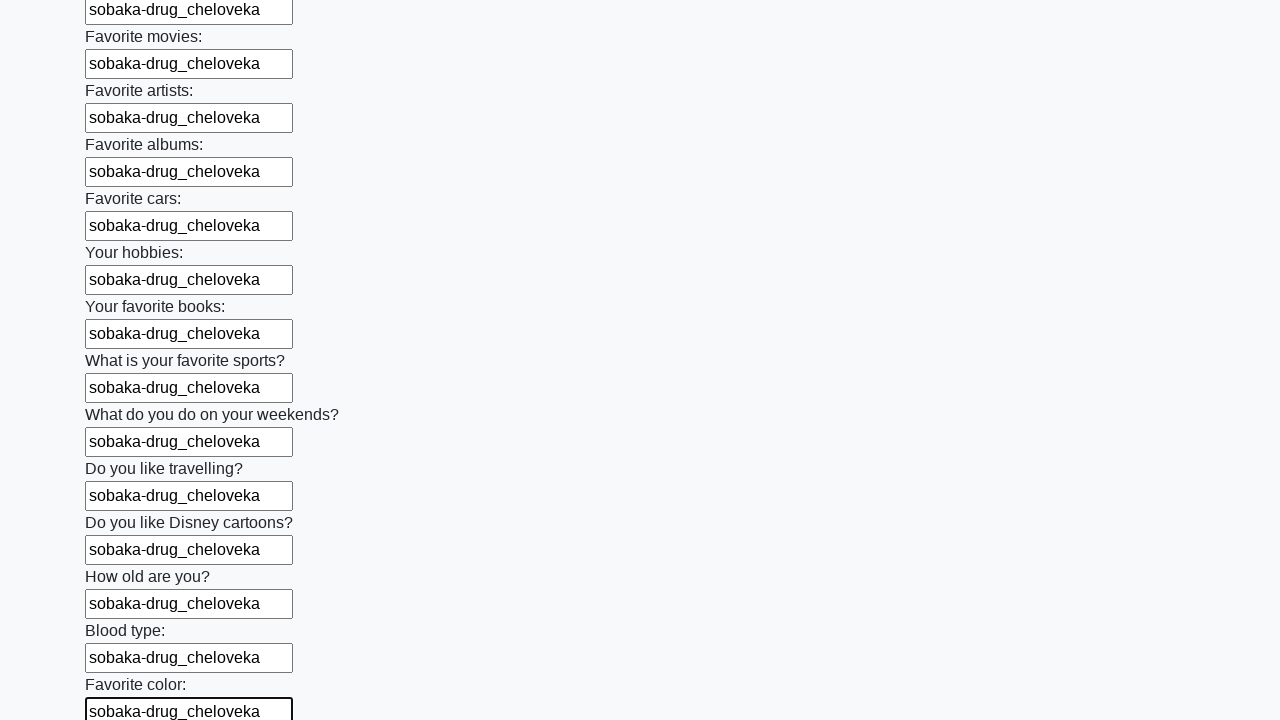

Filled an input field with 'sobaka-drug_cheloveka' on input >> nth=20
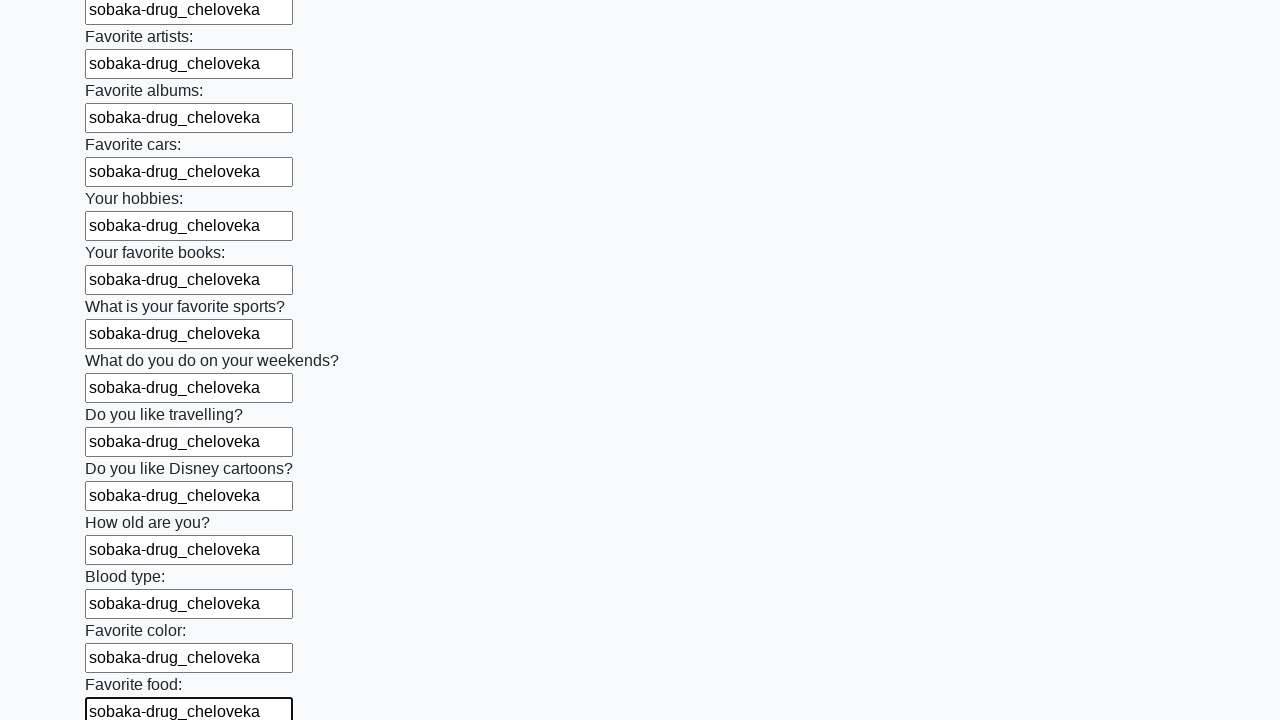

Filled an input field with 'sobaka-drug_cheloveka' on input >> nth=21
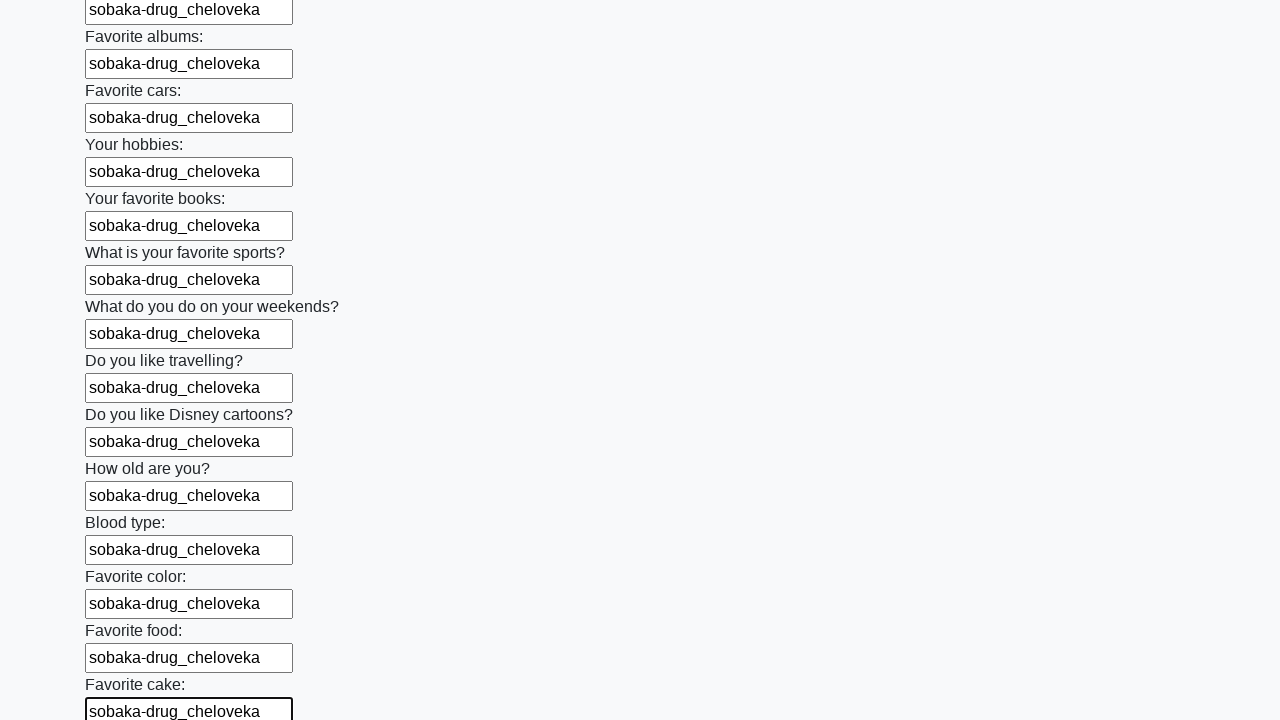

Filled an input field with 'sobaka-drug_cheloveka' on input >> nth=22
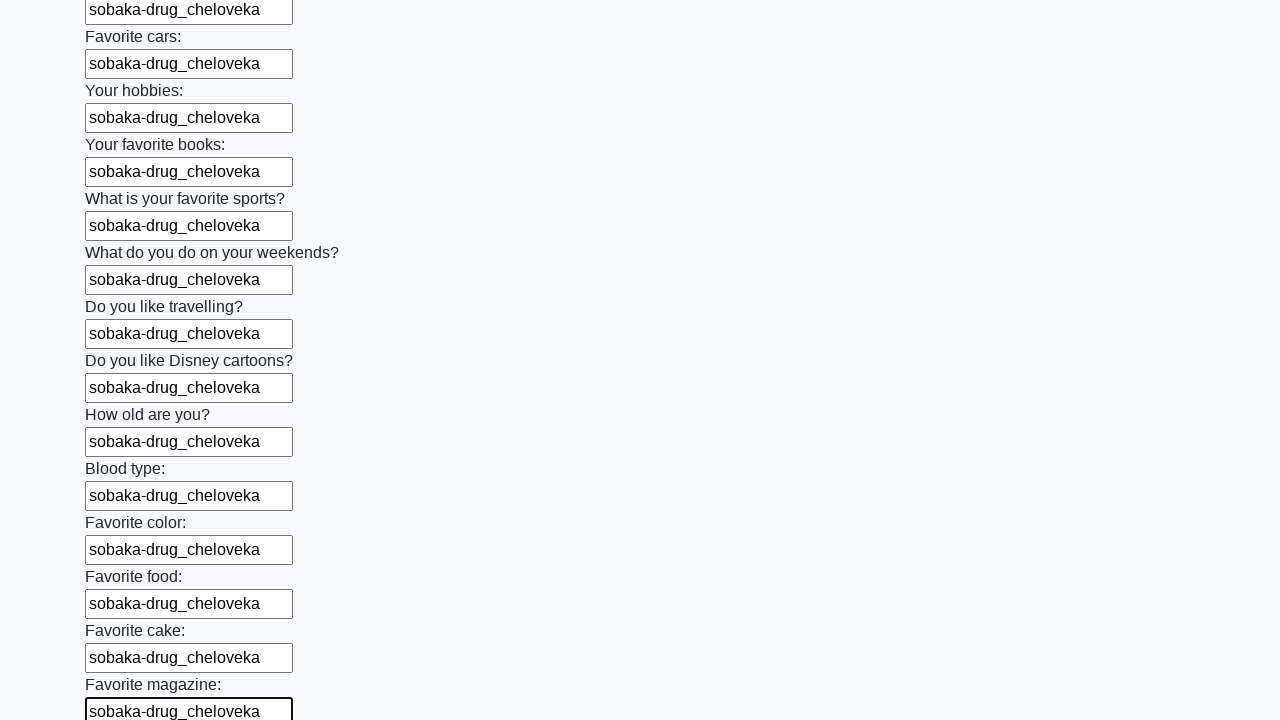

Filled an input field with 'sobaka-drug_cheloveka' on input >> nth=23
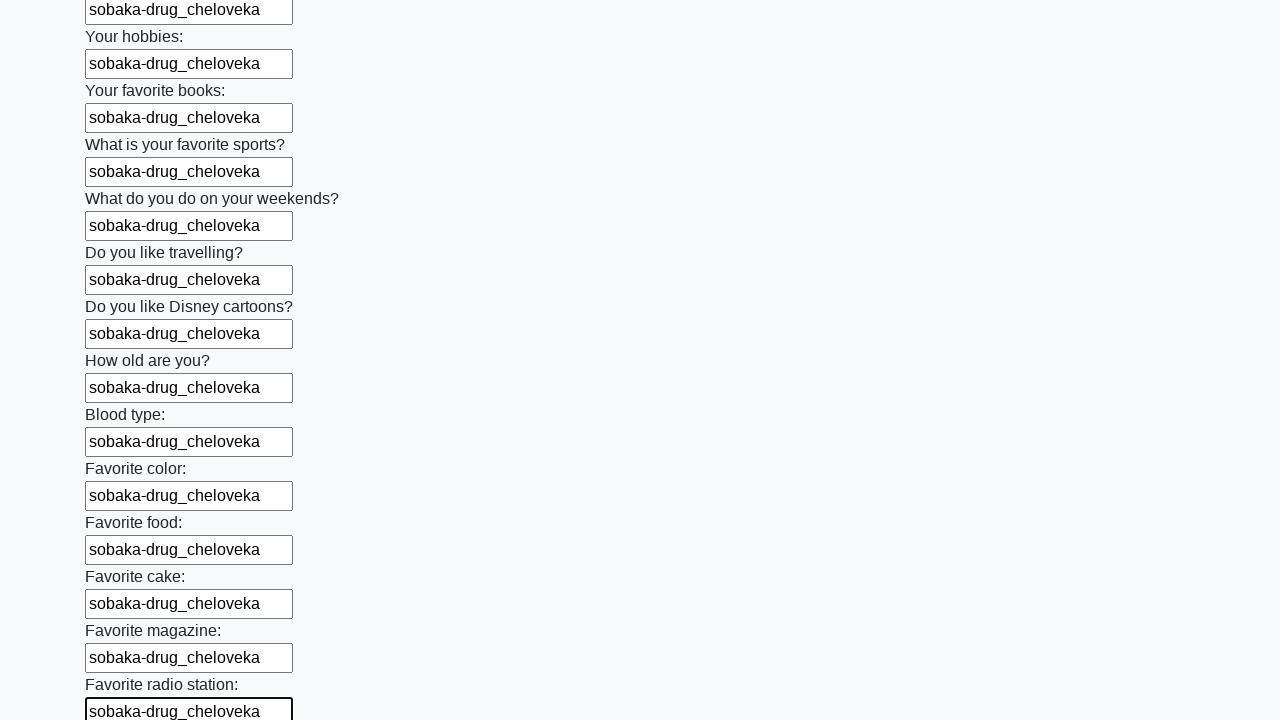

Filled an input field with 'sobaka-drug_cheloveka' on input >> nth=24
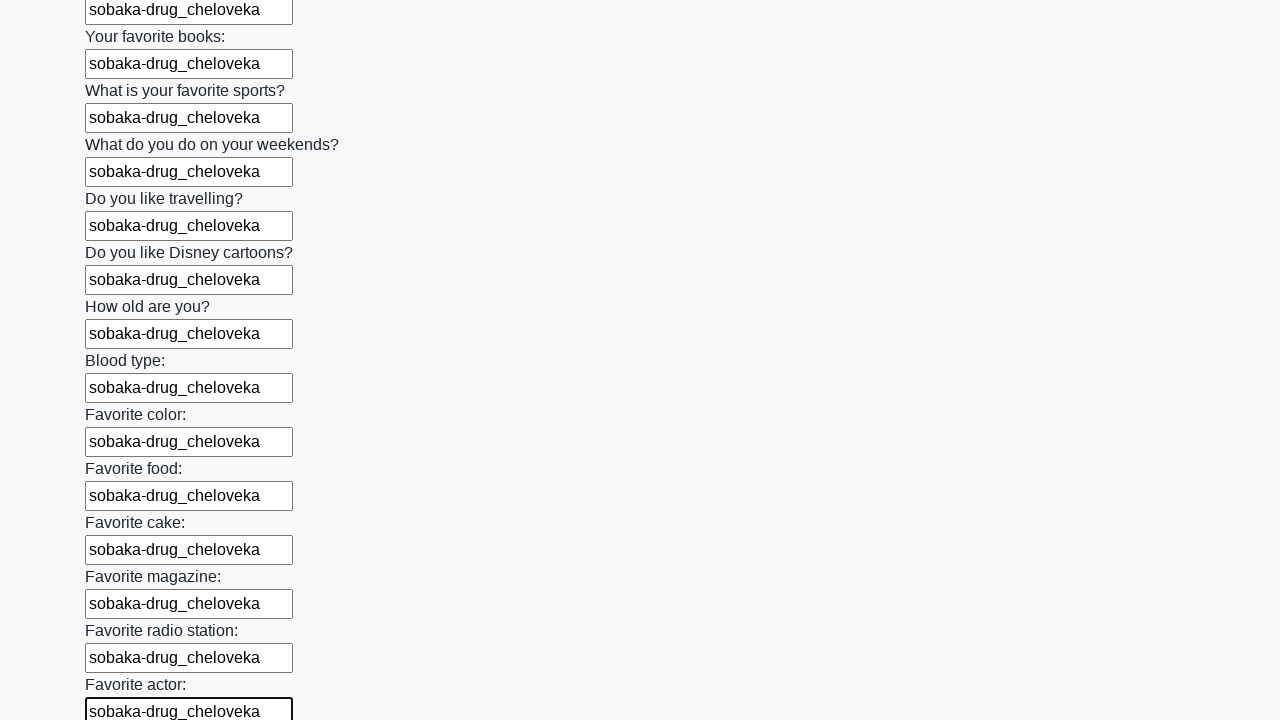

Filled an input field with 'sobaka-drug_cheloveka' on input >> nth=25
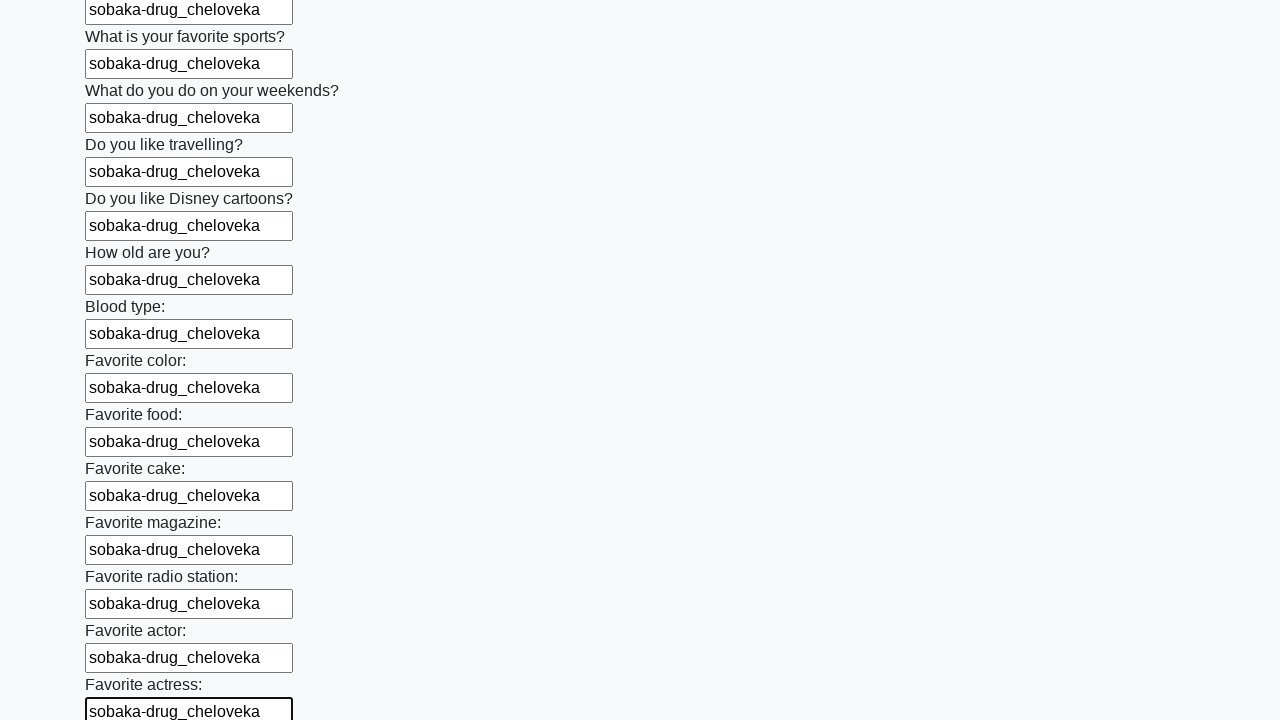

Filled an input field with 'sobaka-drug_cheloveka' on input >> nth=26
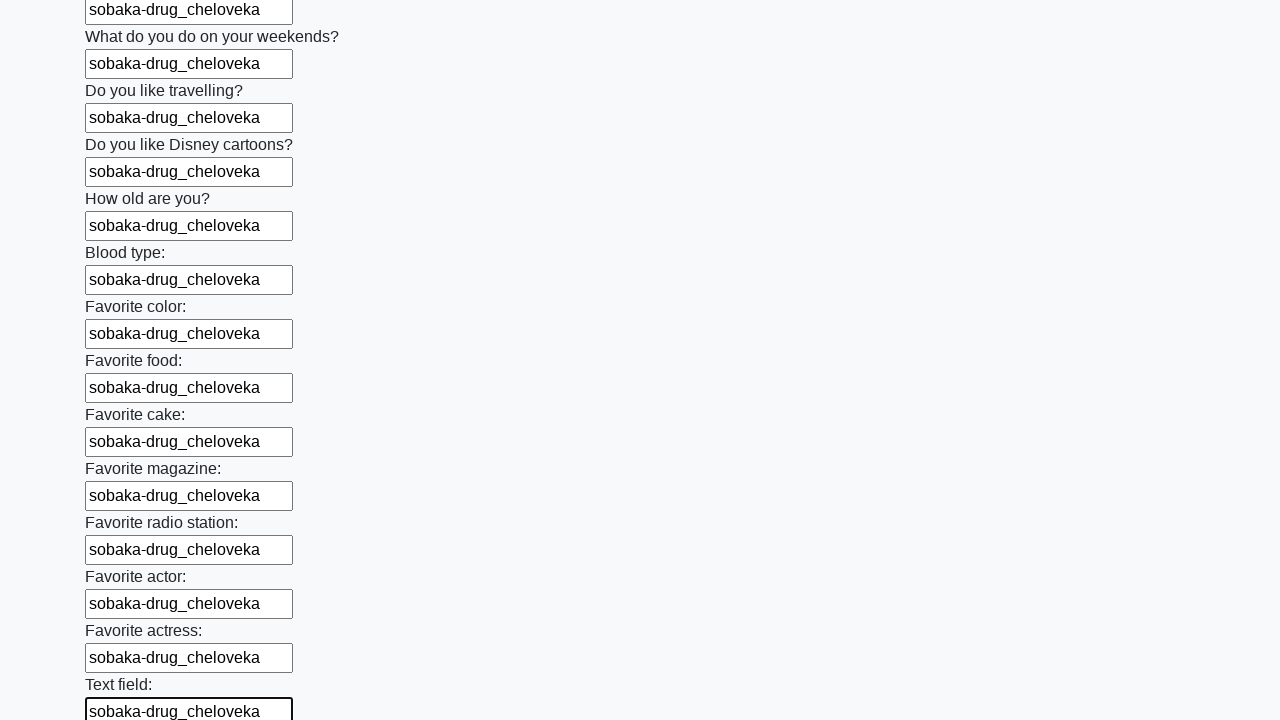

Filled an input field with 'sobaka-drug_cheloveka' on input >> nth=27
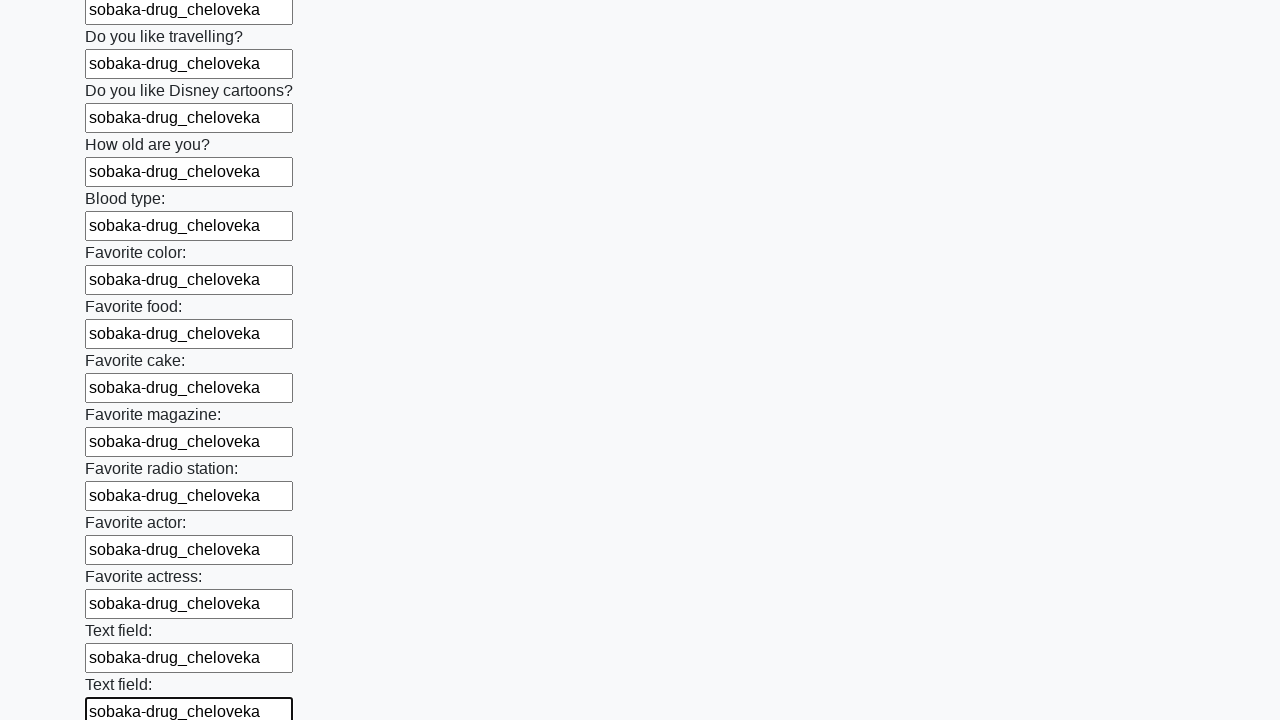

Filled an input field with 'sobaka-drug_cheloveka' on input >> nth=28
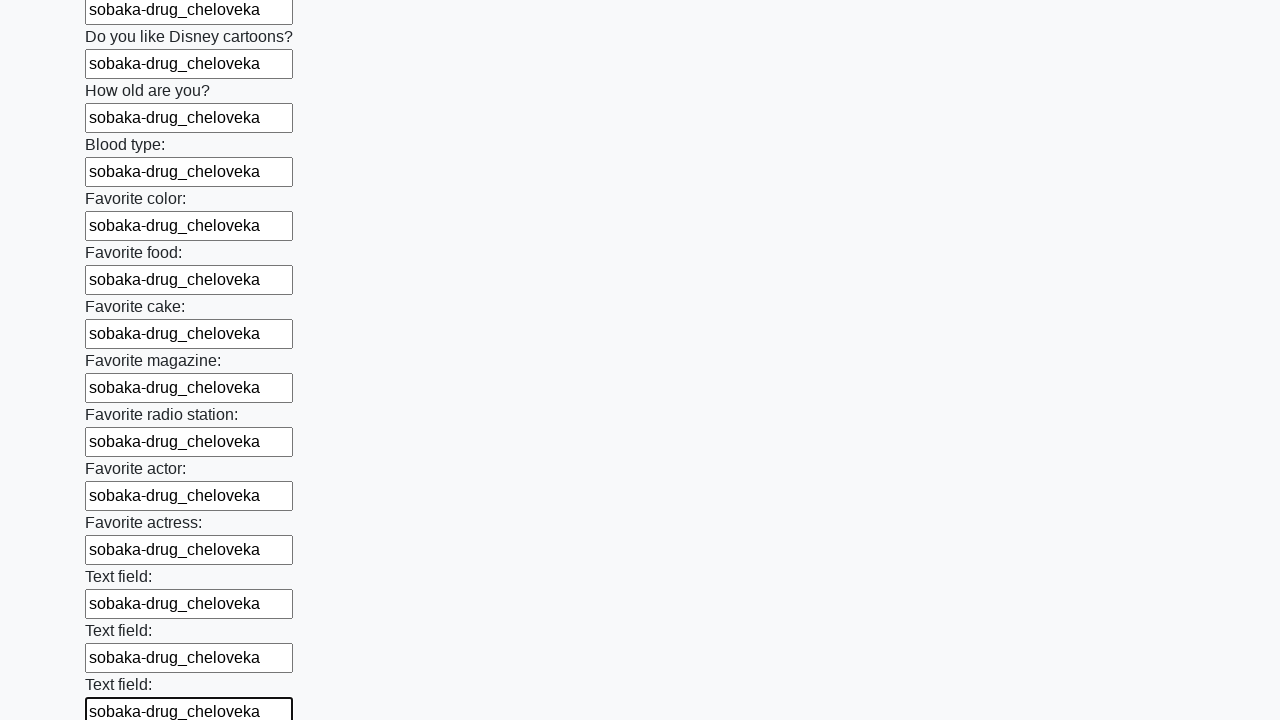

Filled an input field with 'sobaka-drug_cheloveka' on input >> nth=29
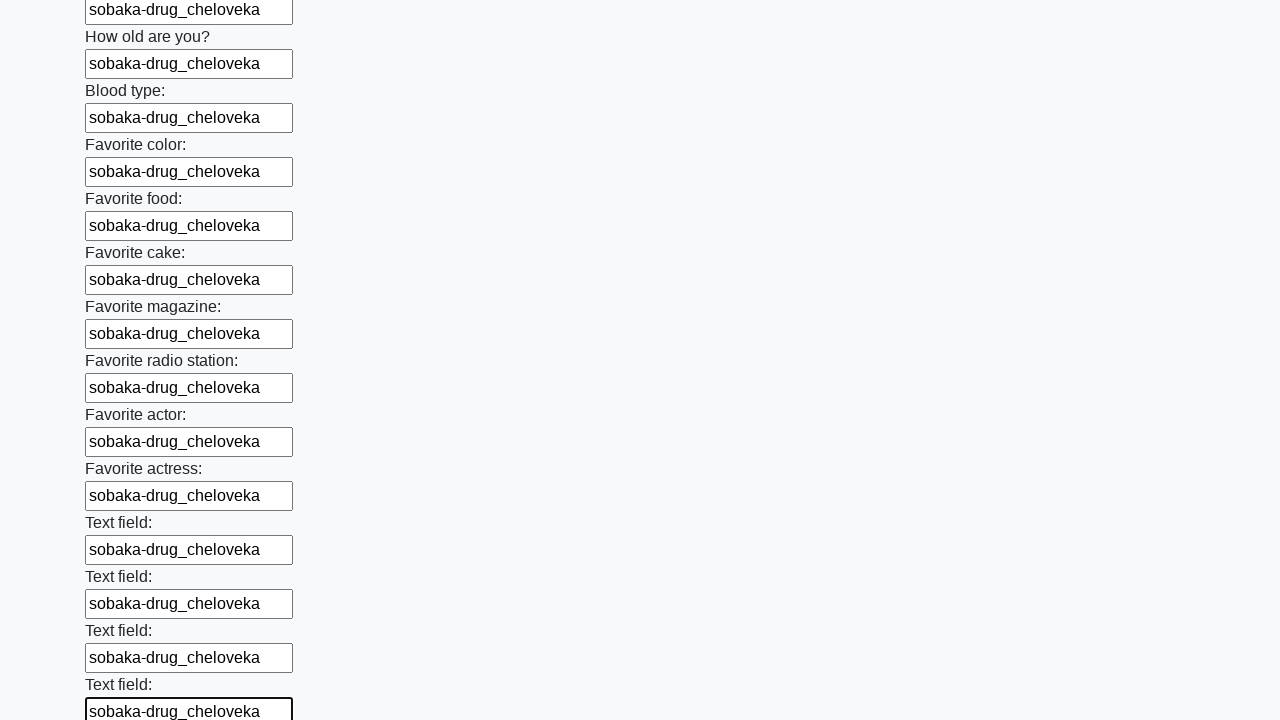

Filled an input field with 'sobaka-drug_cheloveka' on input >> nth=30
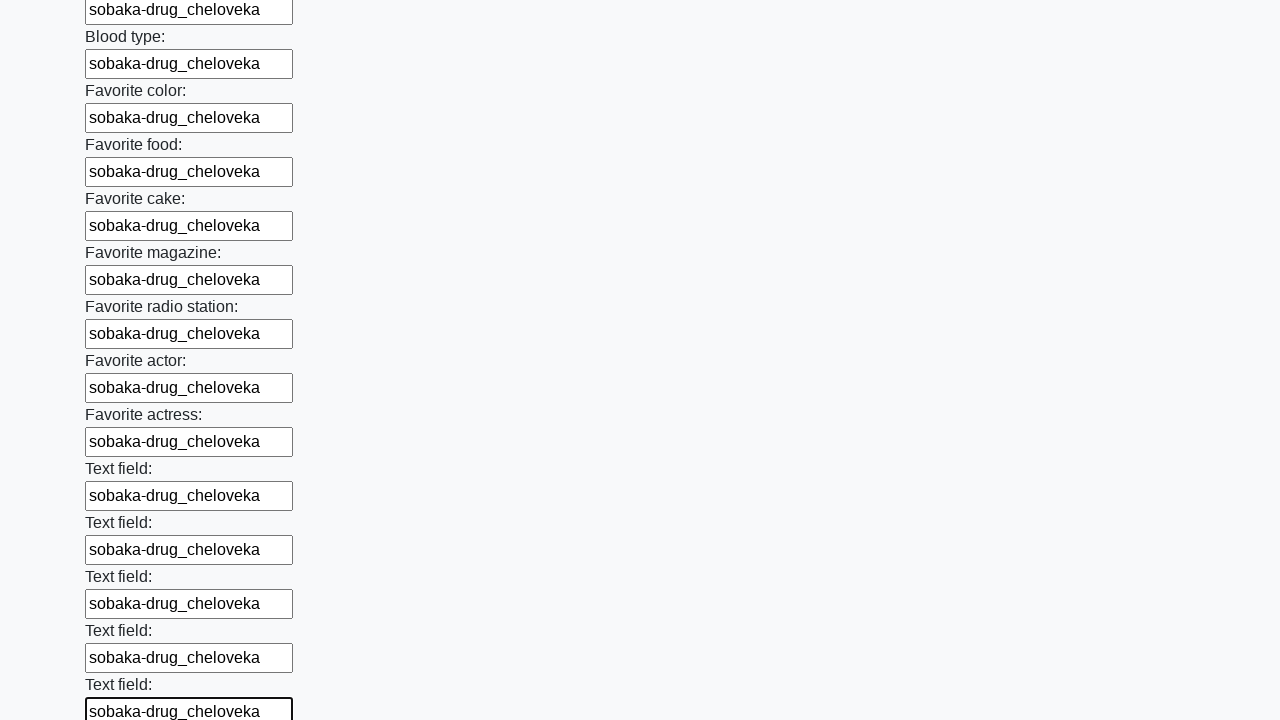

Filled an input field with 'sobaka-drug_cheloveka' on input >> nth=31
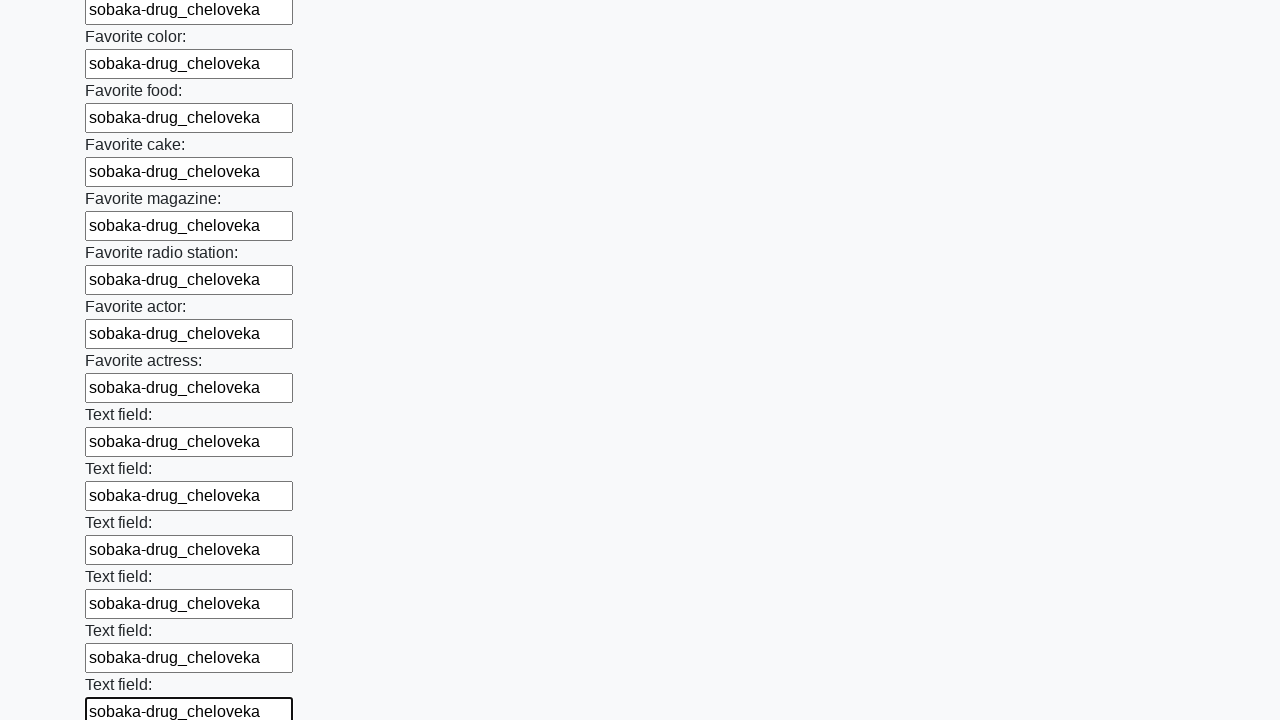

Filled an input field with 'sobaka-drug_cheloveka' on input >> nth=32
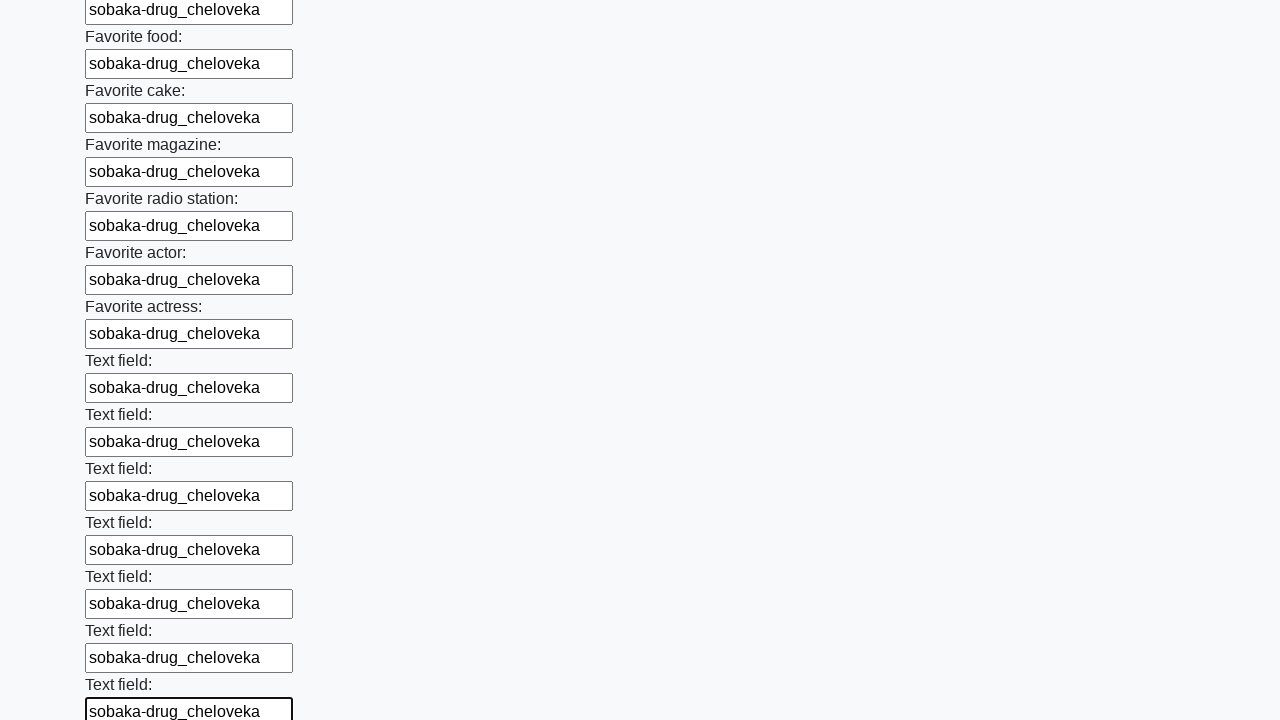

Filled an input field with 'sobaka-drug_cheloveka' on input >> nth=33
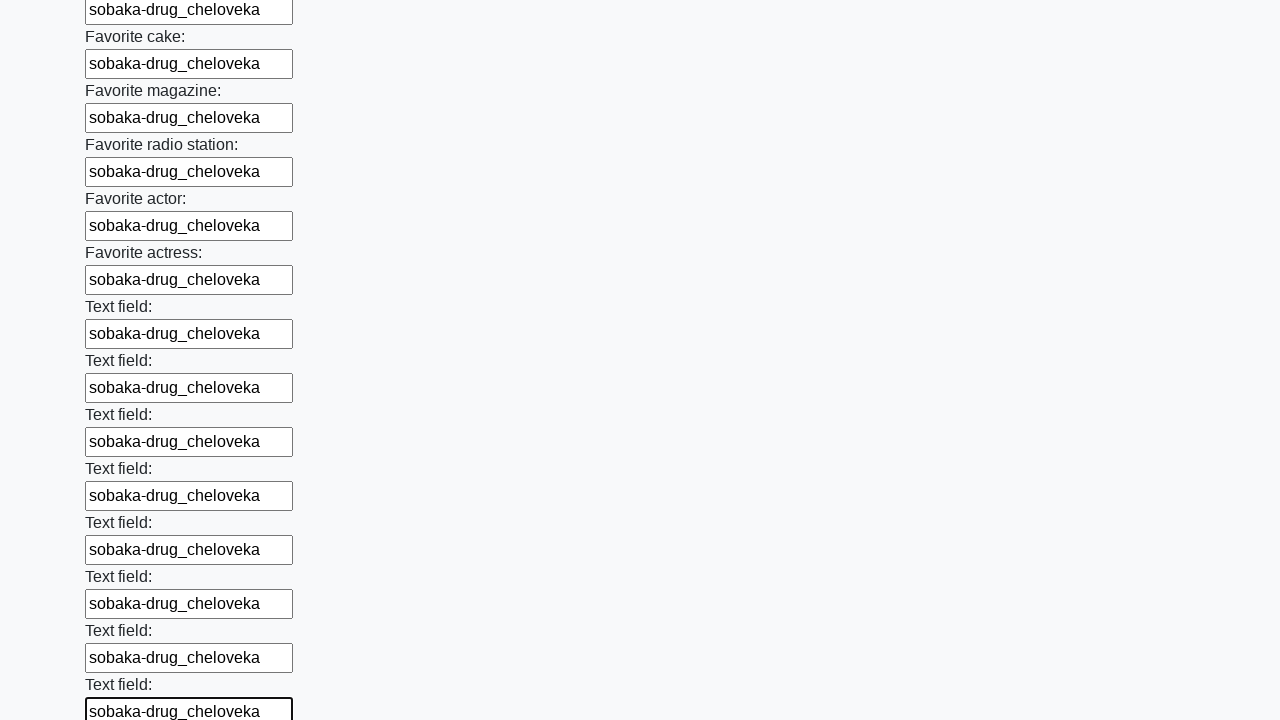

Filled an input field with 'sobaka-drug_cheloveka' on input >> nth=34
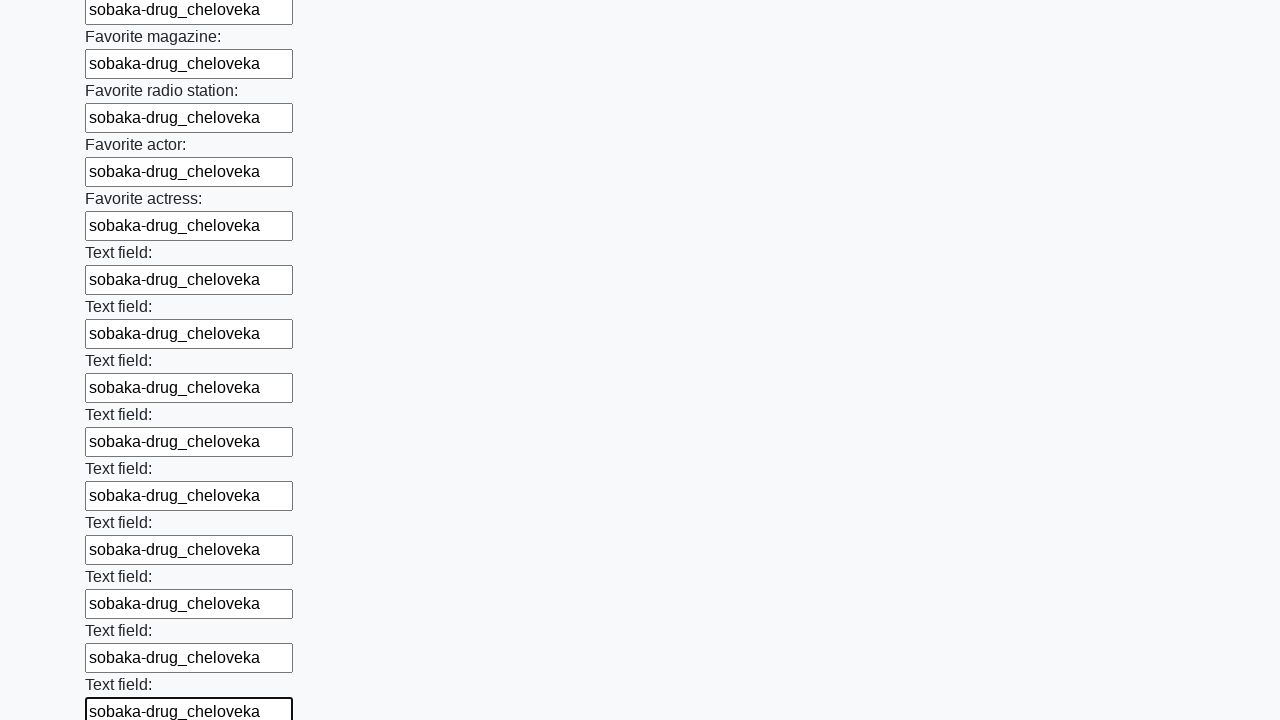

Filled an input field with 'sobaka-drug_cheloveka' on input >> nth=35
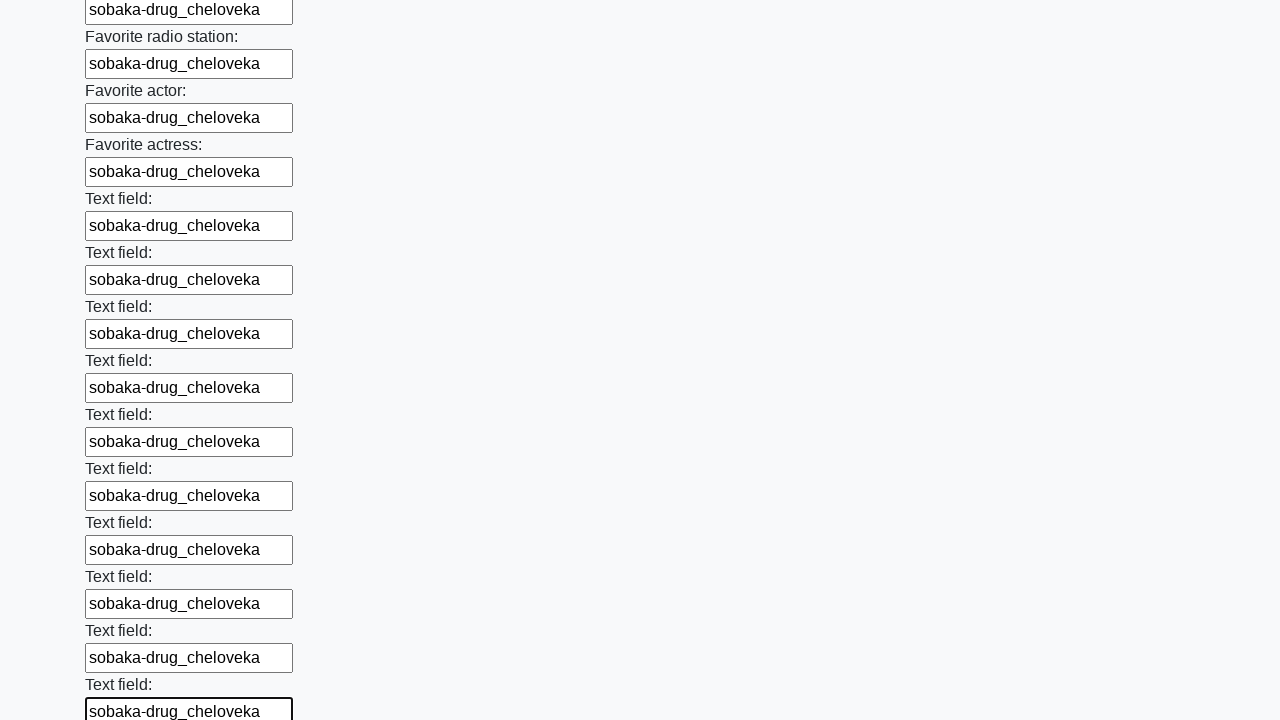

Filled an input field with 'sobaka-drug_cheloveka' on input >> nth=36
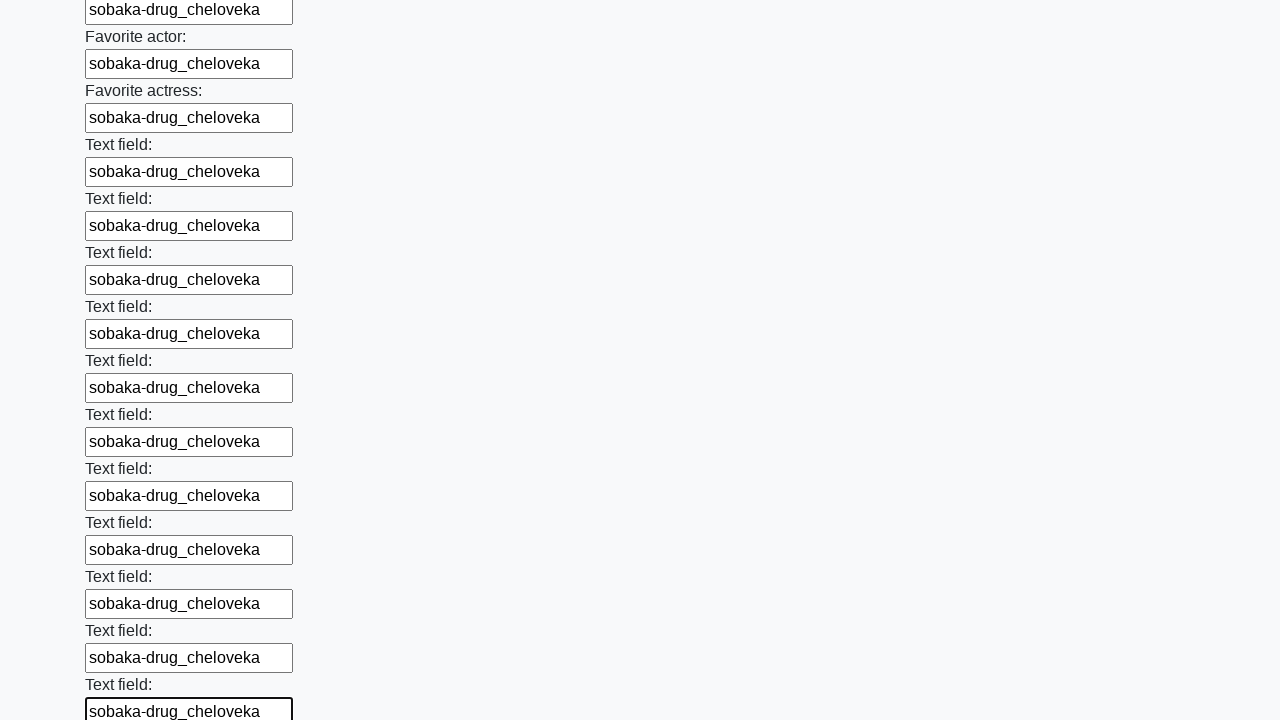

Filled an input field with 'sobaka-drug_cheloveka' on input >> nth=37
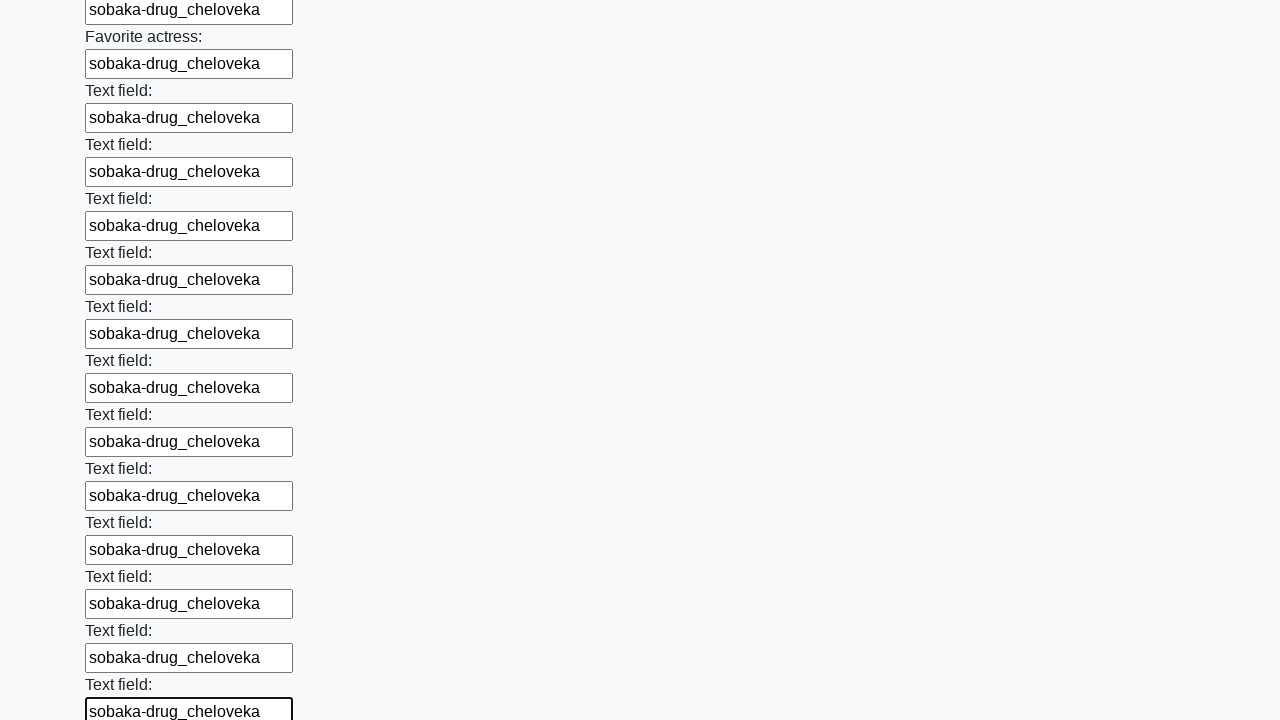

Filled an input field with 'sobaka-drug_cheloveka' on input >> nth=38
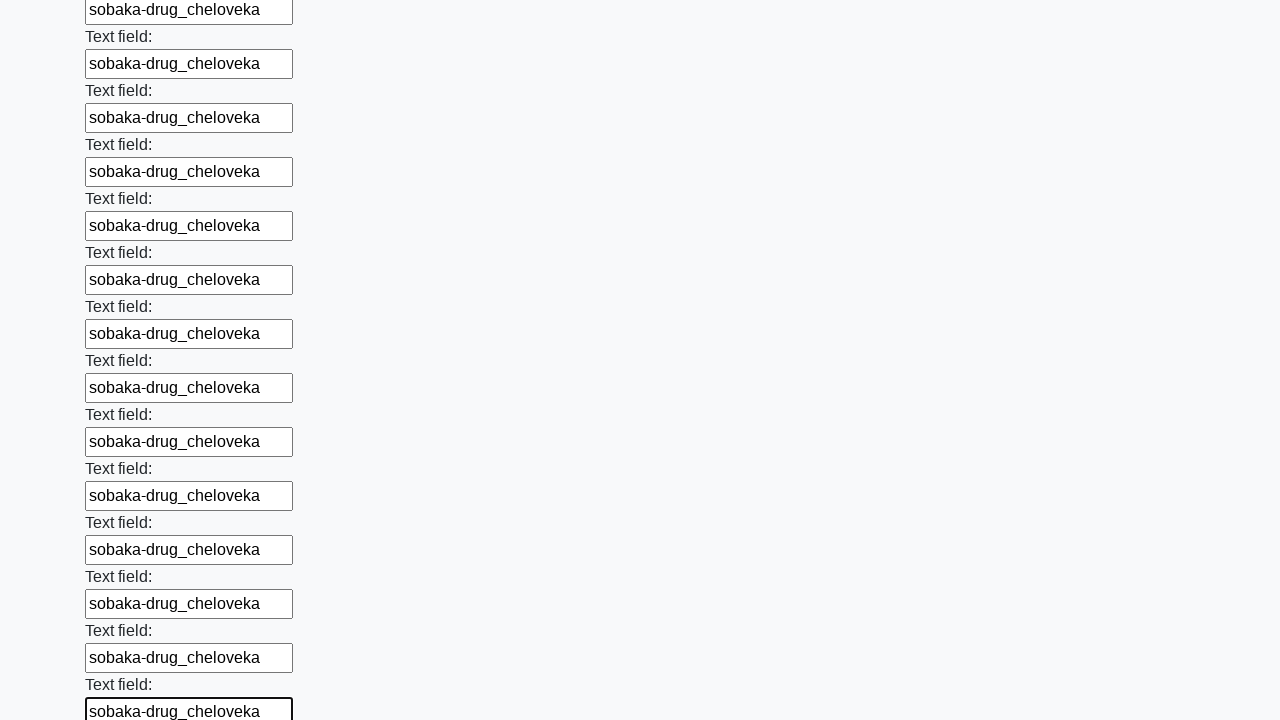

Filled an input field with 'sobaka-drug_cheloveka' on input >> nth=39
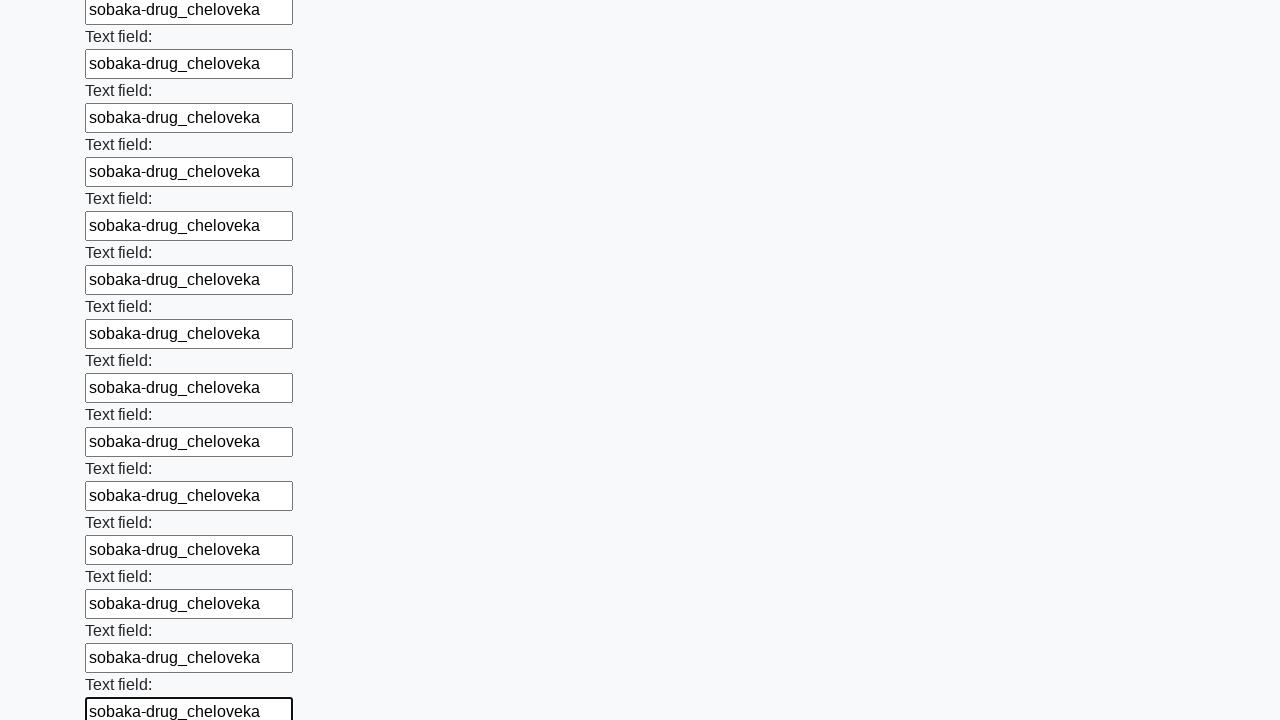

Filled an input field with 'sobaka-drug_cheloveka' on input >> nth=40
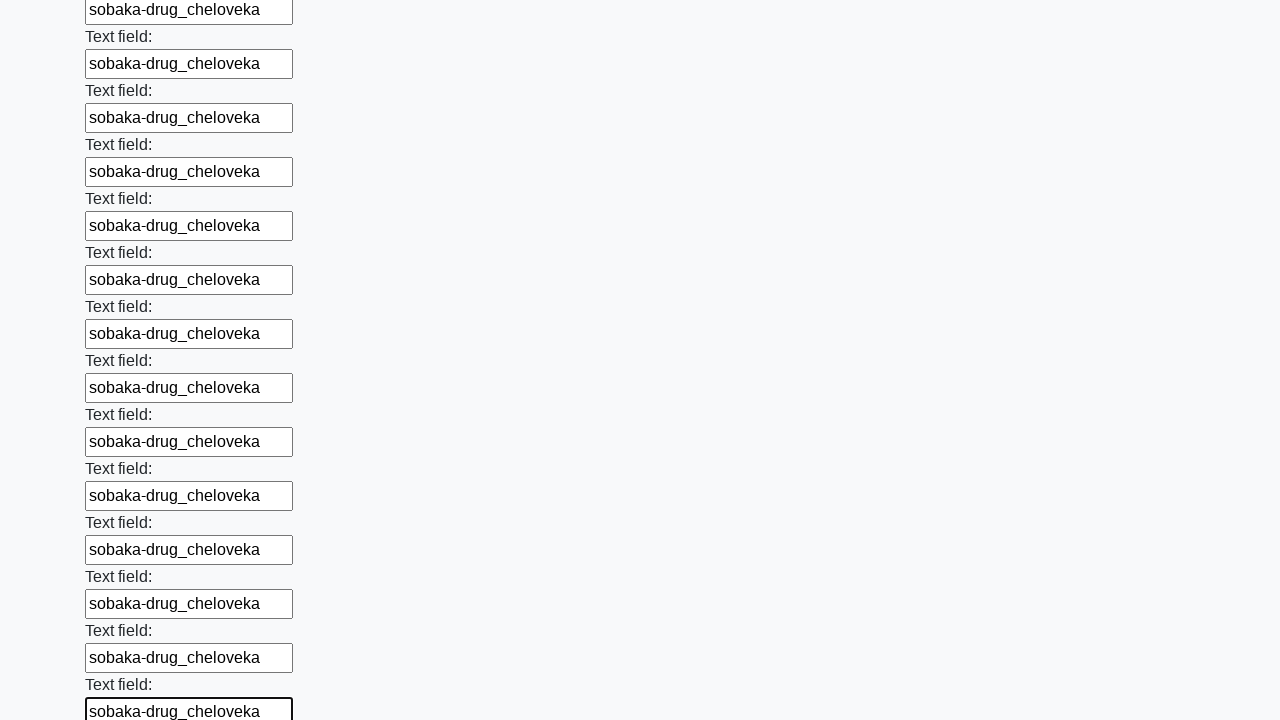

Filled an input field with 'sobaka-drug_cheloveka' on input >> nth=41
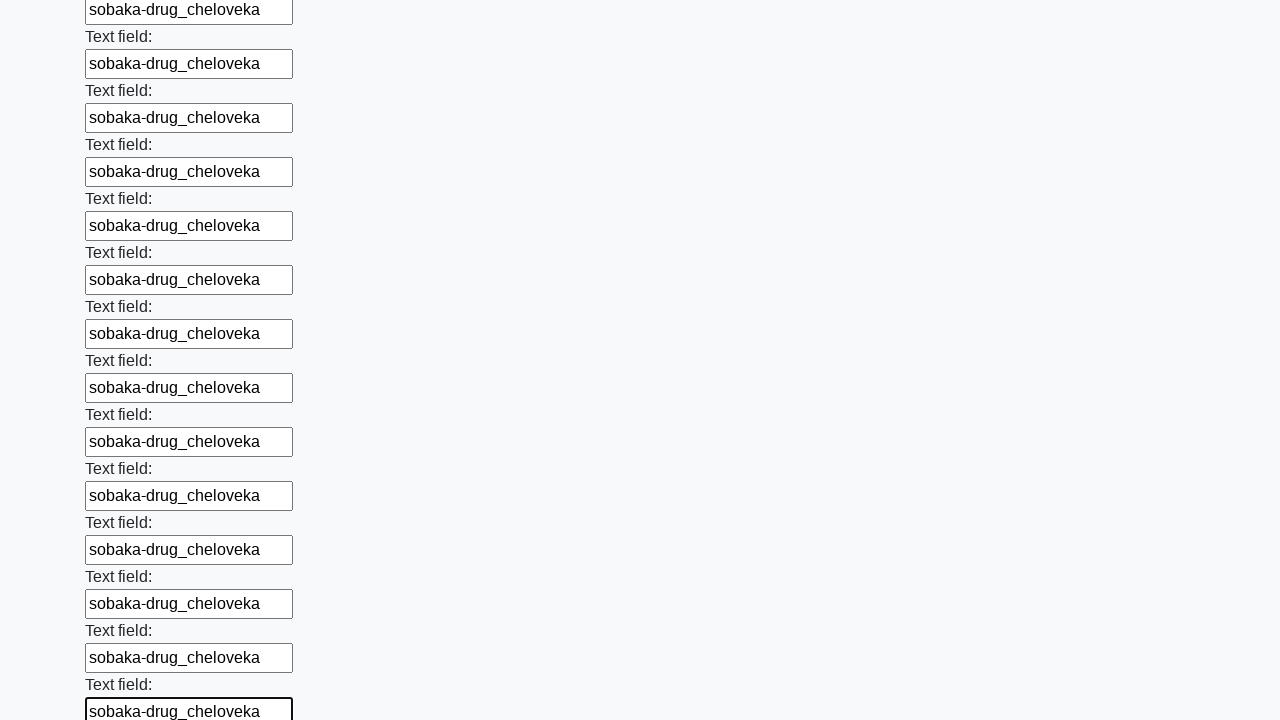

Filled an input field with 'sobaka-drug_cheloveka' on input >> nth=42
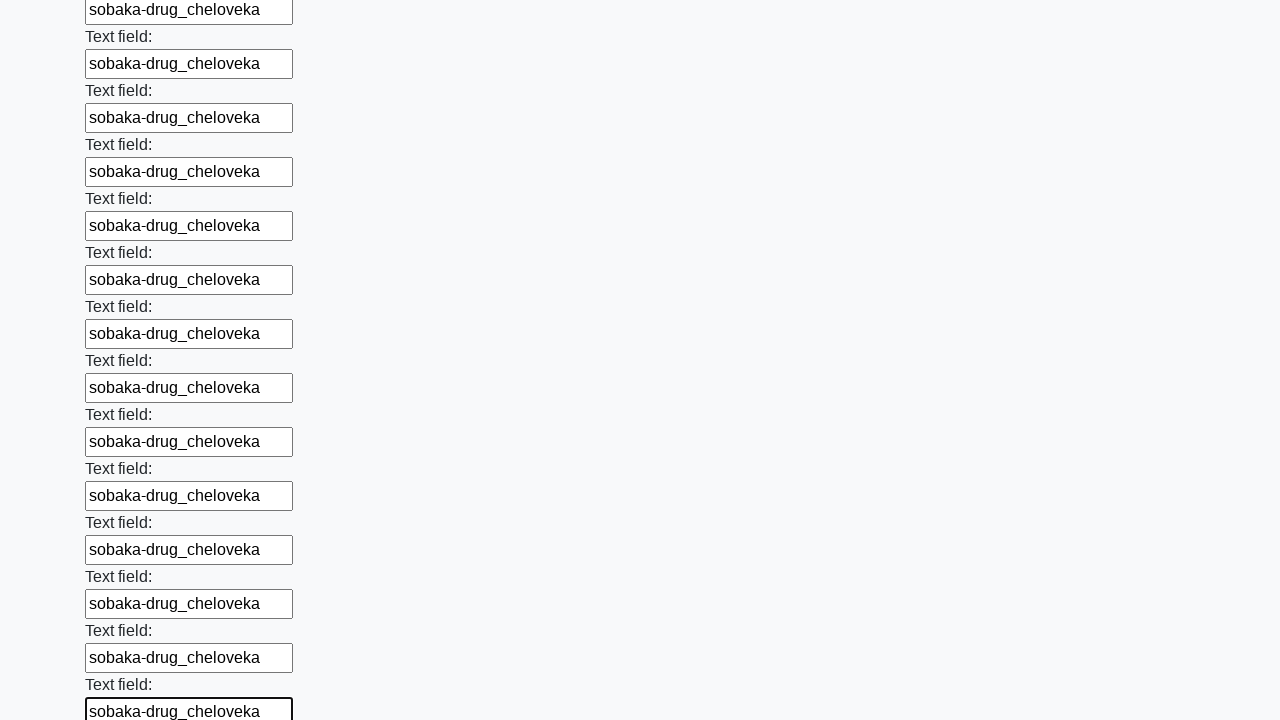

Filled an input field with 'sobaka-drug_cheloveka' on input >> nth=43
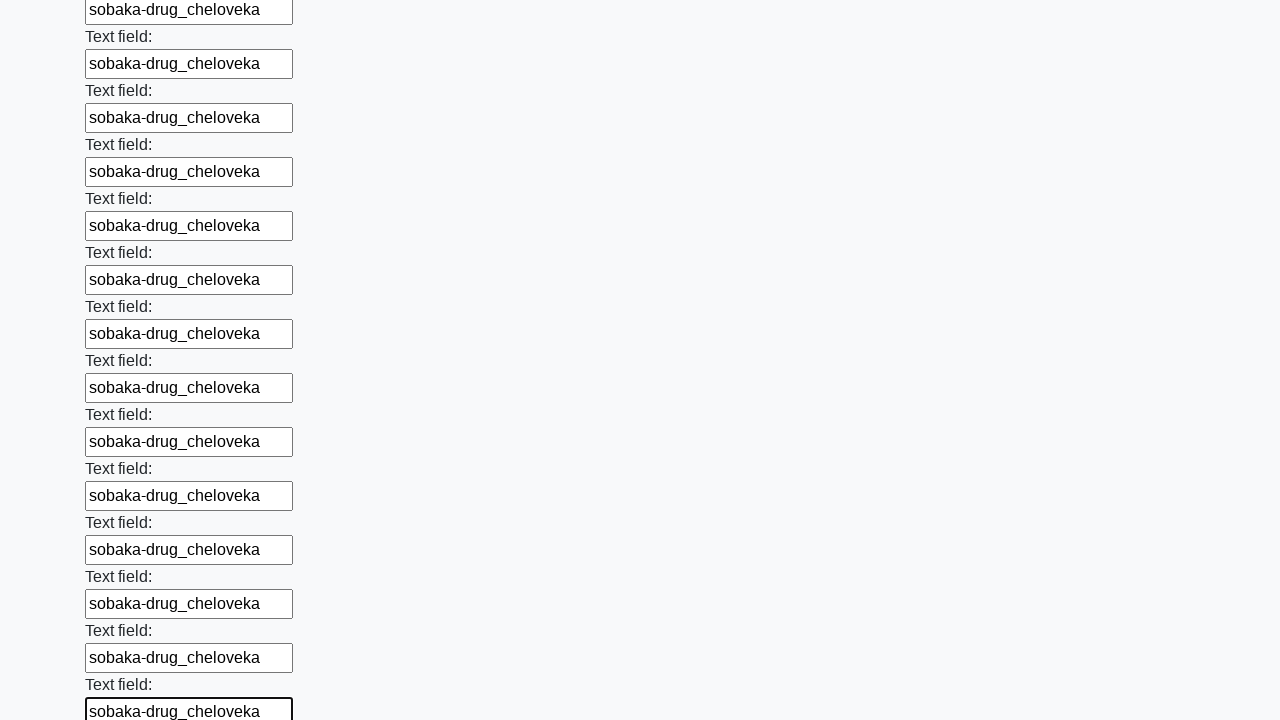

Filled an input field with 'sobaka-drug_cheloveka' on input >> nth=44
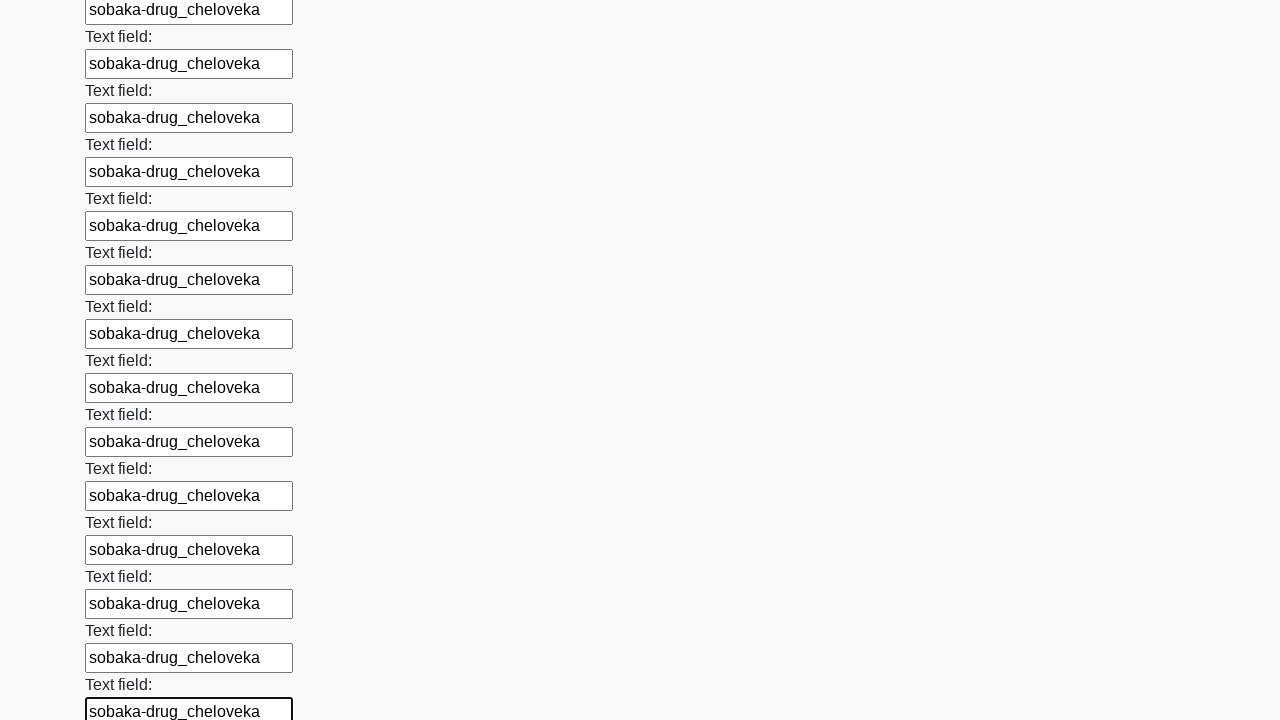

Filled an input field with 'sobaka-drug_cheloveka' on input >> nth=45
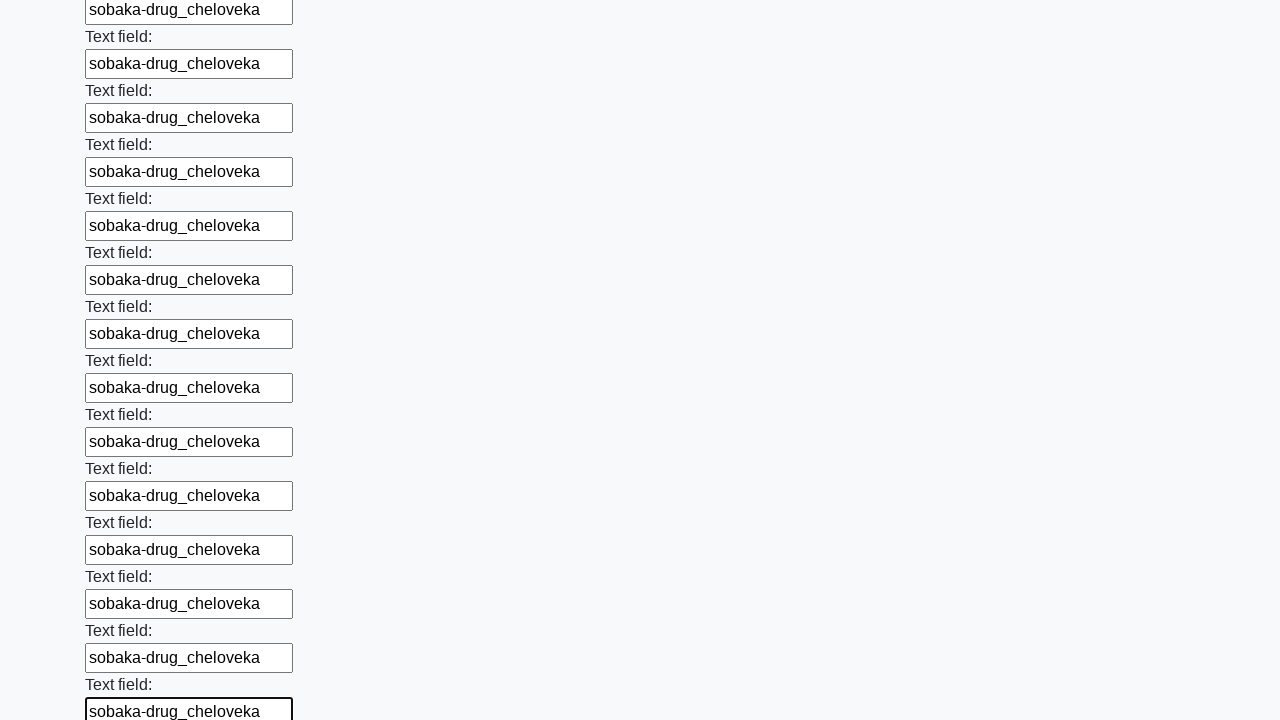

Filled an input field with 'sobaka-drug_cheloveka' on input >> nth=46
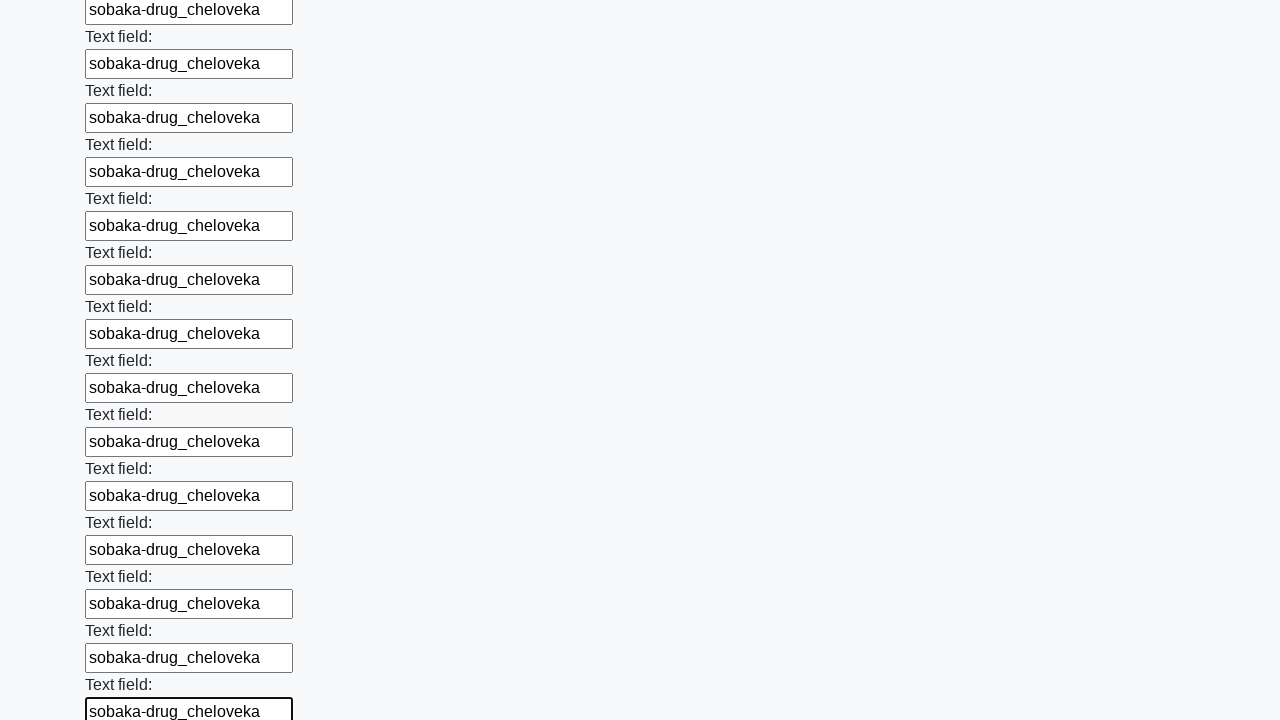

Filled an input field with 'sobaka-drug_cheloveka' on input >> nth=47
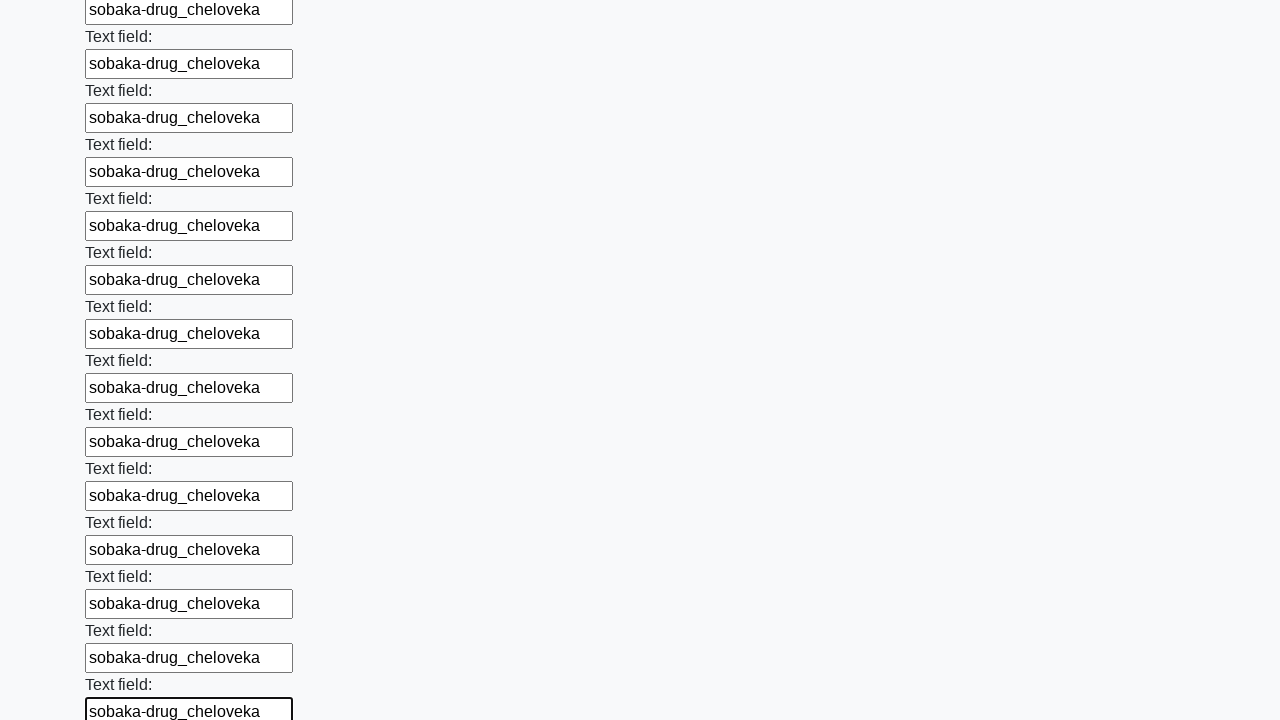

Filled an input field with 'sobaka-drug_cheloveka' on input >> nth=48
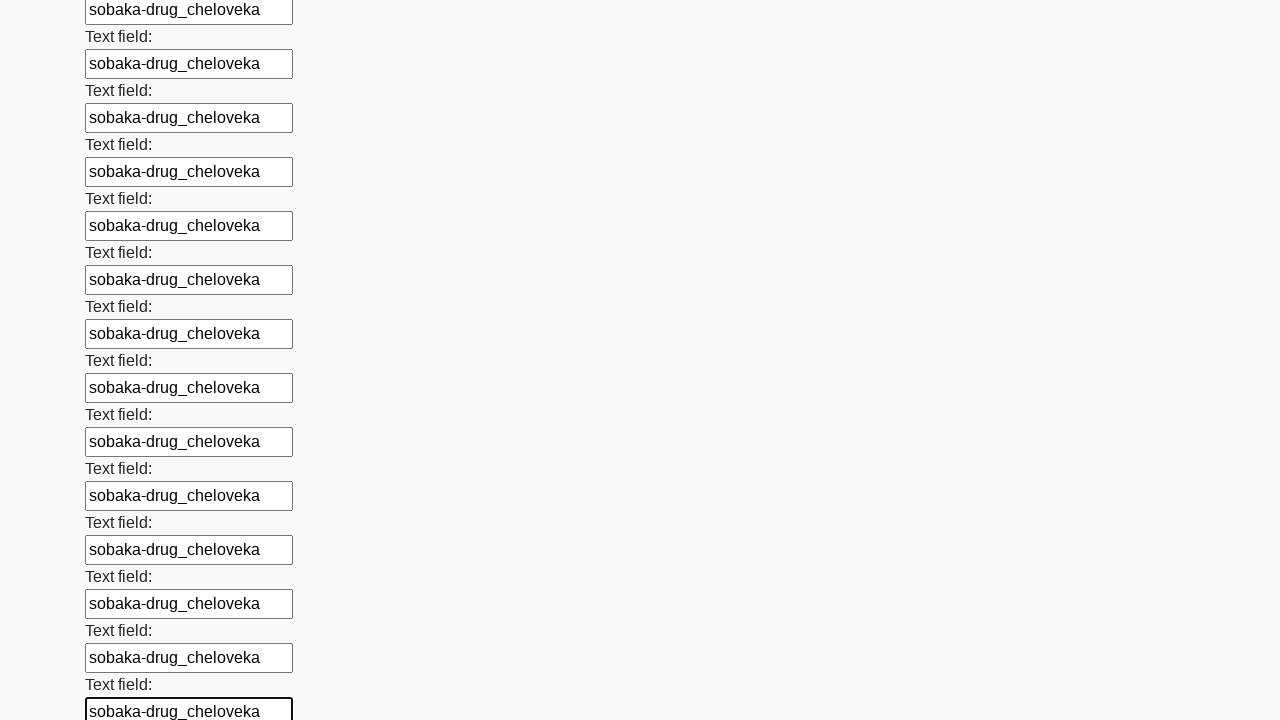

Filled an input field with 'sobaka-drug_cheloveka' on input >> nth=49
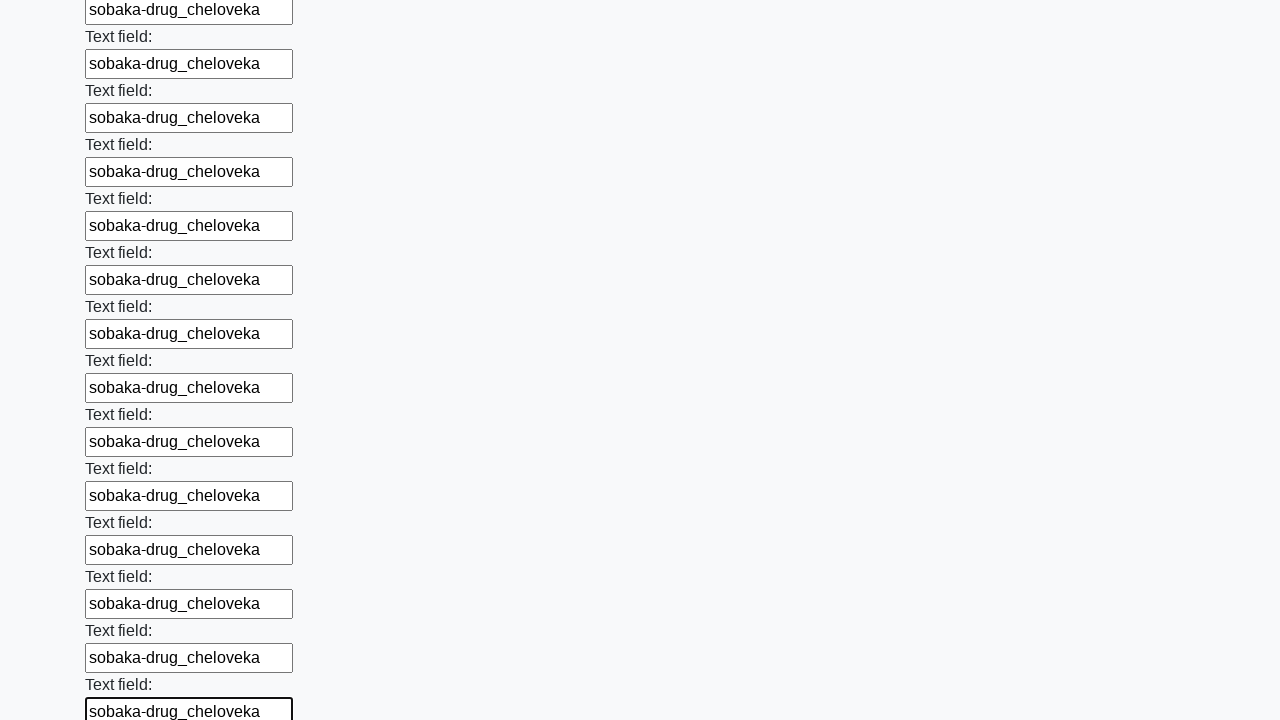

Filled an input field with 'sobaka-drug_cheloveka' on input >> nth=50
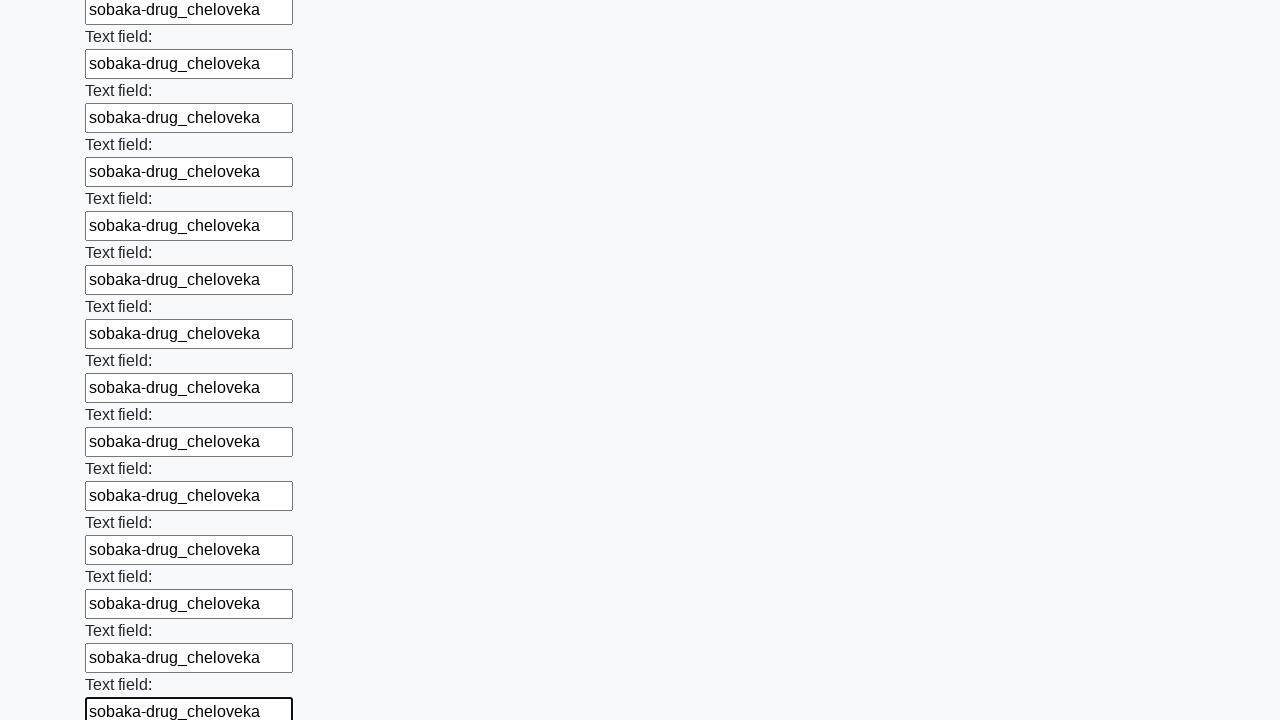

Filled an input field with 'sobaka-drug_cheloveka' on input >> nth=51
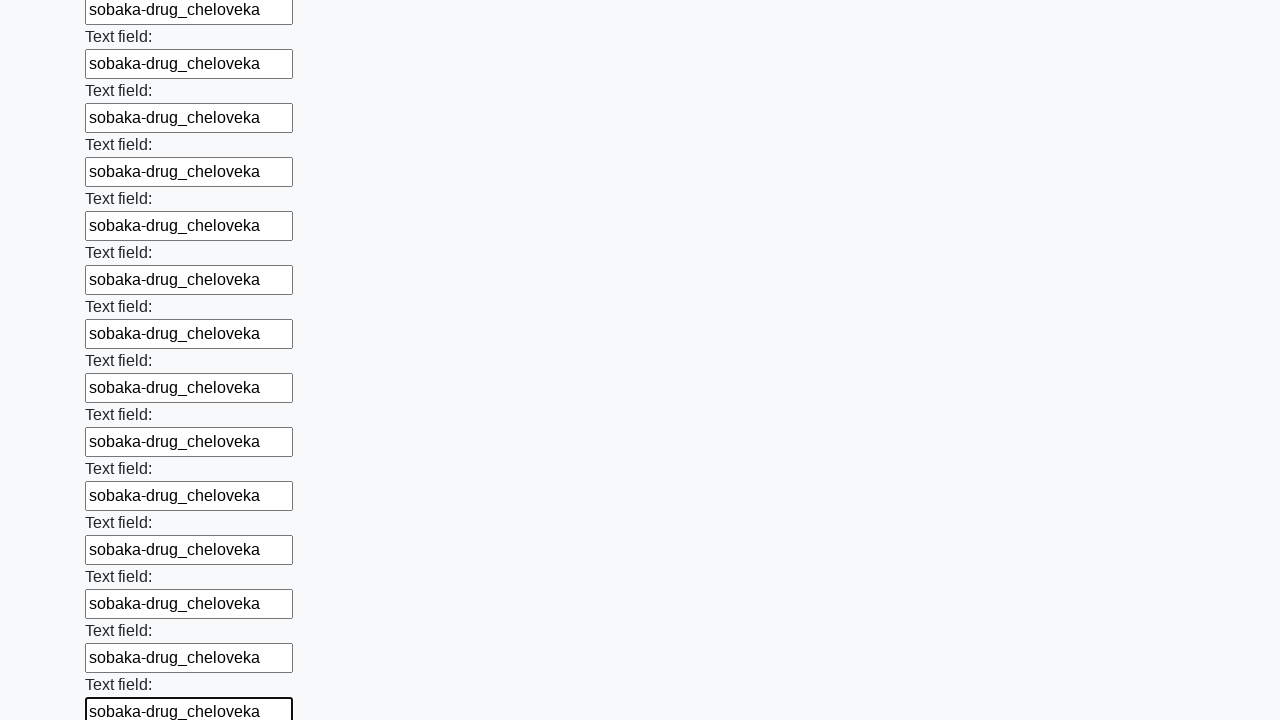

Filled an input field with 'sobaka-drug_cheloveka' on input >> nth=52
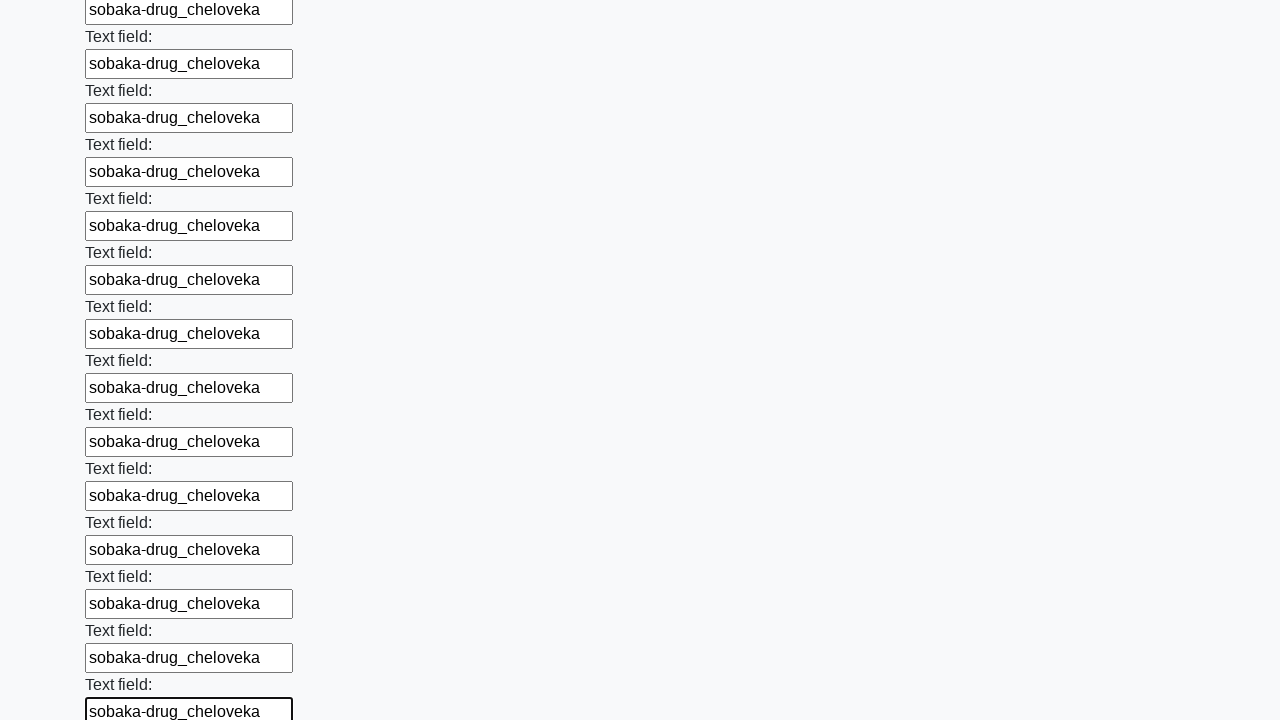

Filled an input field with 'sobaka-drug_cheloveka' on input >> nth=53
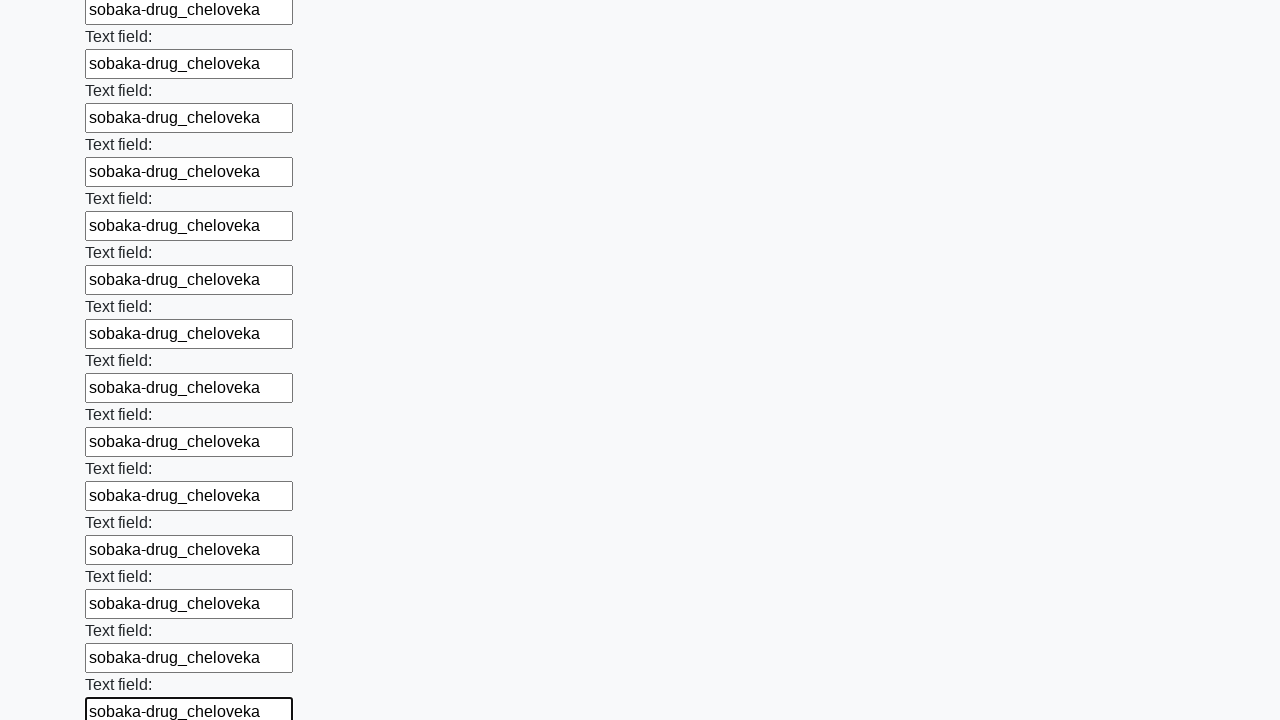

Filled an input field with 'sobaka-drug_cheloveka' on input >> nth=54
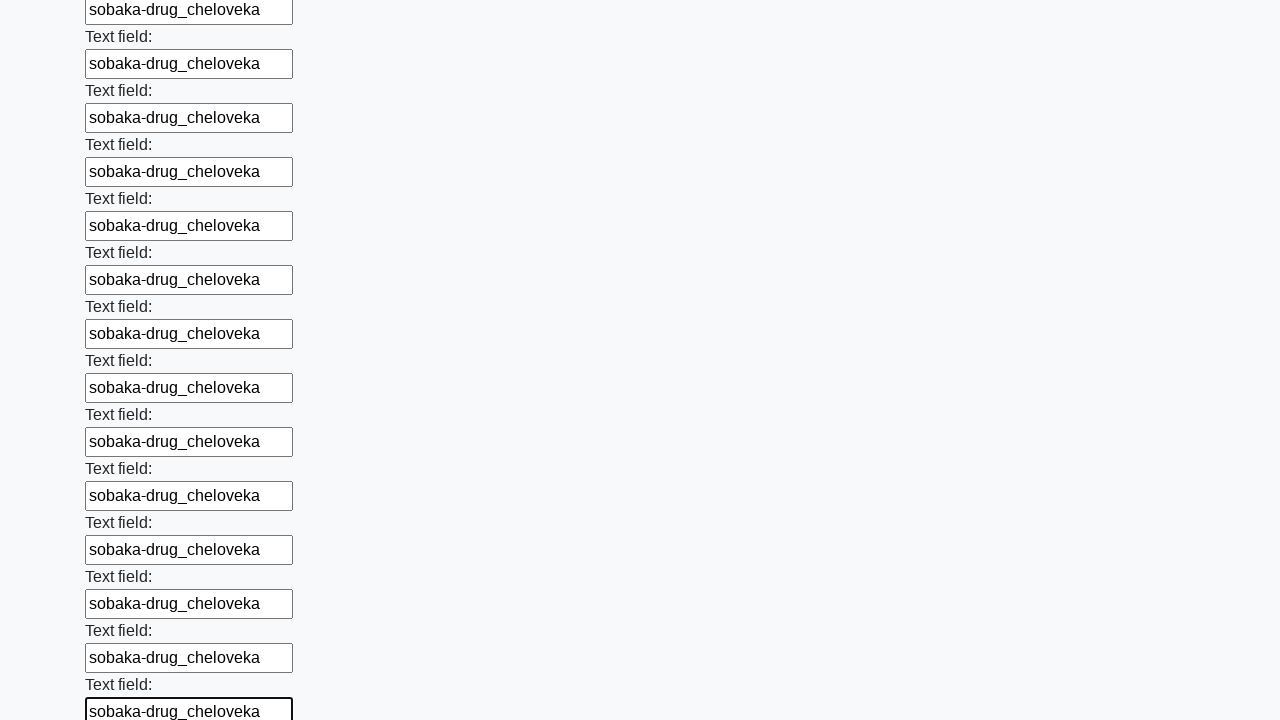

Filled an input field with 'sobaka-drug_cheloveka' on input >> nth=55
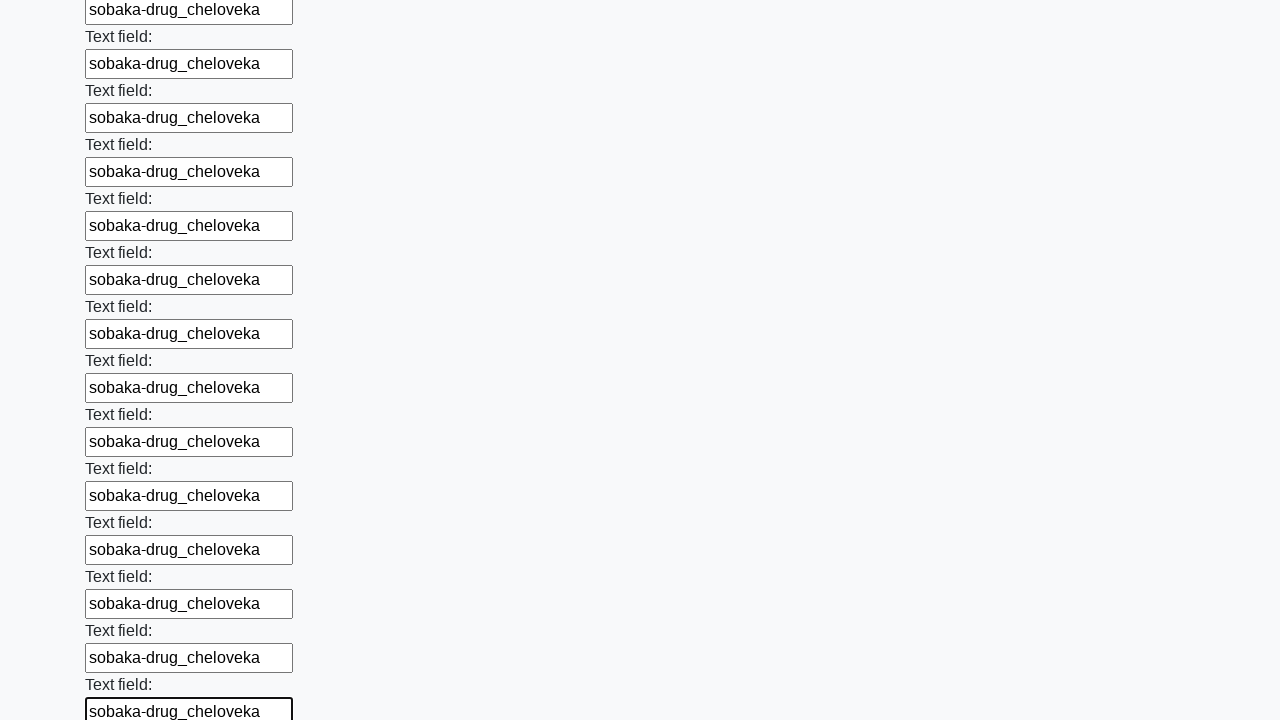

Filled an input field with 'sobaka-drug_cheloveka' on input >> nth=56
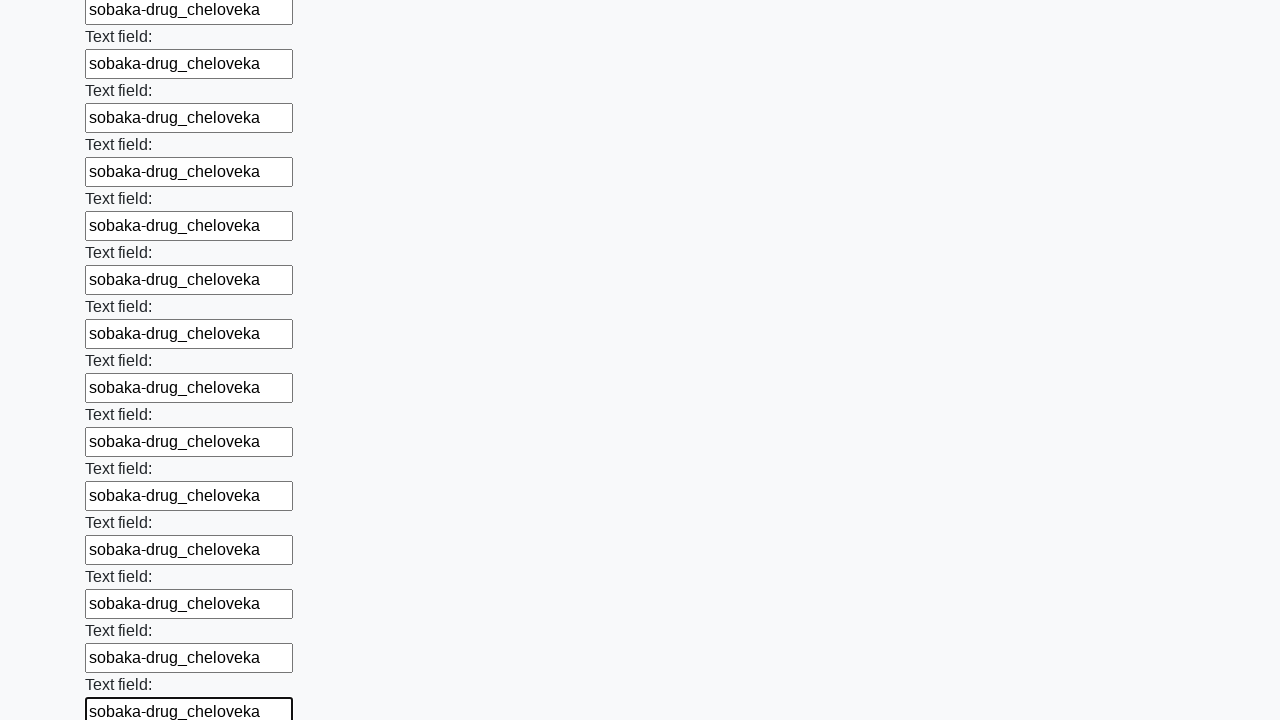

Filled an input field with 'sobaka-drug_cheloveka' on input >> nth=57
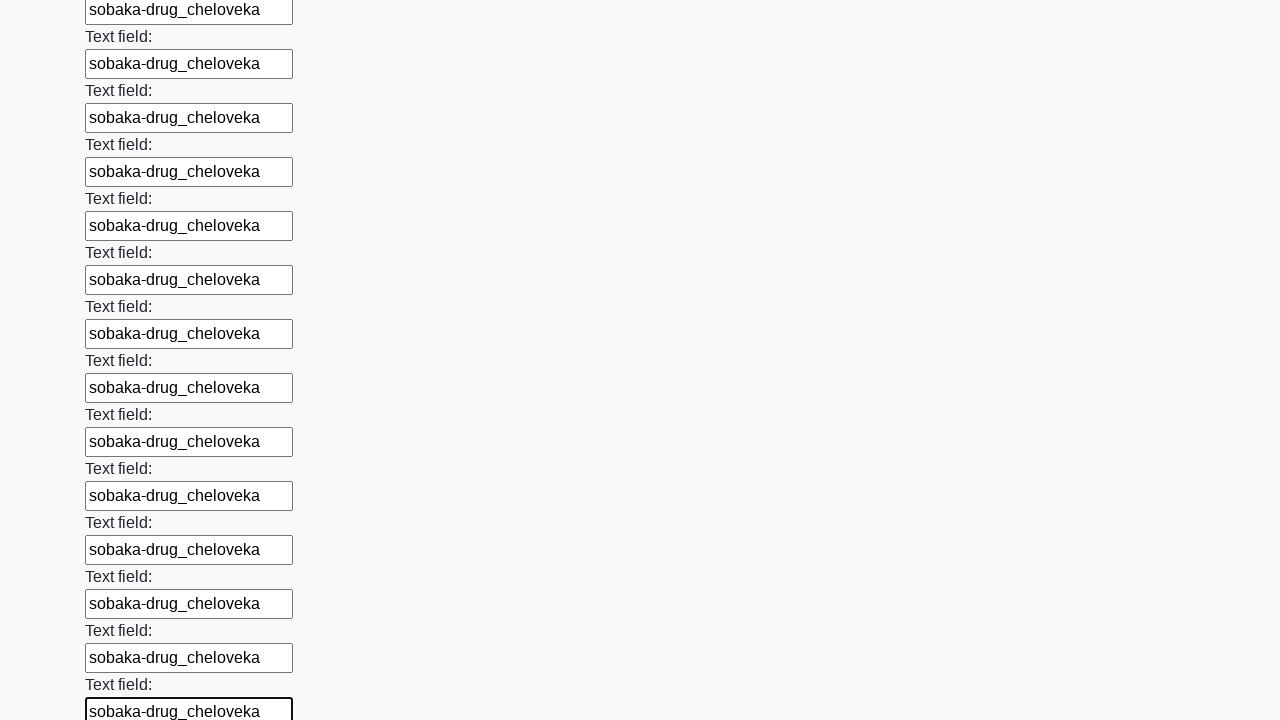

Filled an input field with 'sobaka-drug_cheloveka' on input >> nth=58
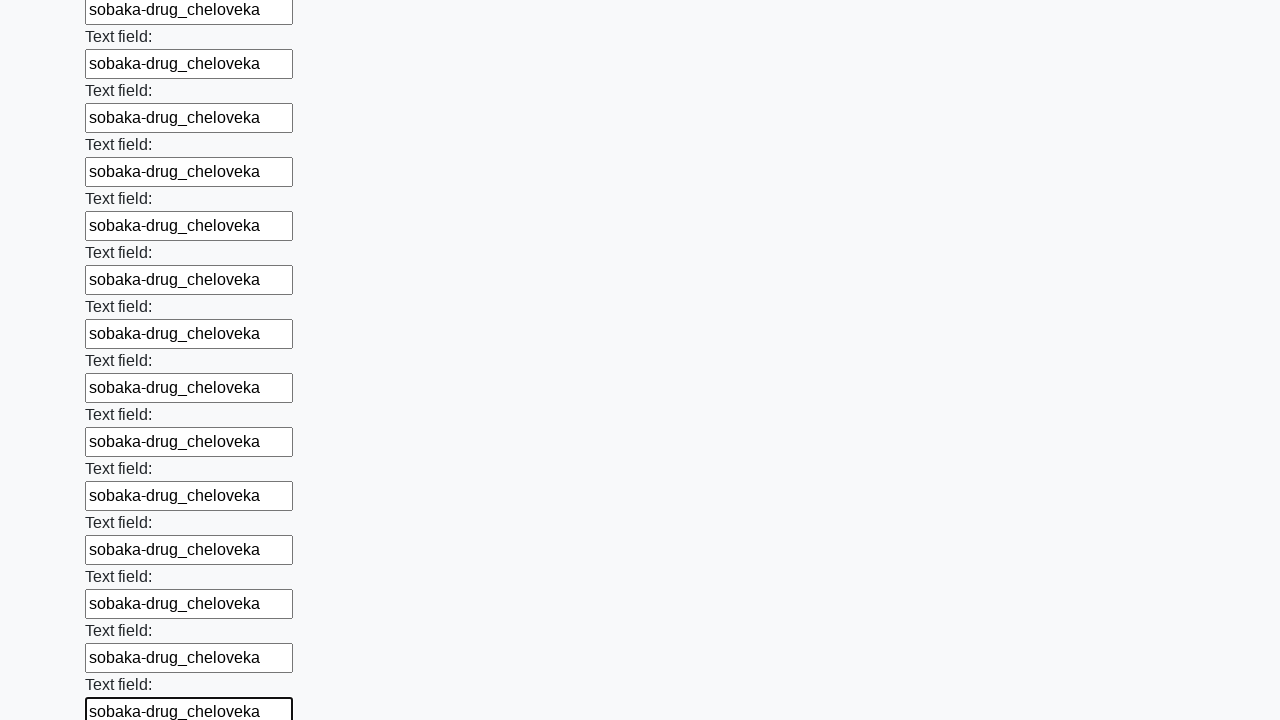

Filled an input field with 'sobaka-drug_cheloveka' on input >> nth=59
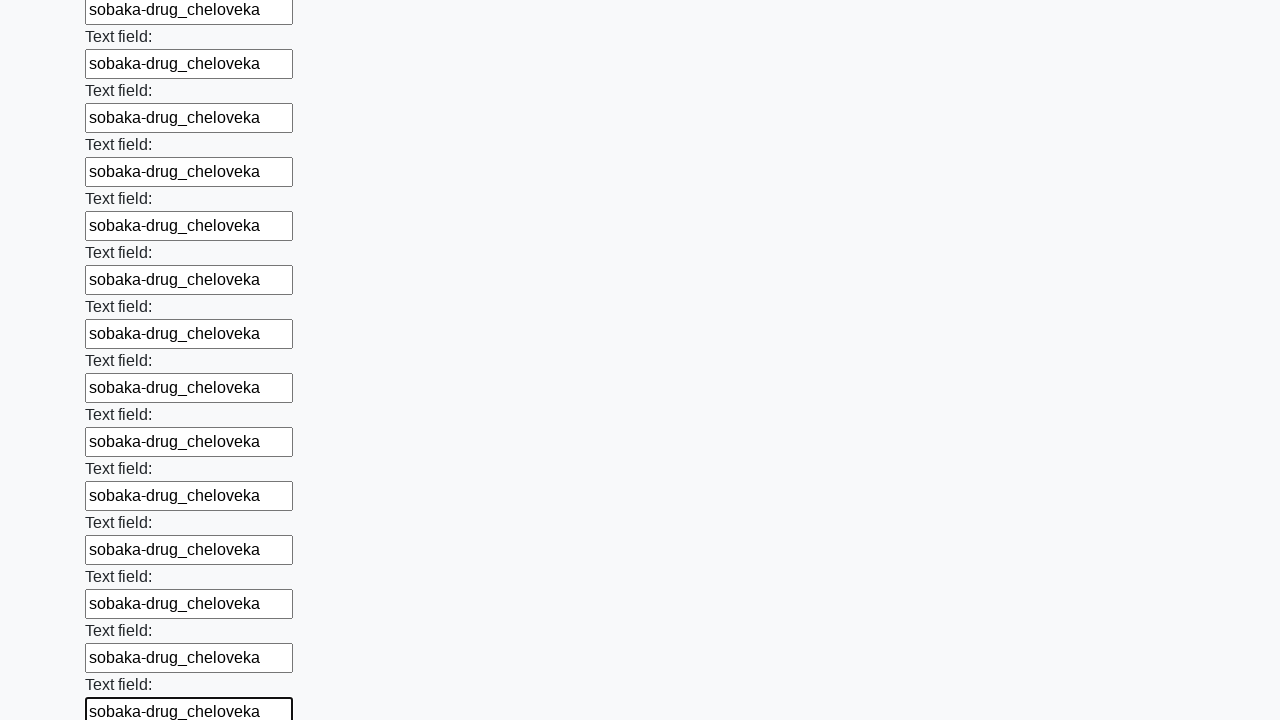

Filled an input field with 'sobaka-drug_cheloveka' on input >> nth=60
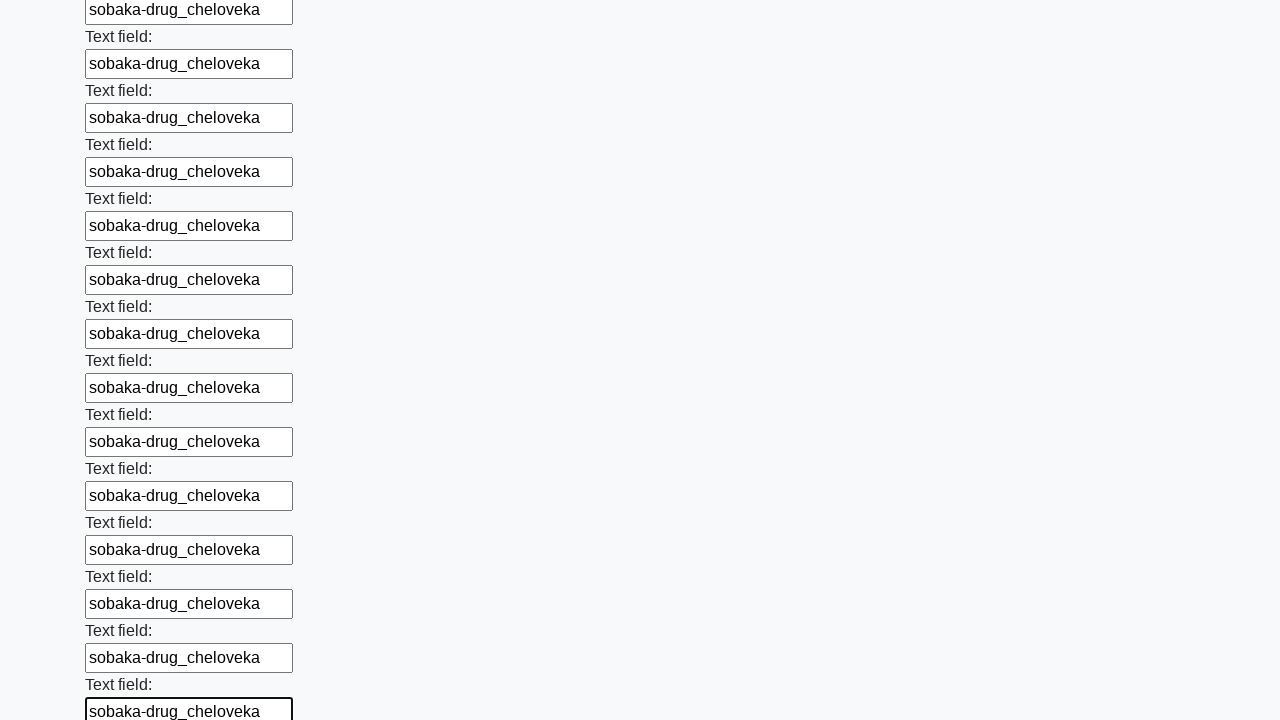

Filled an input field with 'sobaka-drug_cheloveka' on input >> nth=61
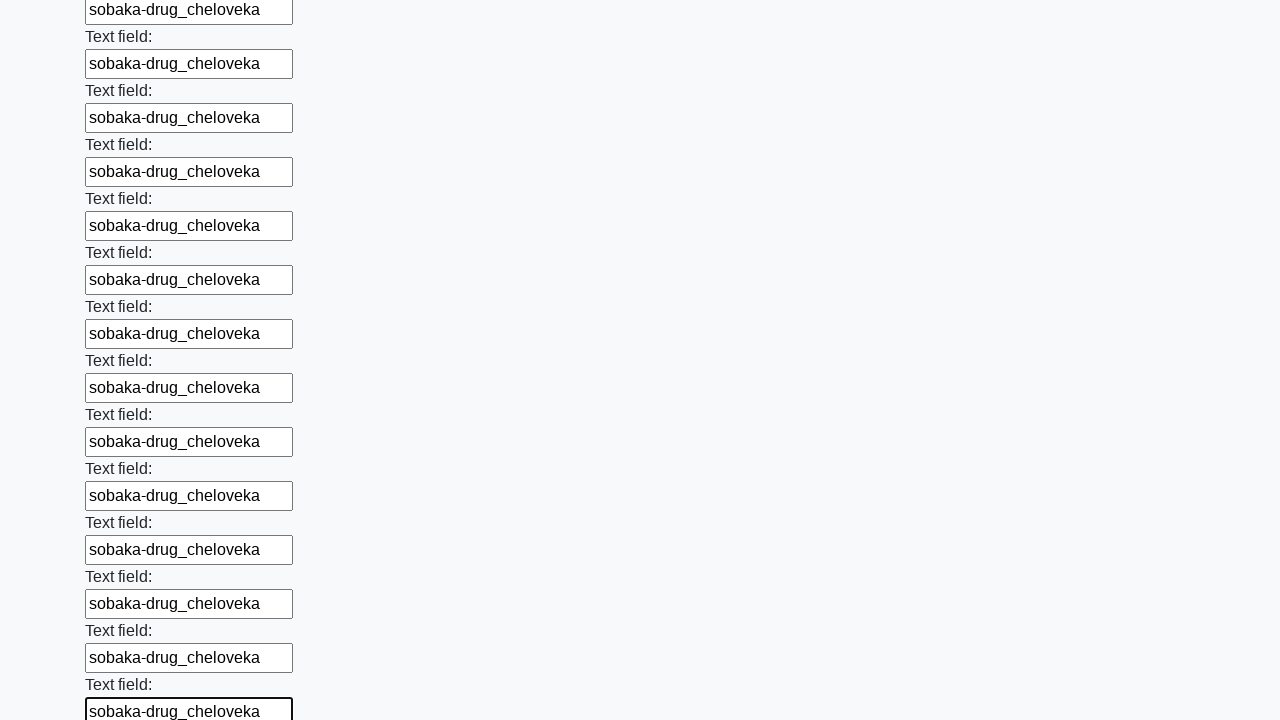

Filled an input field with 'sobaka-drug_cheloveka' on input >> nth=62
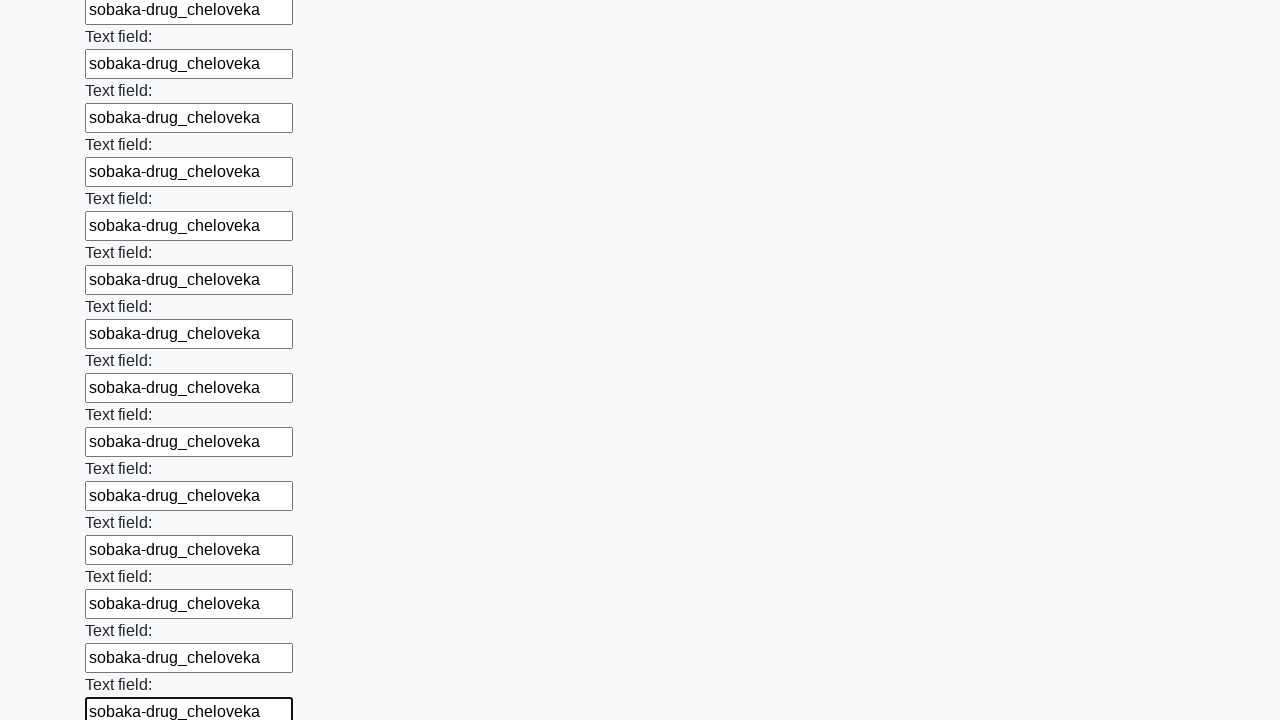

Filled an input field with 'sobaka-drug_cheloveka' on input >> nth=63
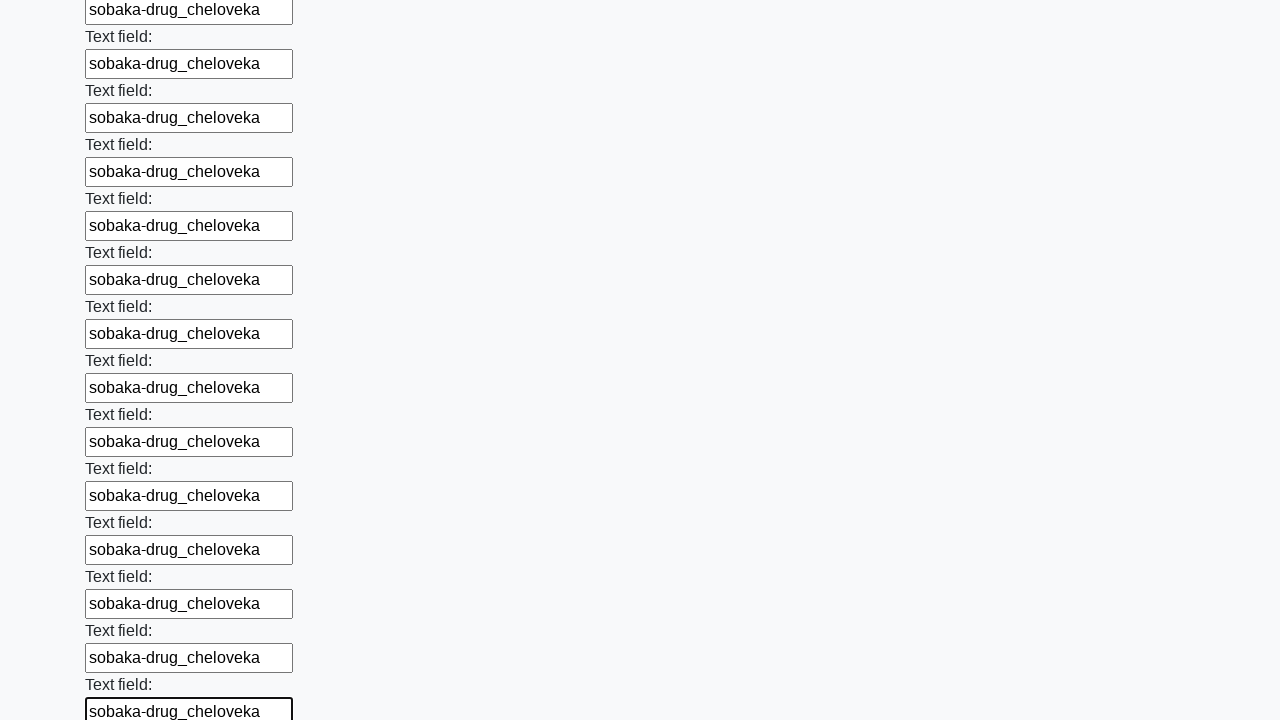

Filled an input field with 'sobaka-drug_cheloveka' on input >> nth=64
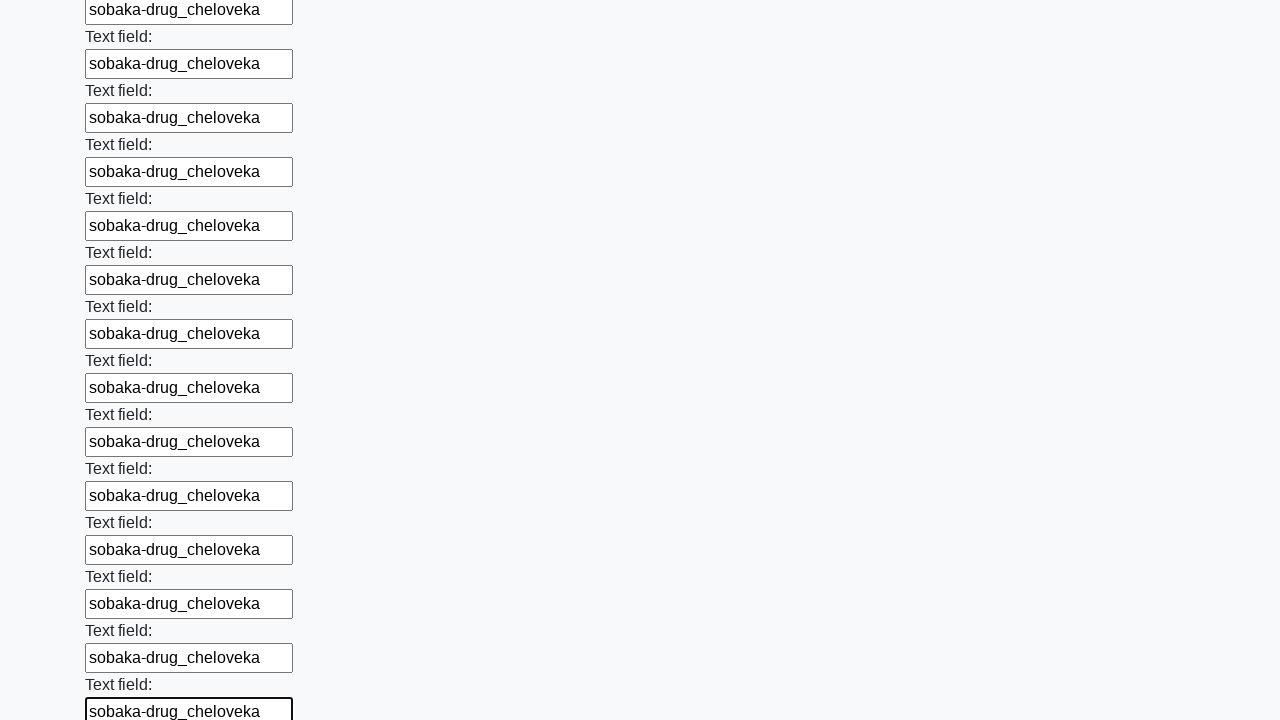

Filled an input field with 'sobaka-drug_cheloveka' on input >> nth=65
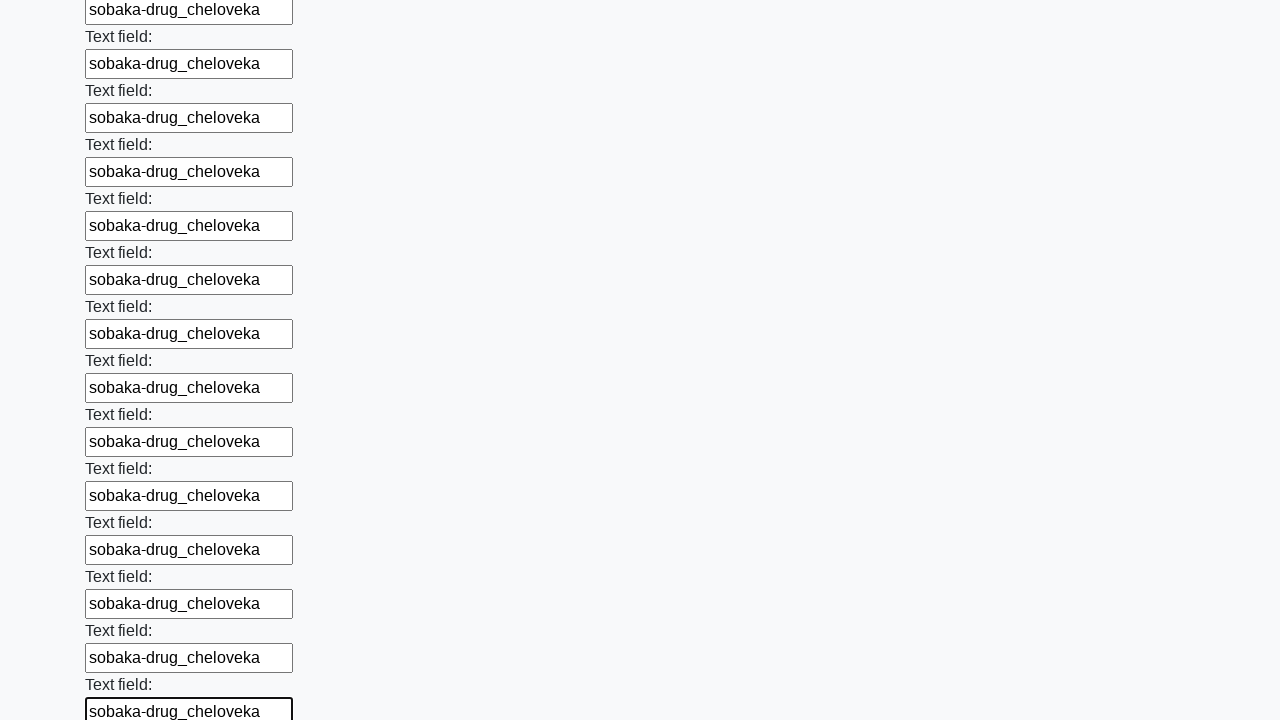

Filled an input field with 'sobaka-drug_cheloveka' on input >> nth=66
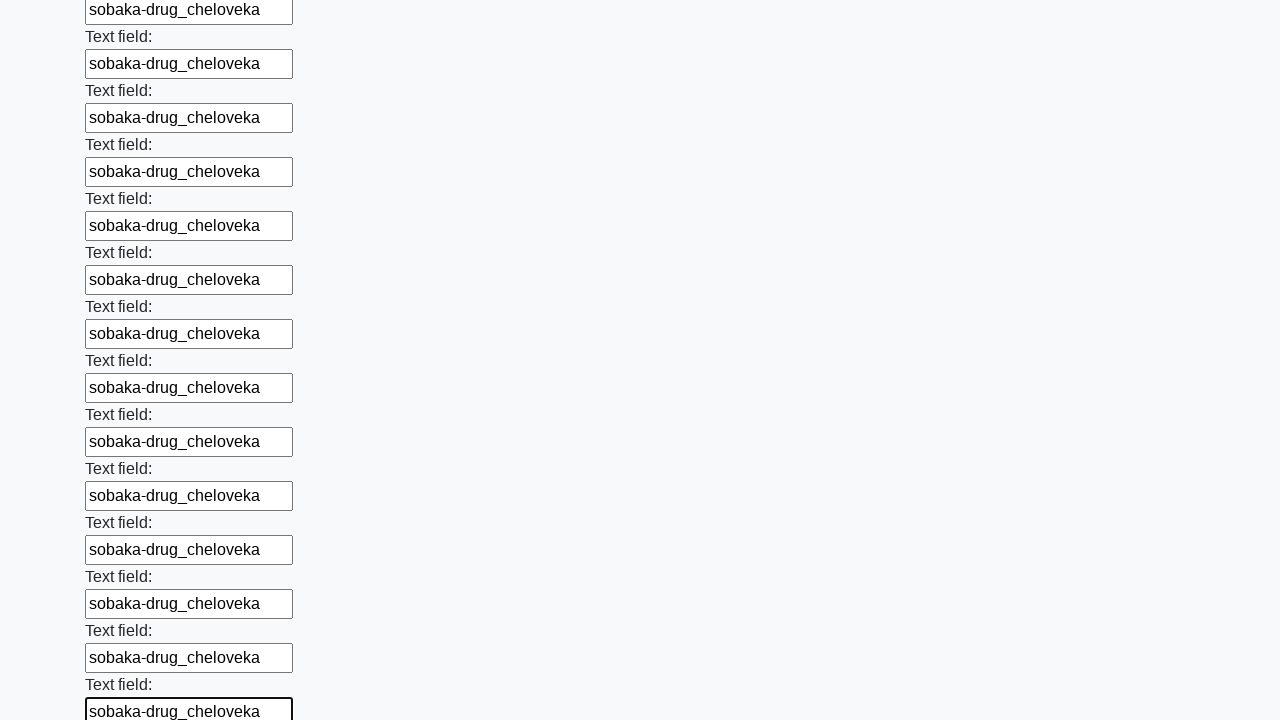

Filled an input field with 'sobaka-drug_cheloveka' on input >> nth=67
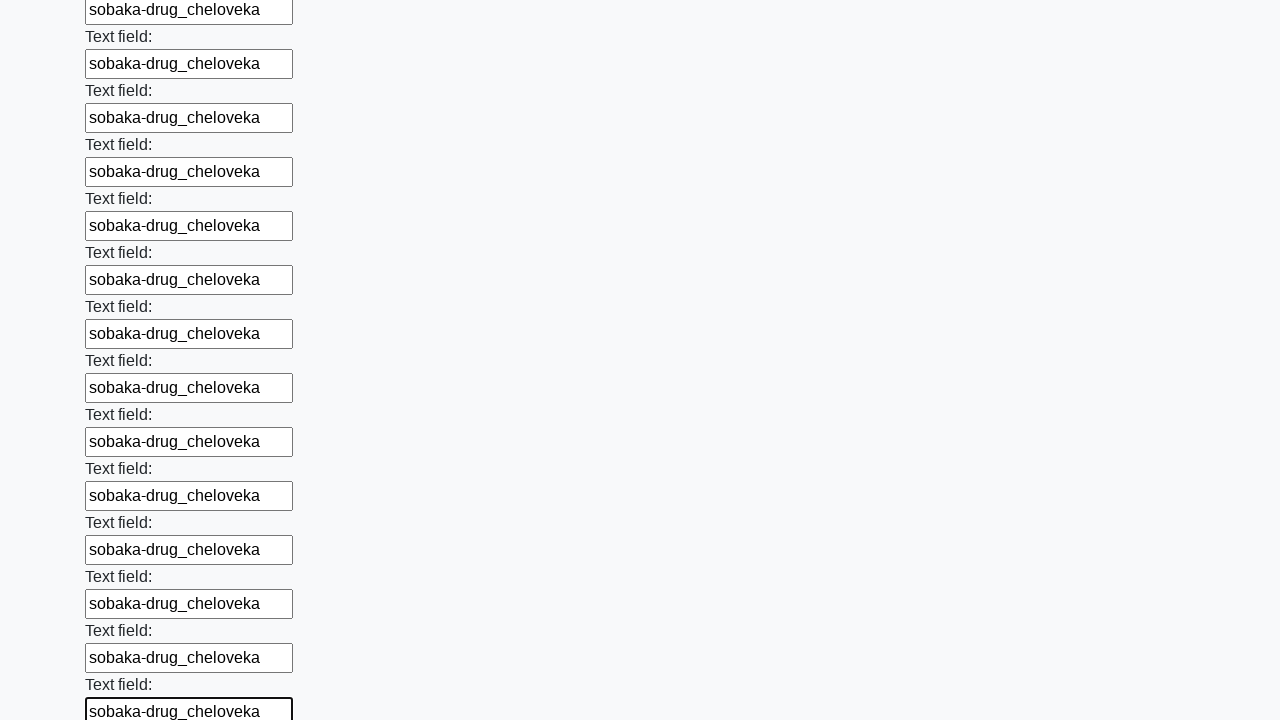

Filled an input field with 'sobaka-drug_cheloveka' on input >> nth=68
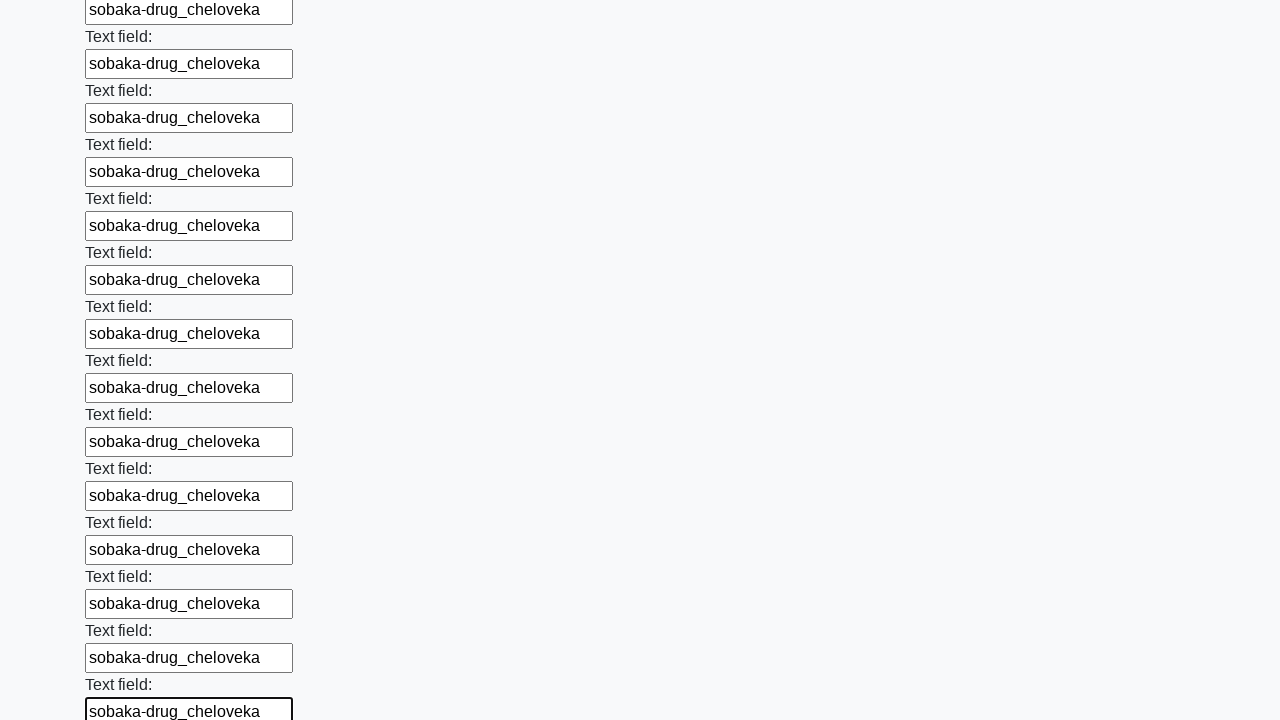

Filled an input field with 'sobaka-drug_cheloveka' on input >> nth=69
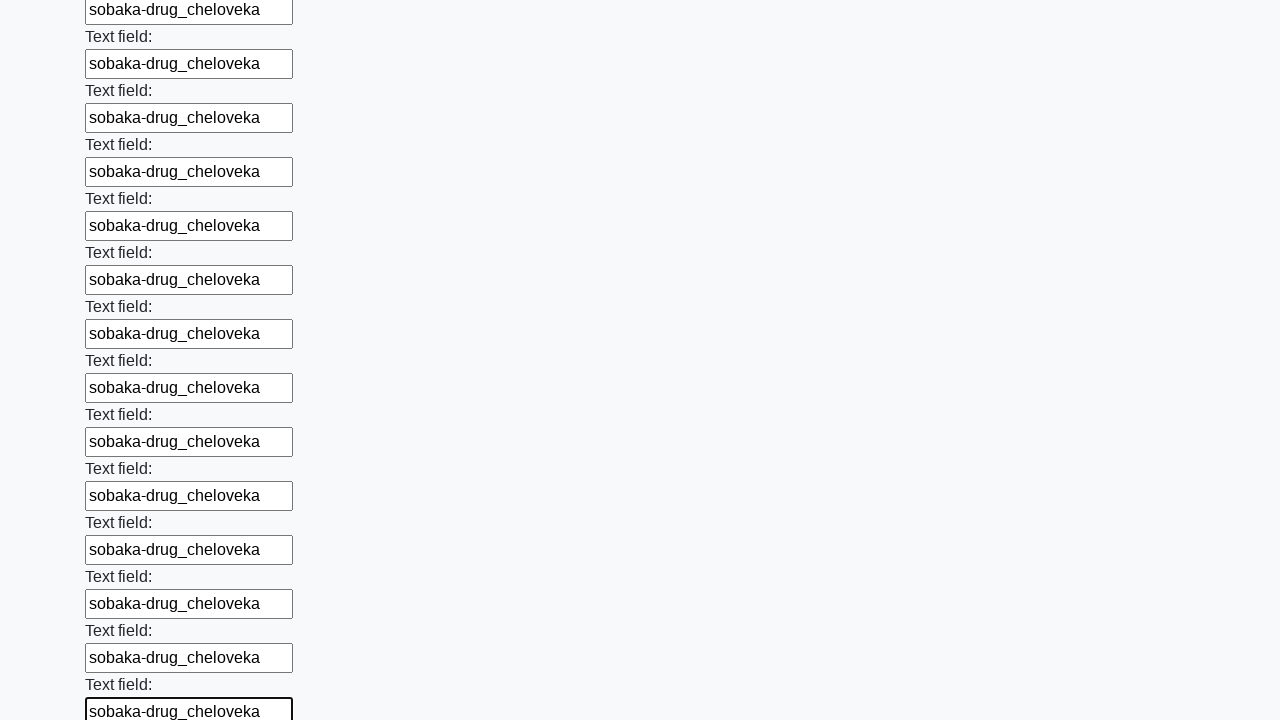

Filled an input field with 'sobaka-drug_cheloveka' on input >> nth=70
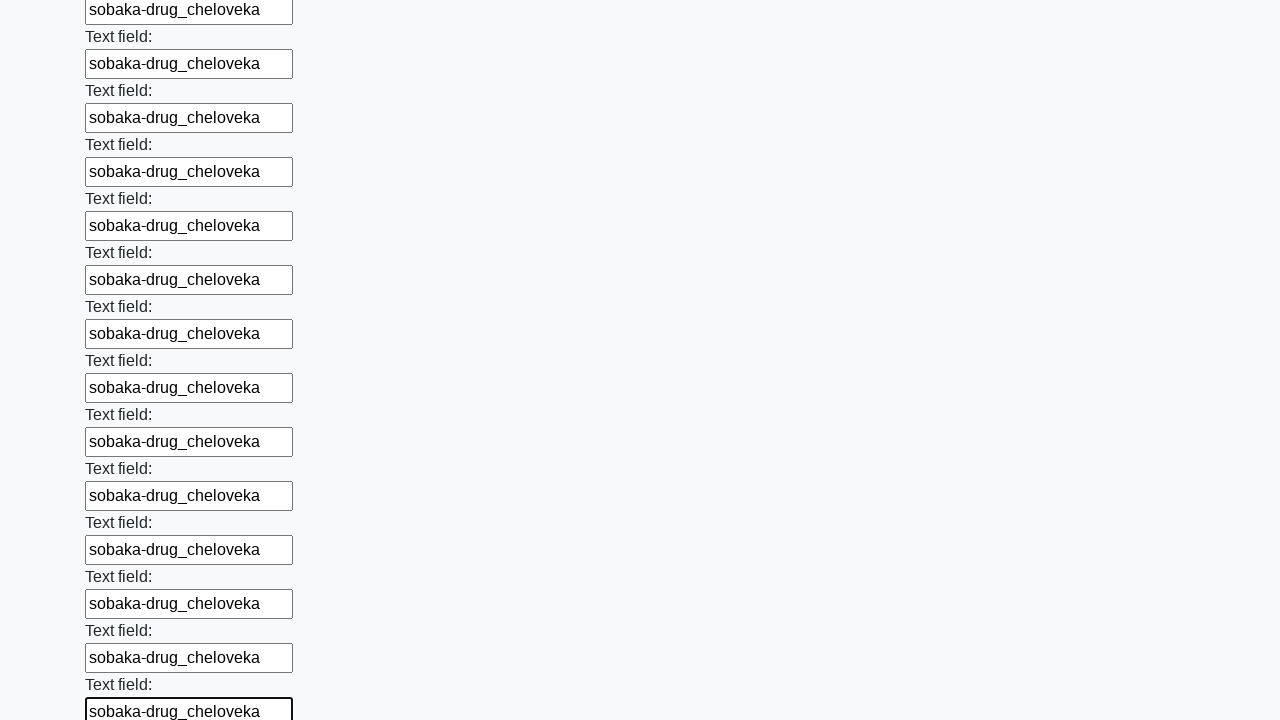

Filled an input field with 'sobaka-drug_cheloveka' on input >> nth=71
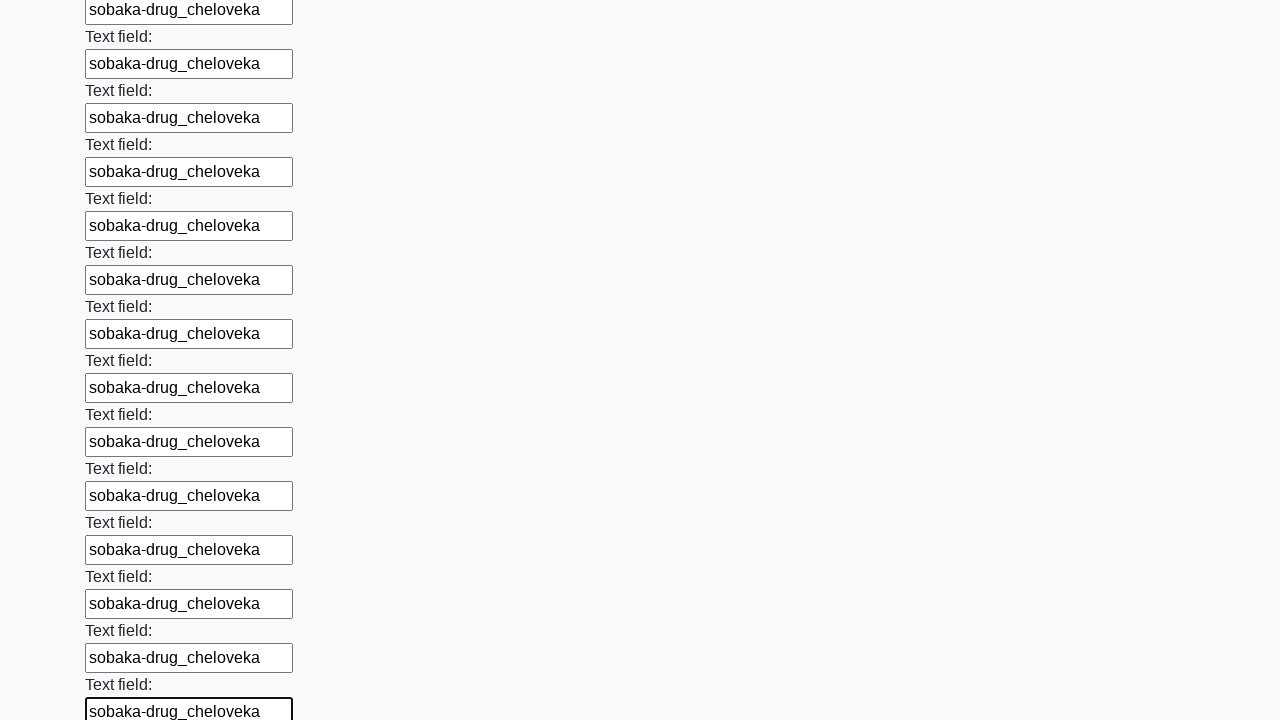

Filled an input field with 'sobaka-drug_cheloveka' on input >> nth=72
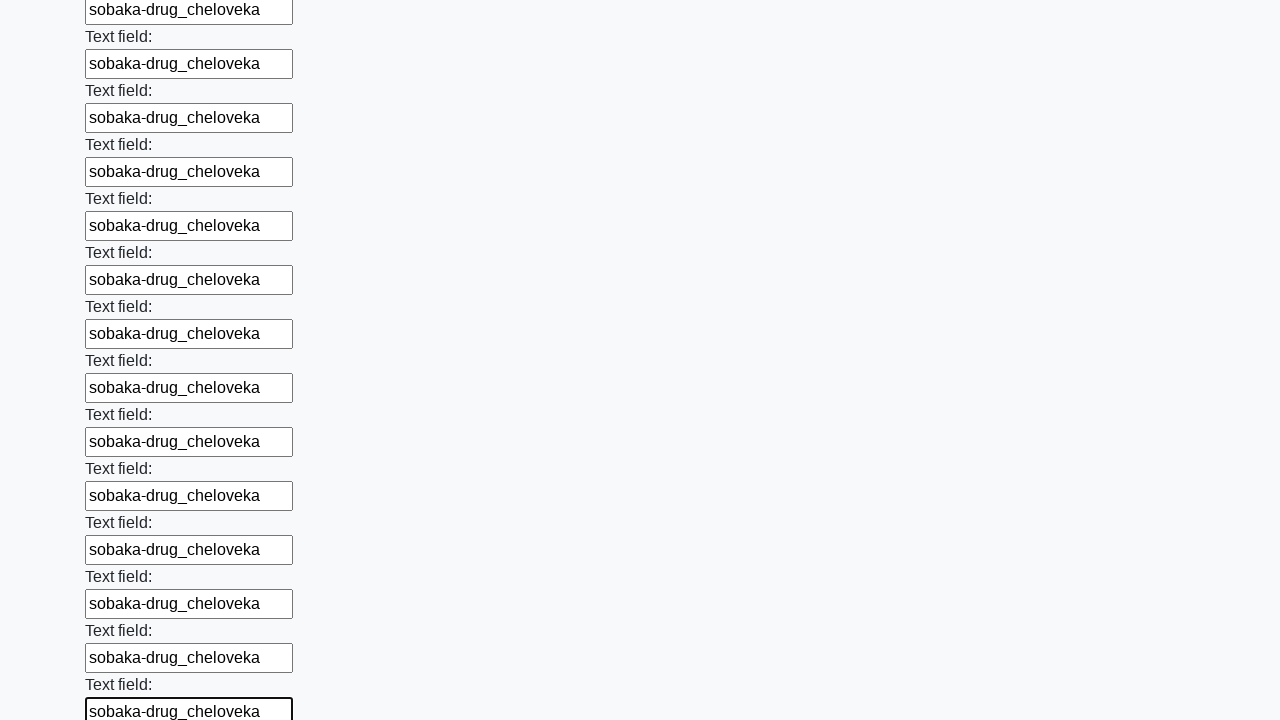

Filled an input field with 'sobaka-drug_cheloveka' on input >> nth=73
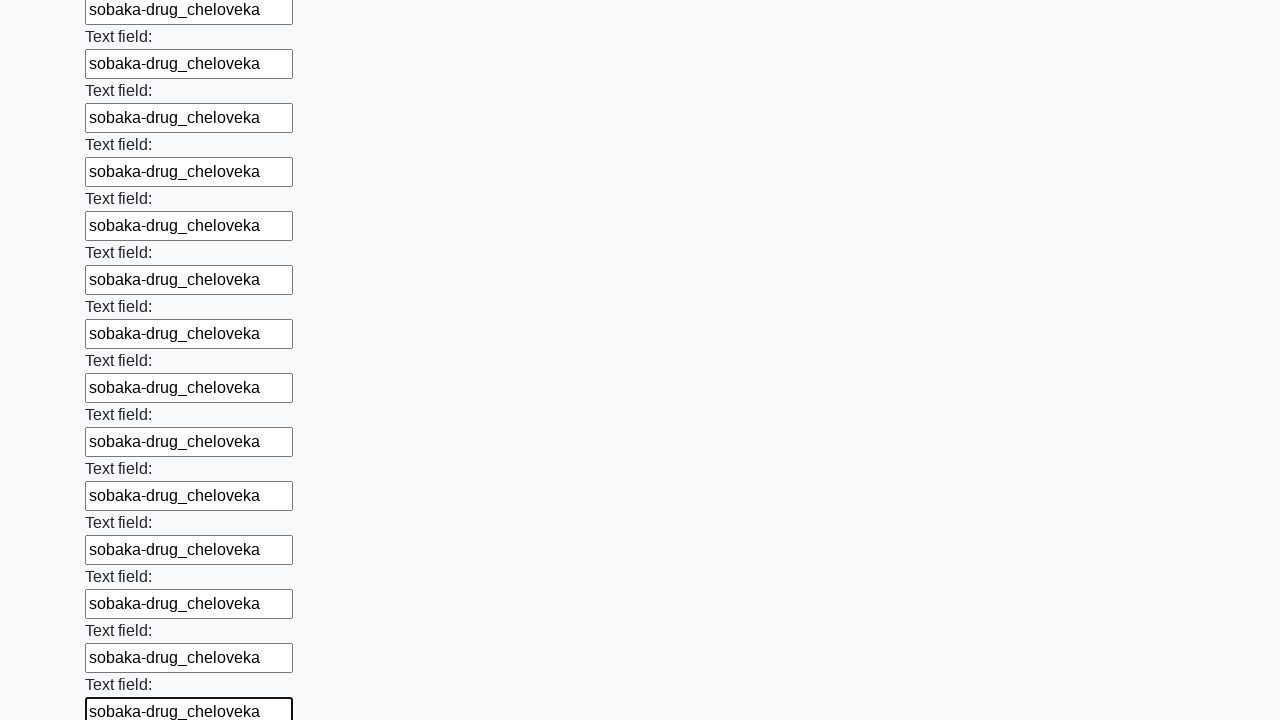

Filled an input field with 'sobaka-drug_cheloveka' on input >> nth=74
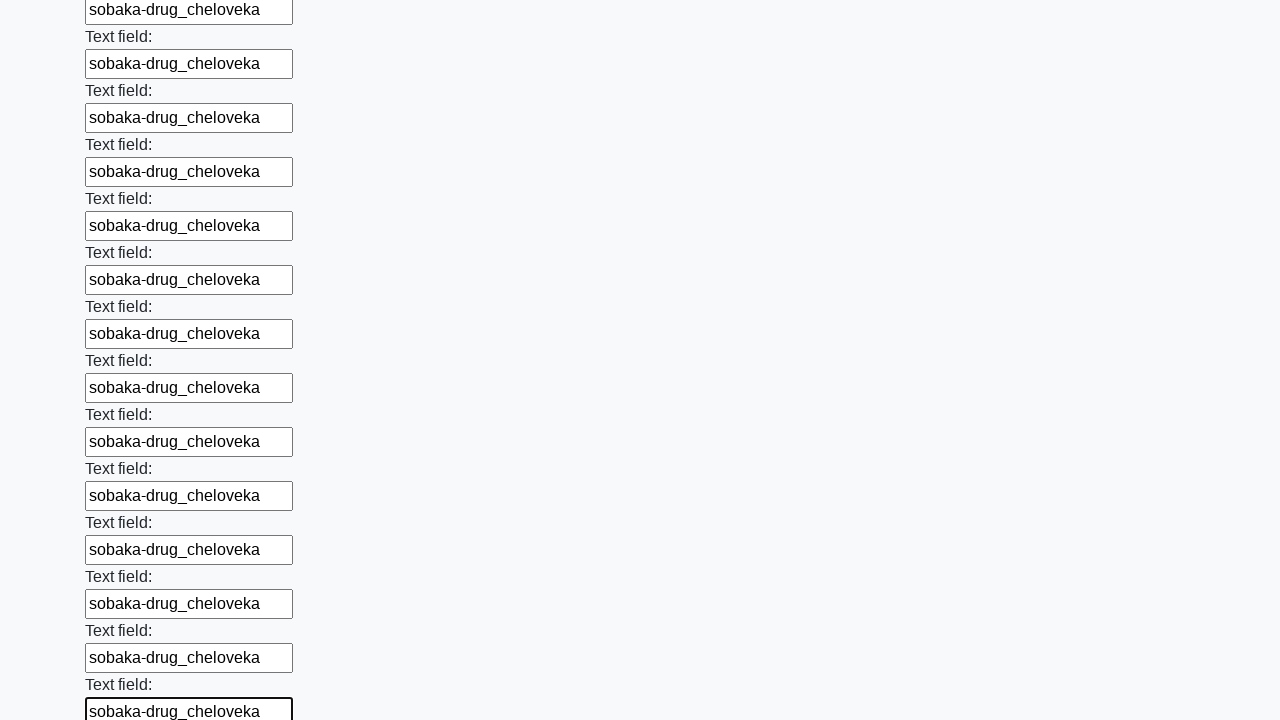

Filled an input field with 'sobaka-drug_cheloveka' on input >> nth=75
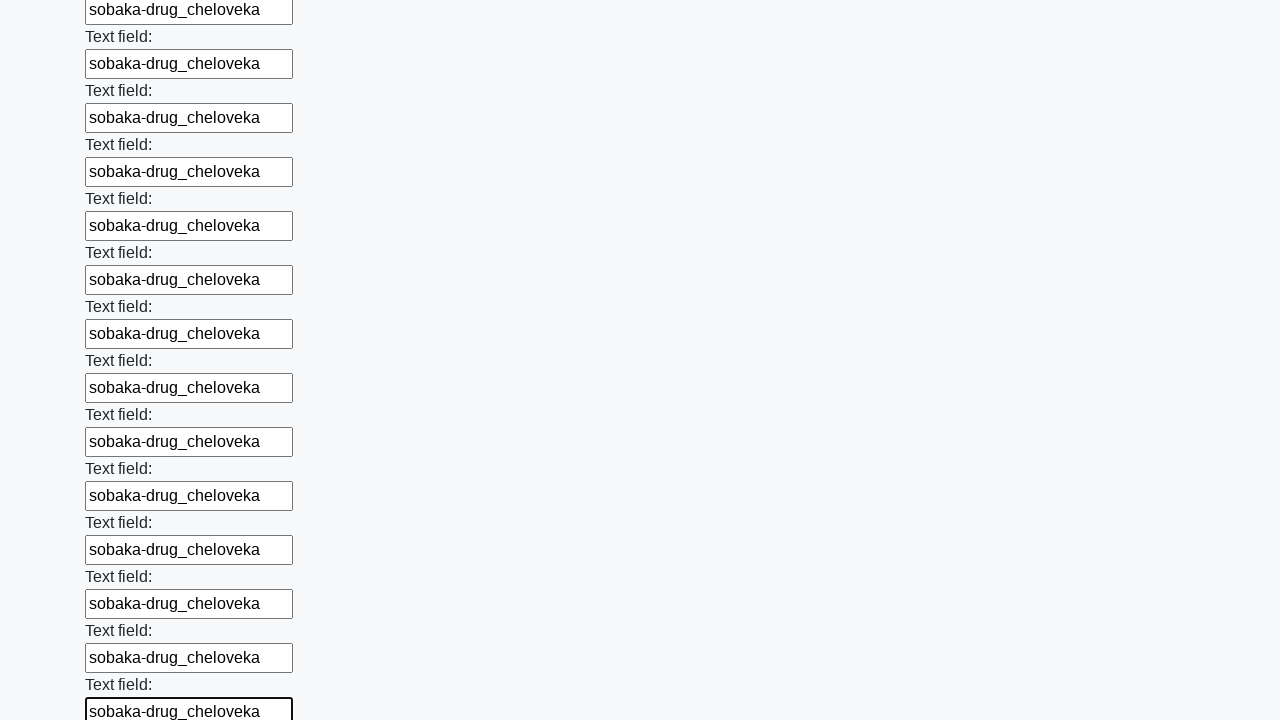

Filled an input field with 'sobaka-drug_cheloveka' on input >> nth=76
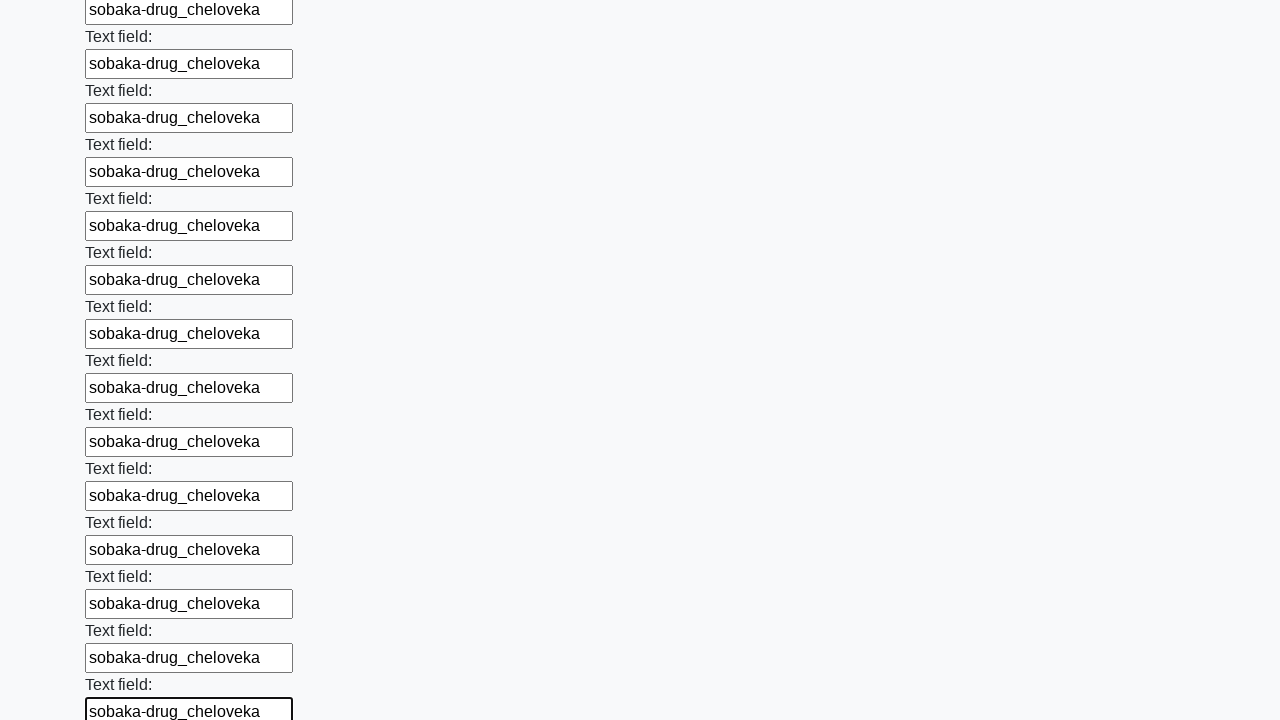

Filled an input field with 'sobaka-drug_cheloveka' on input >> nth=77
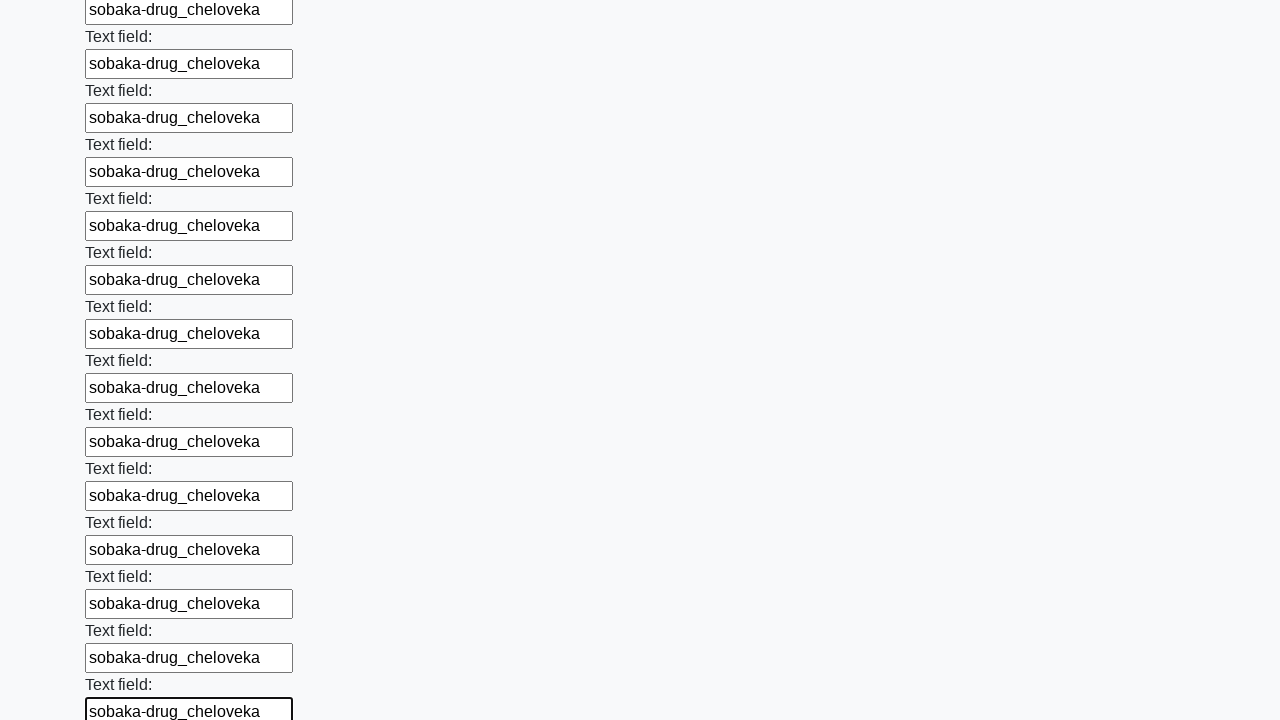

Filled an input field with 'sobaka-drug_cheloveka' on input >> nth=78
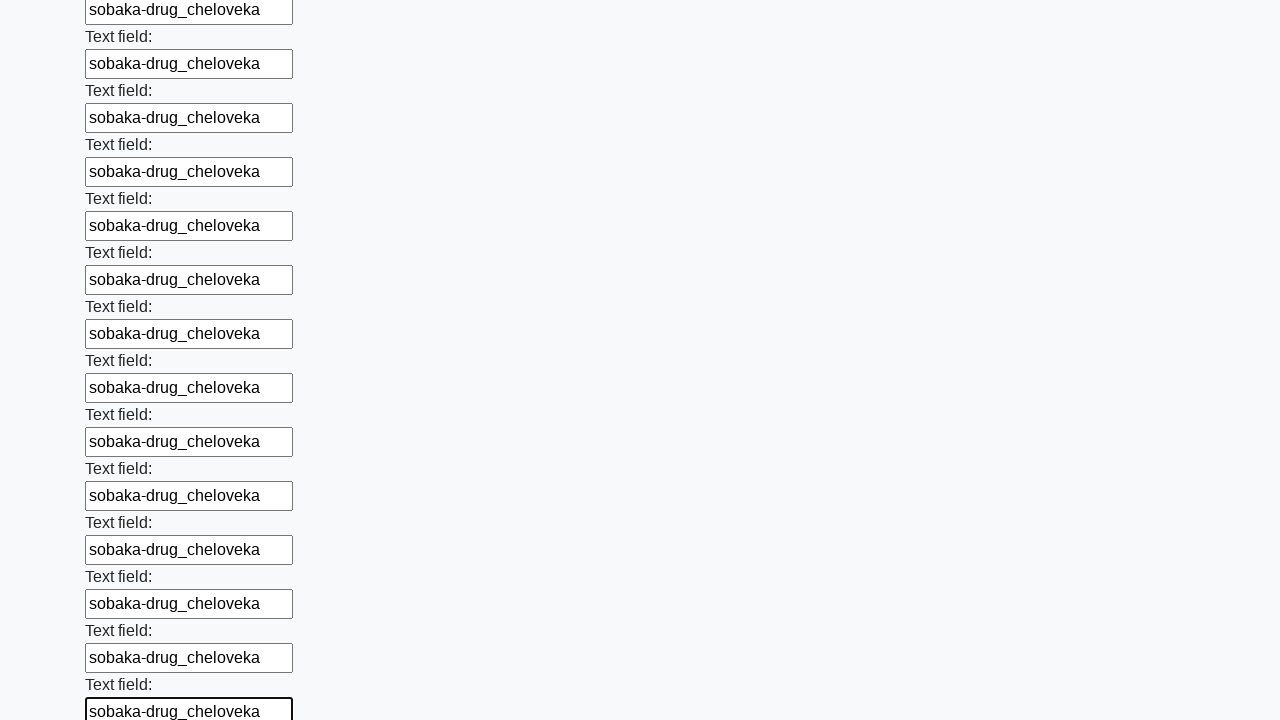

Filled an input field with 'sobaka-drug_cheloveka' on input >> nth=79
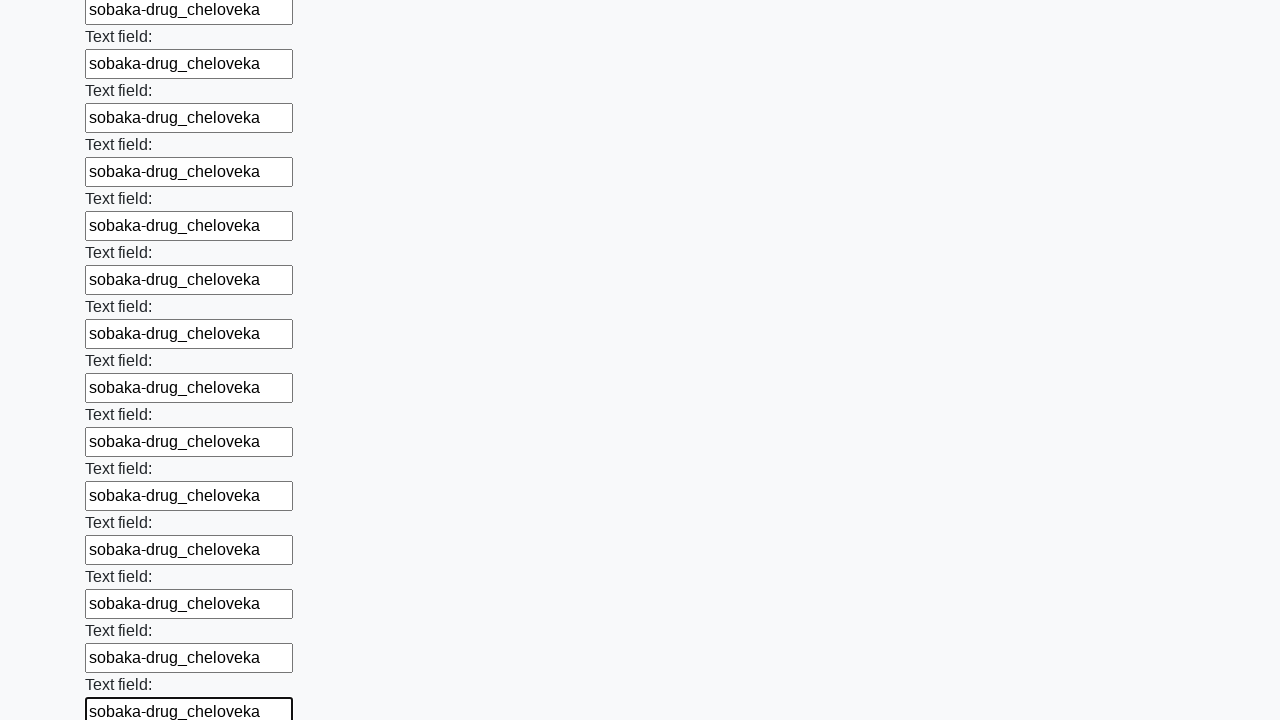

Filled an input field with 'sobaka-drug_cheloveka' on input >> nth=80
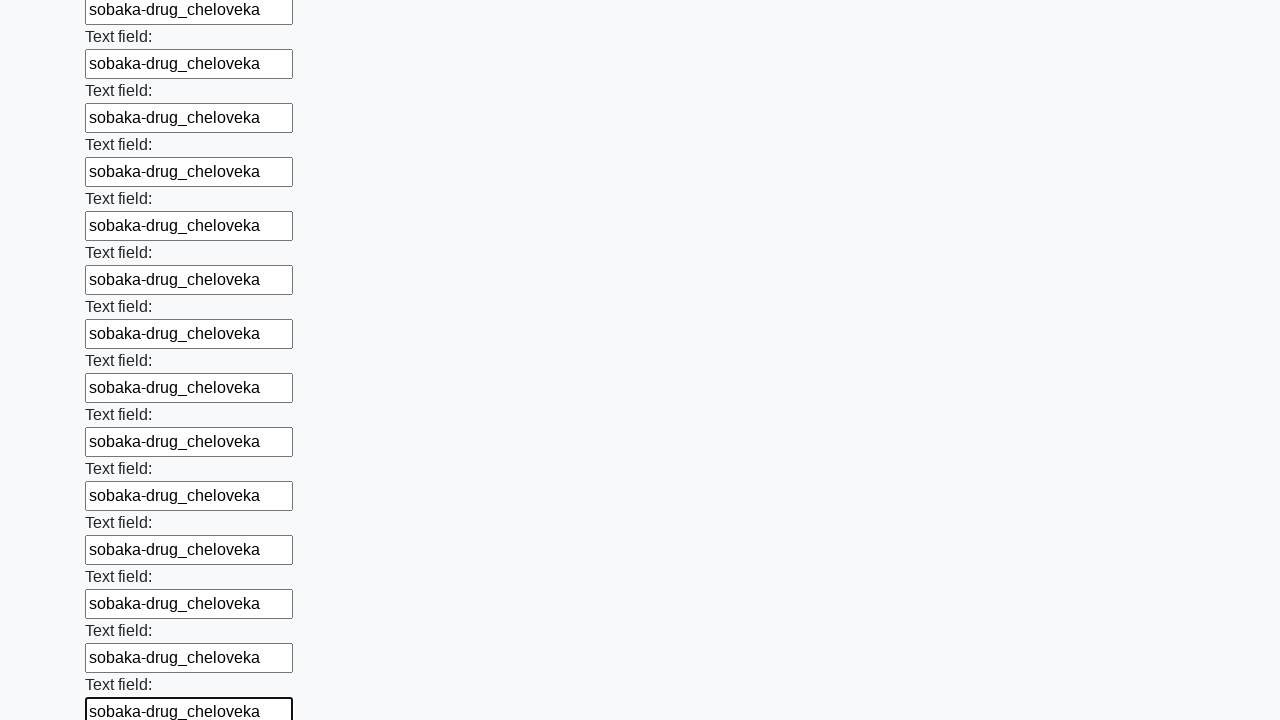

Filled an input field with 'sobaka-drug_cheloveka' on input >> nth=81
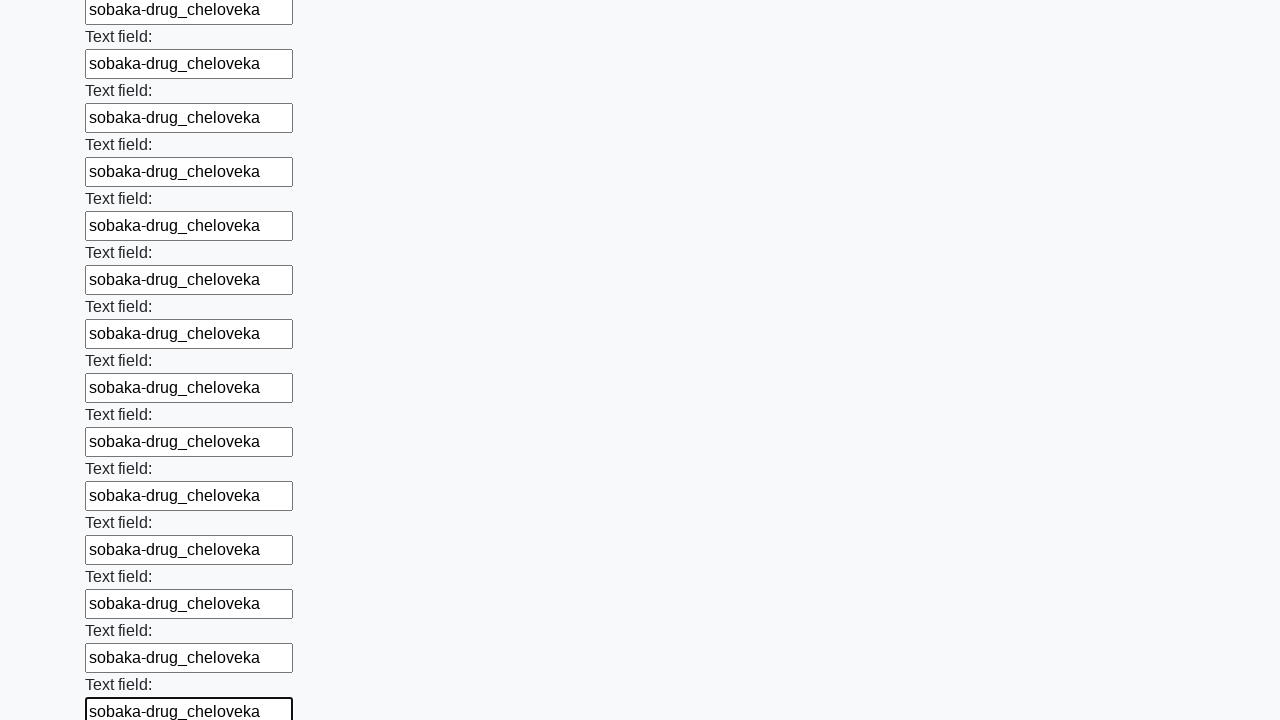

Filled an input field with 'sobaka-drug_cheloveka' on input >> nth=82
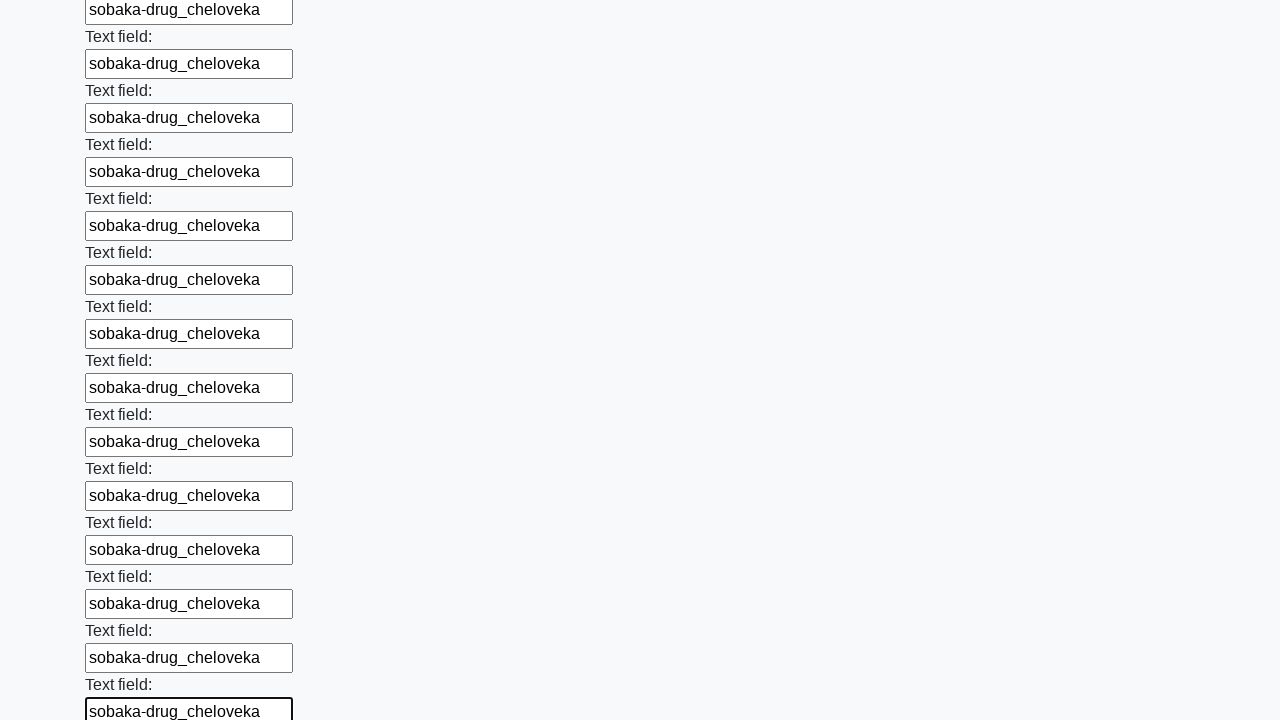

Filled an input field with 'sobaka-drug_cheloveka' on input >> nth=83
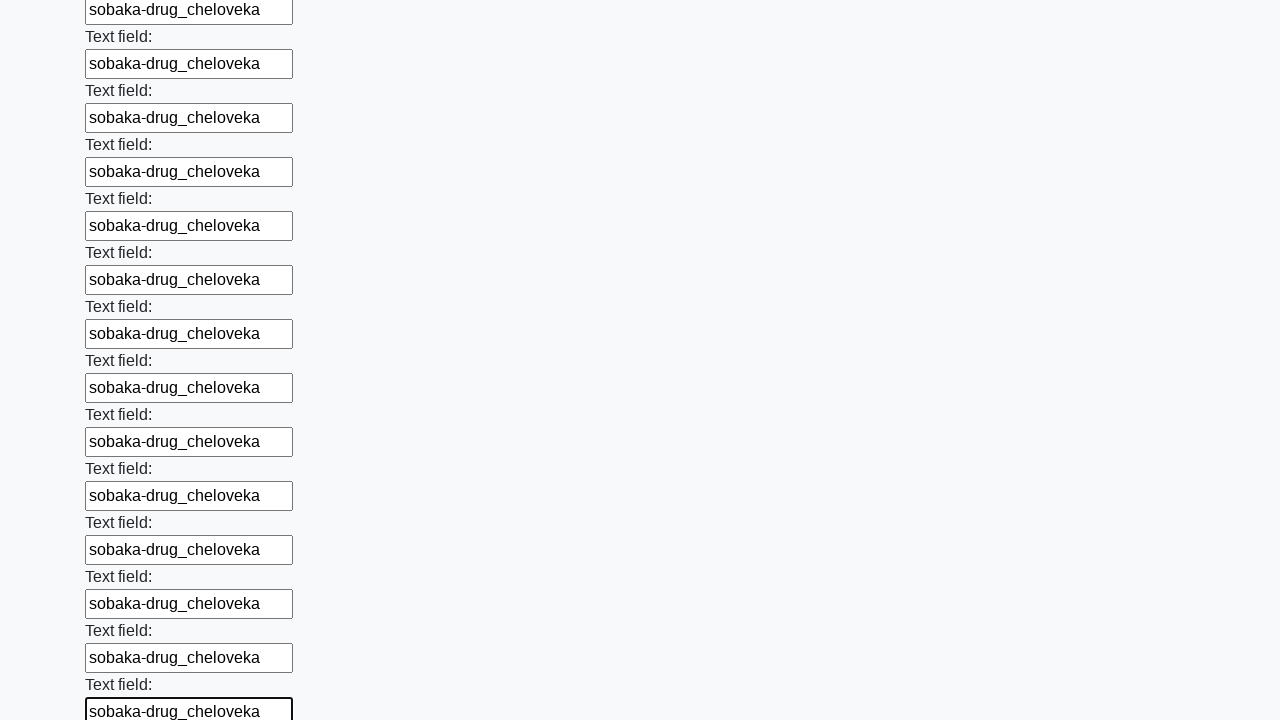

Filled an input field with 'sobaka-drug_cheloveka' on input >> nth=84
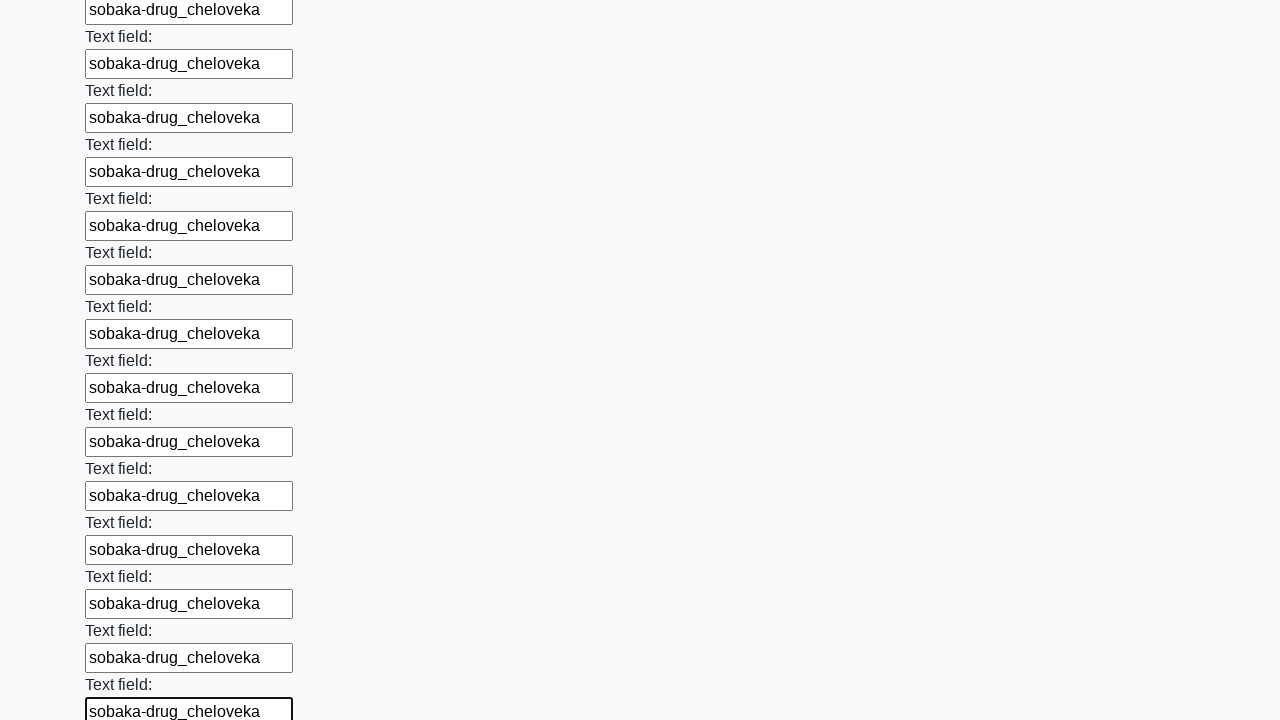

Filled an input field with 'sobaka-drug_cheloveka' on input >> nth=85
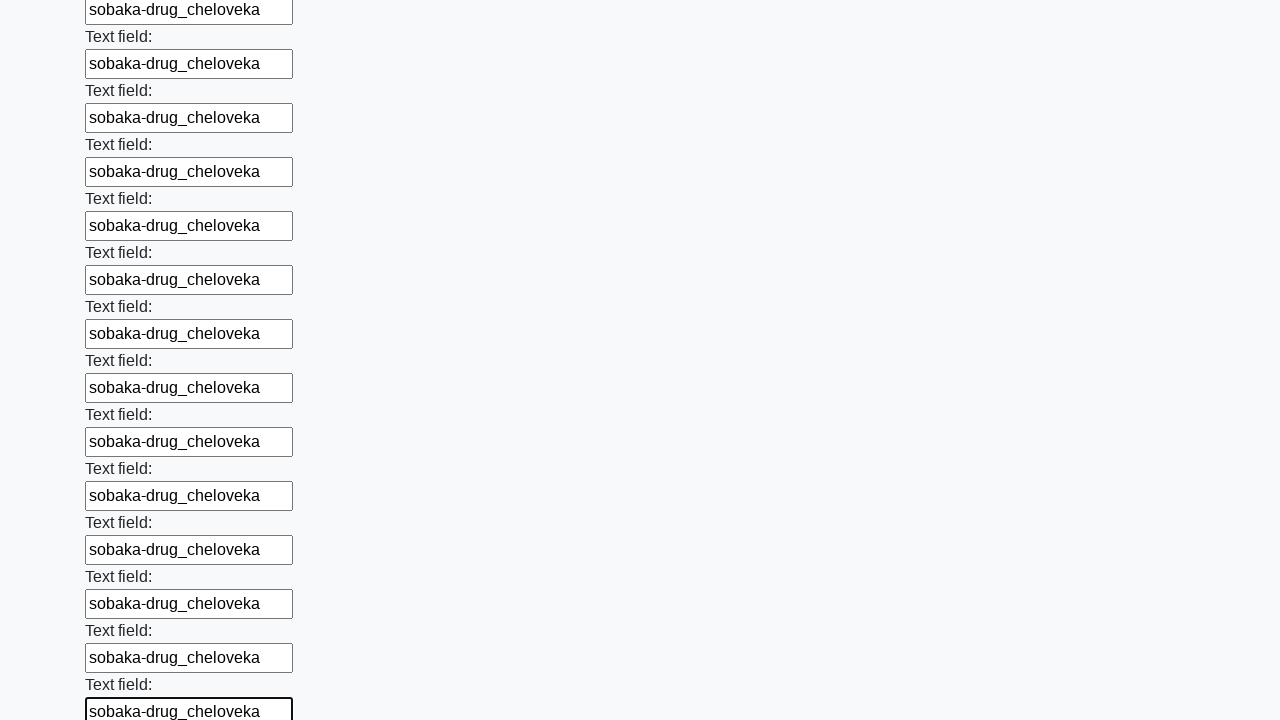

Filled an input field with 'sobaka-drug_cheloveka' on input >> nth=86
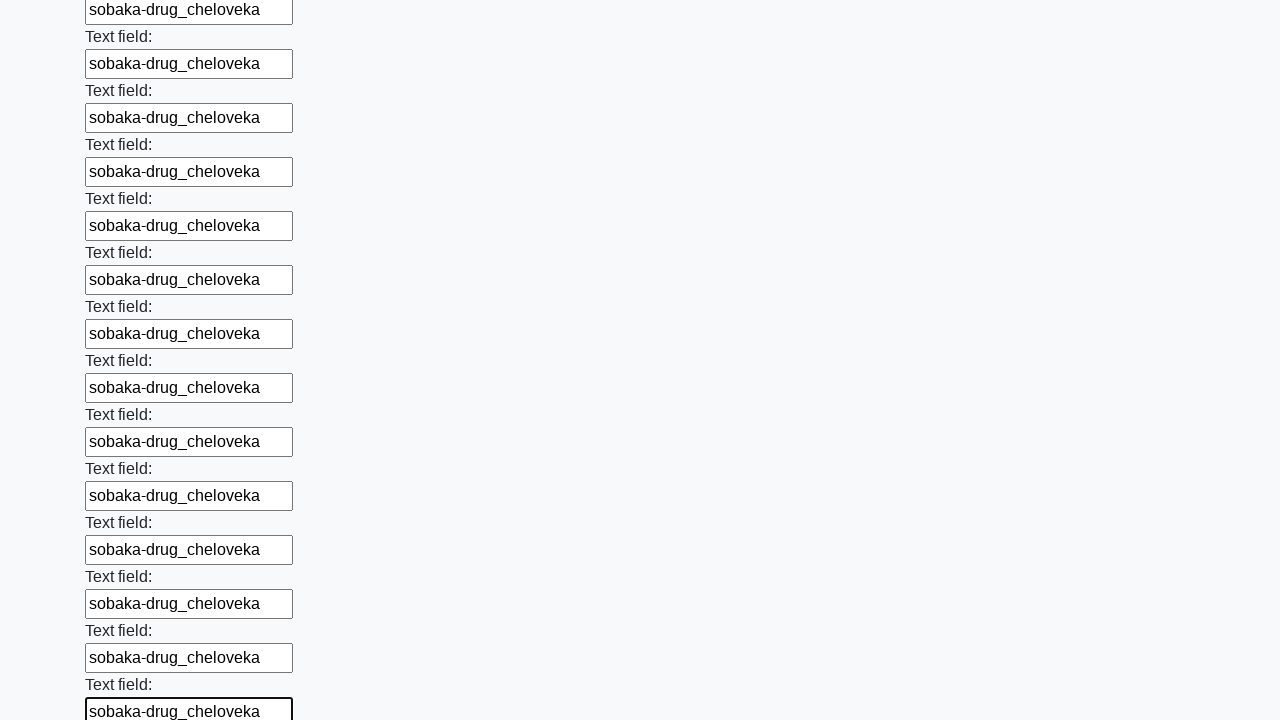

Filled an input field with 'sobaka-drug_cheloveka' on input >> nth=87
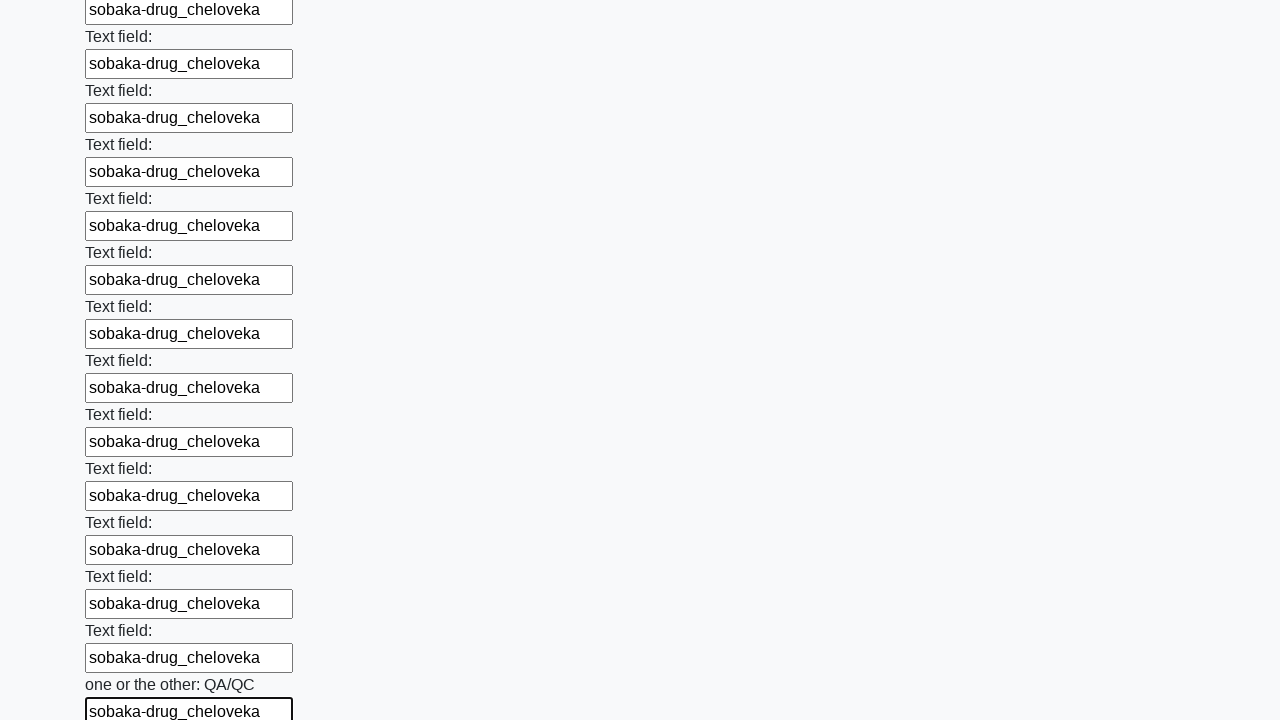

Filled an input field with 'sobaka-drug_cheloveka' on input >> nth=88
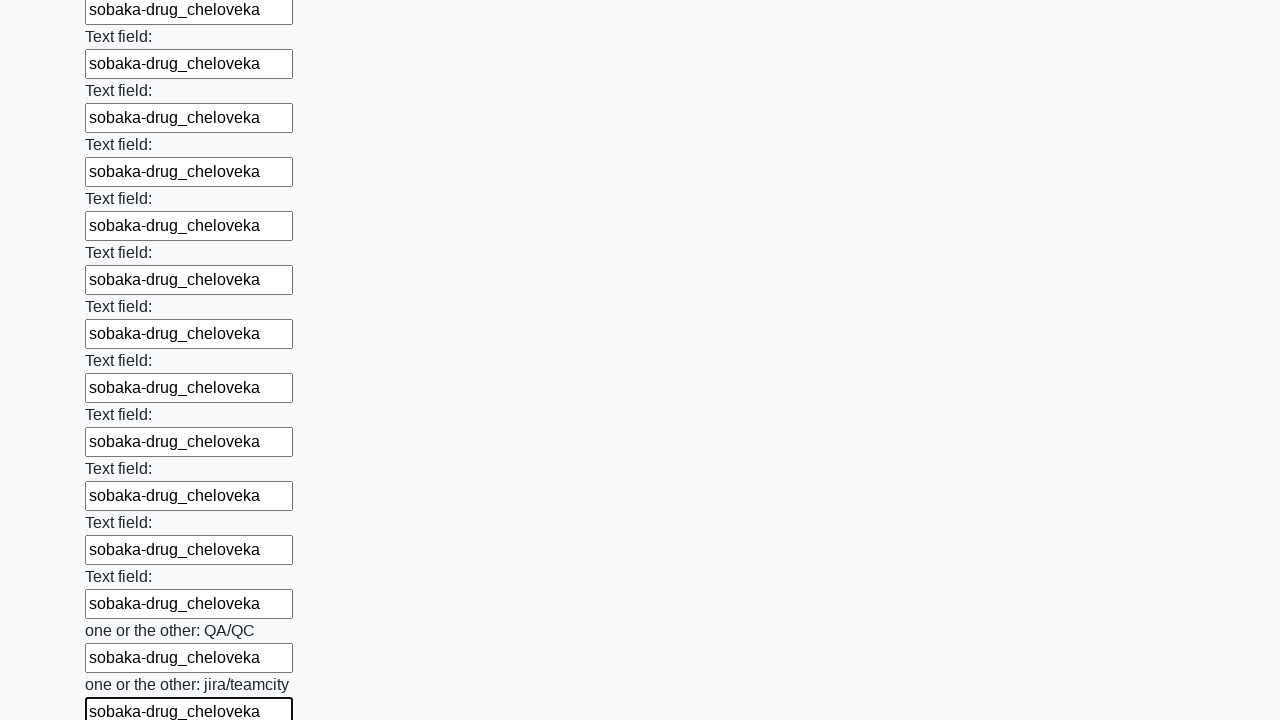

Filled an input field with 'sobaka-drug_cheloveka' on input >> nth=89
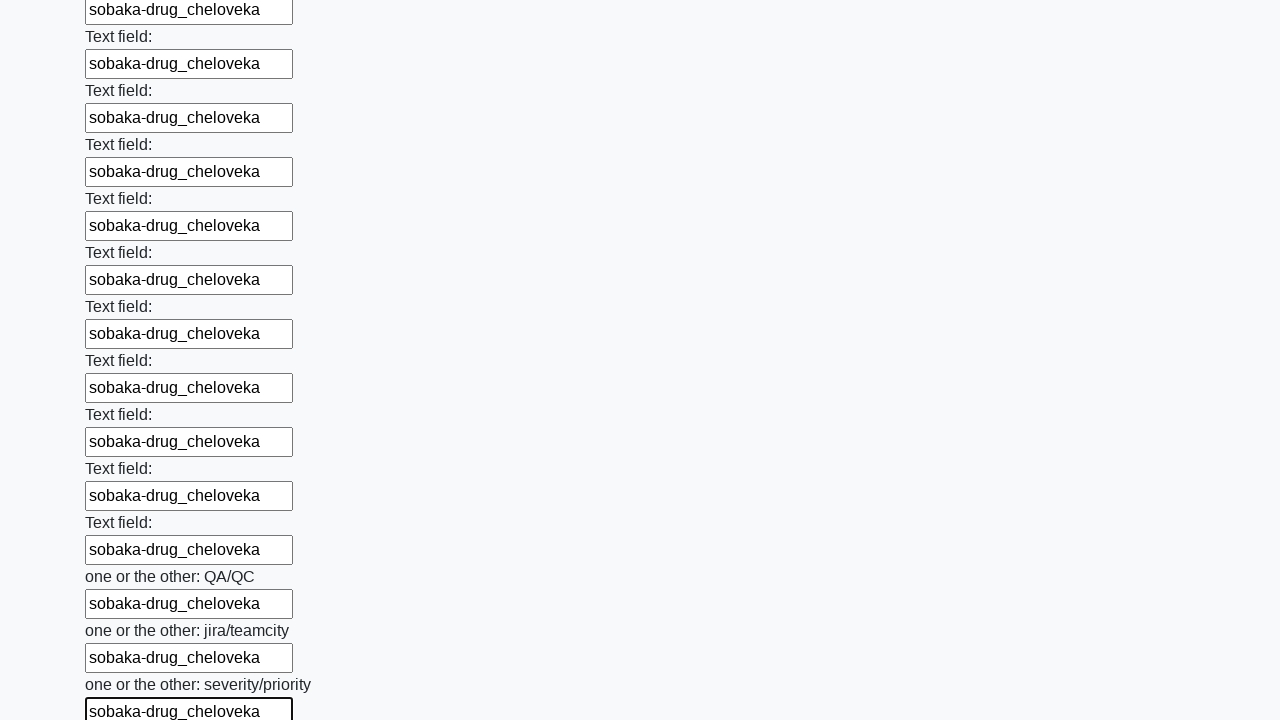

Filled an input field with 'sobaka-drug_cheloveka' on input >> nth=90
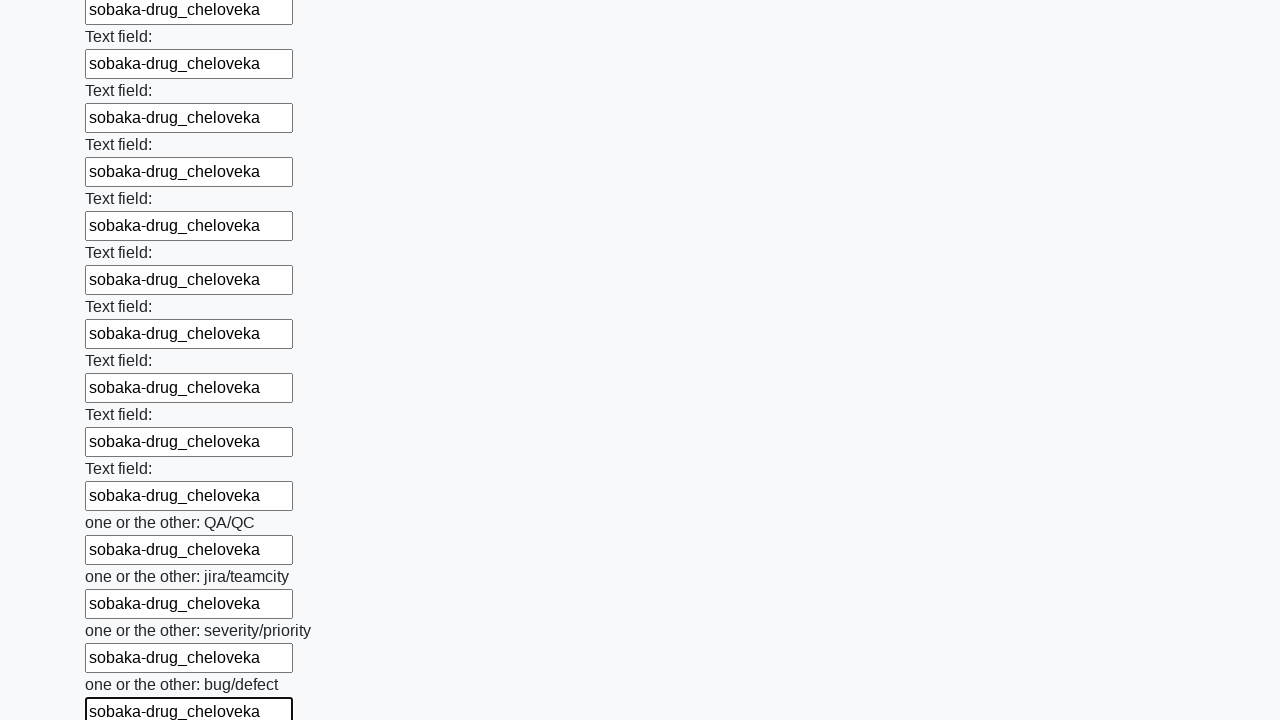

Filled an input field with 'sobaka-drug_cheloveka' on input >> nth=91
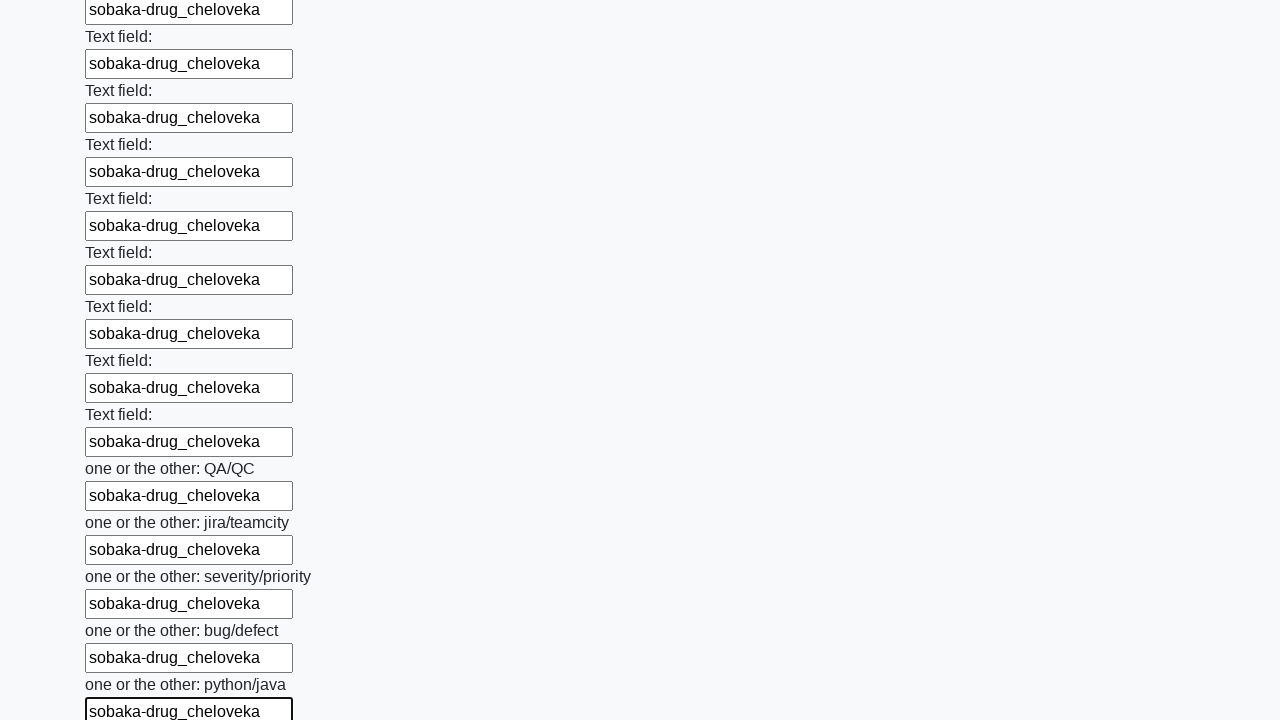

Filled an input field with 'sobaka-drug_cheloveka' on input >> nth=92
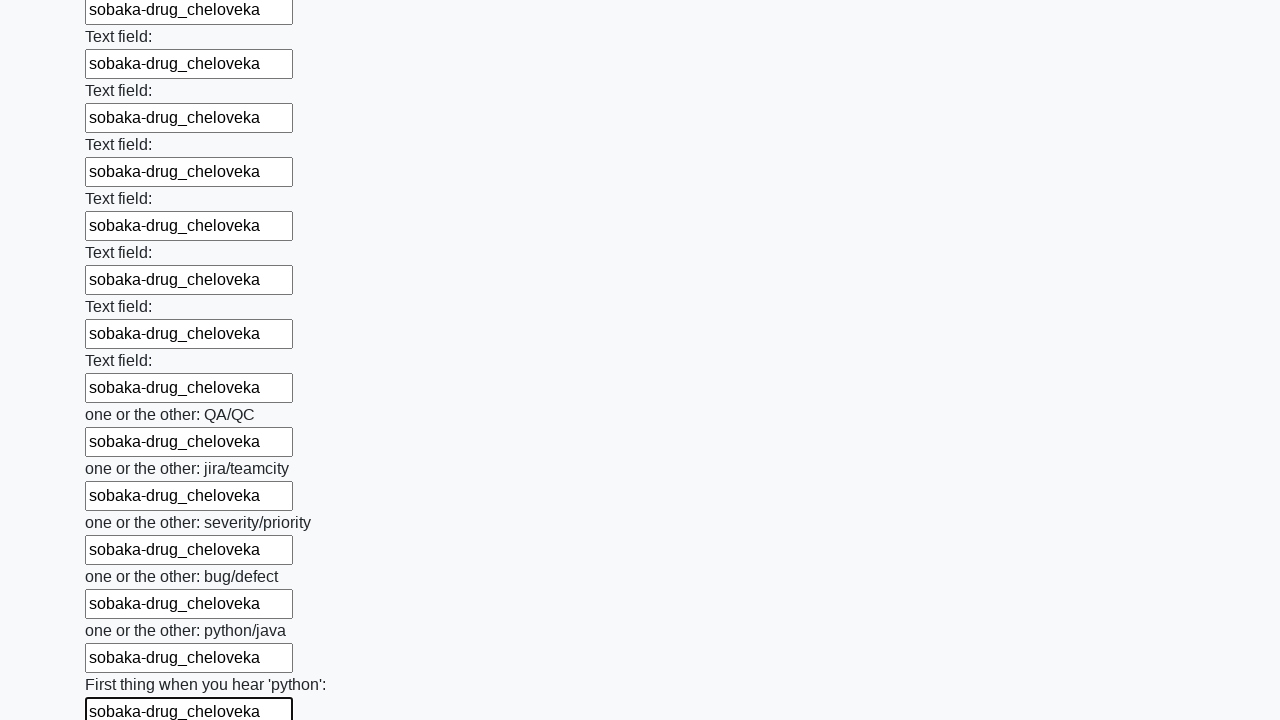

Filled an input field with 'sobaka-drug_cheloveka' on input >> nth=93
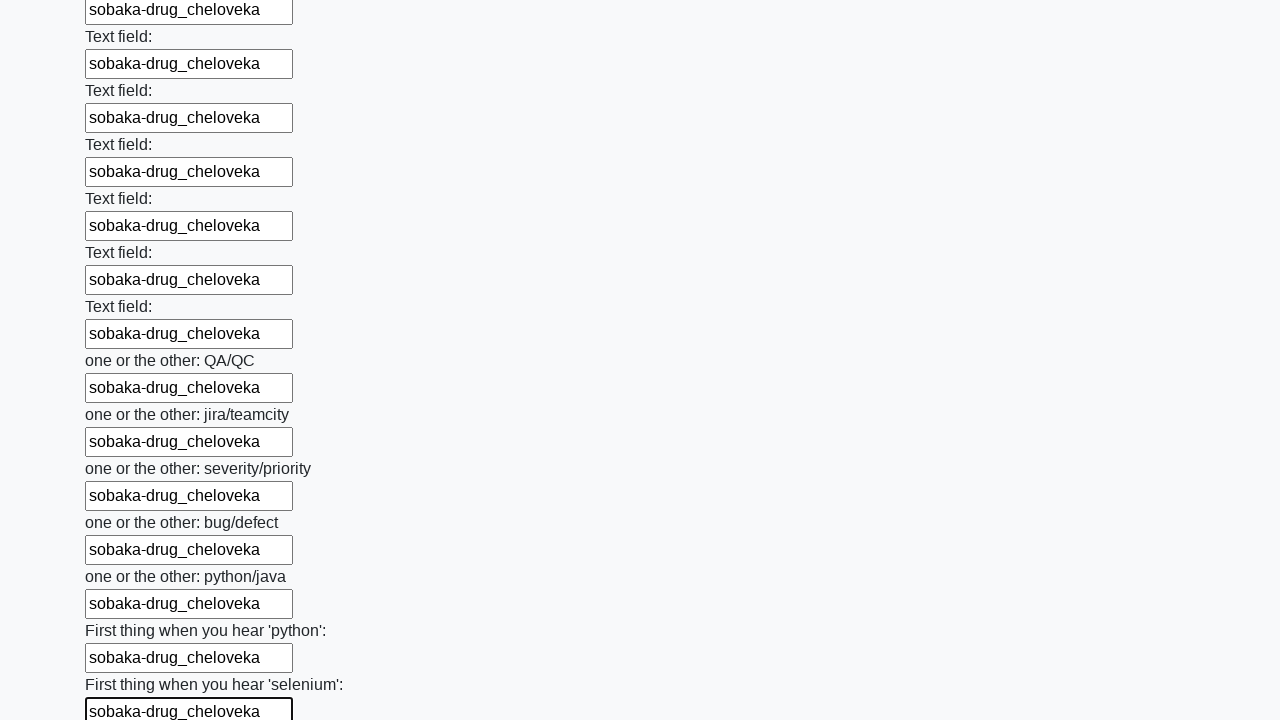

Filled an input field with 'sobaka-drug_cheloveka' on input >> nth=94
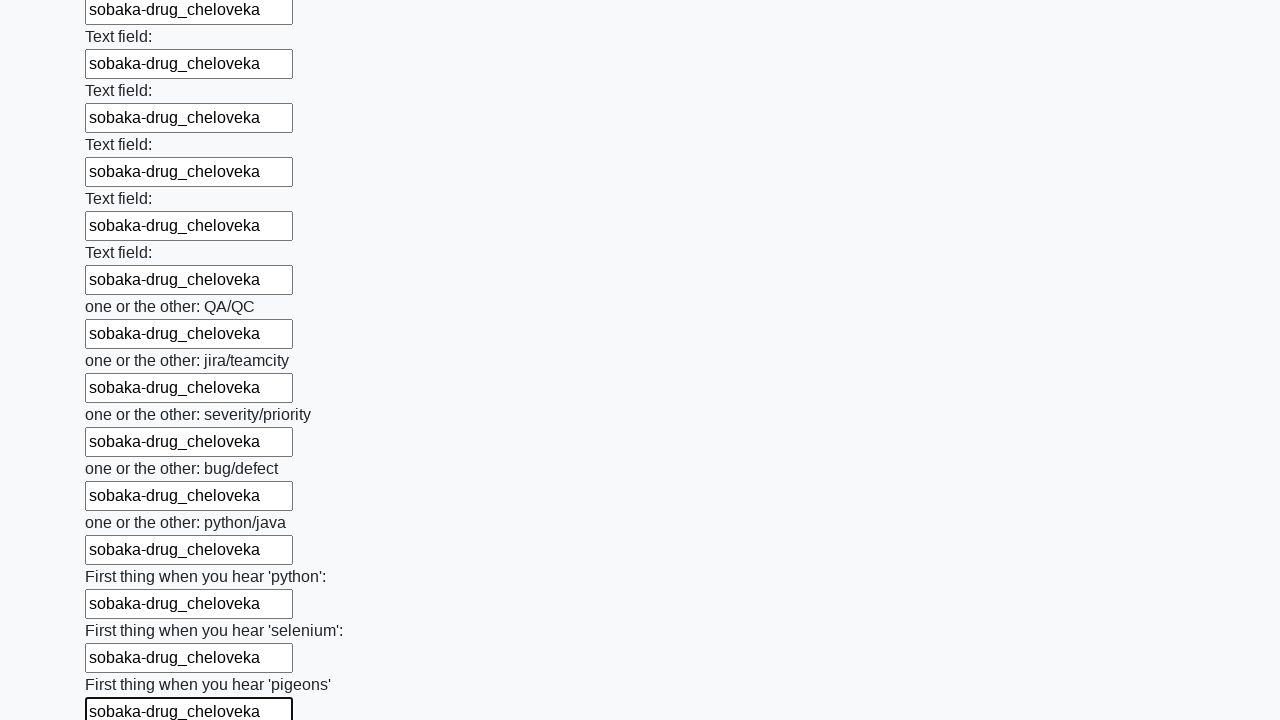

Filled an input field with 'sobaka-drug_cheloveka' on input >> nth=95
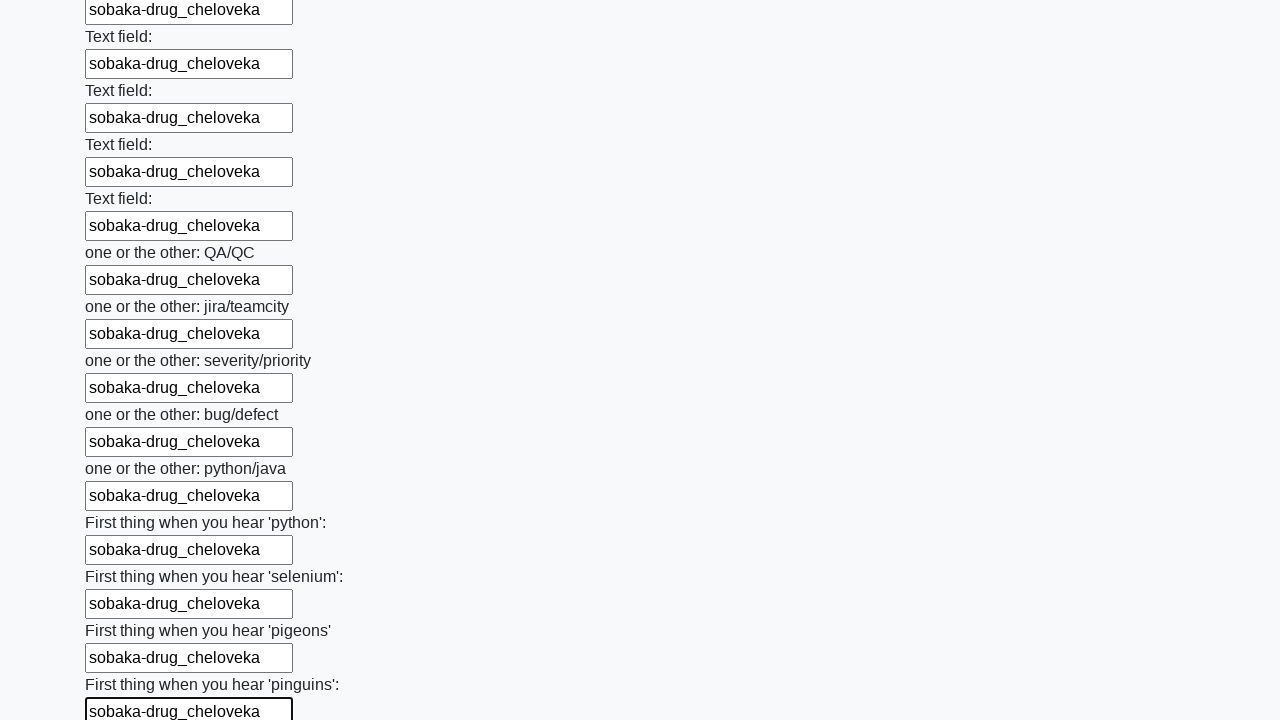

Filled an input field with 'sobaka-drug_cheloveka' on input >> nth=96
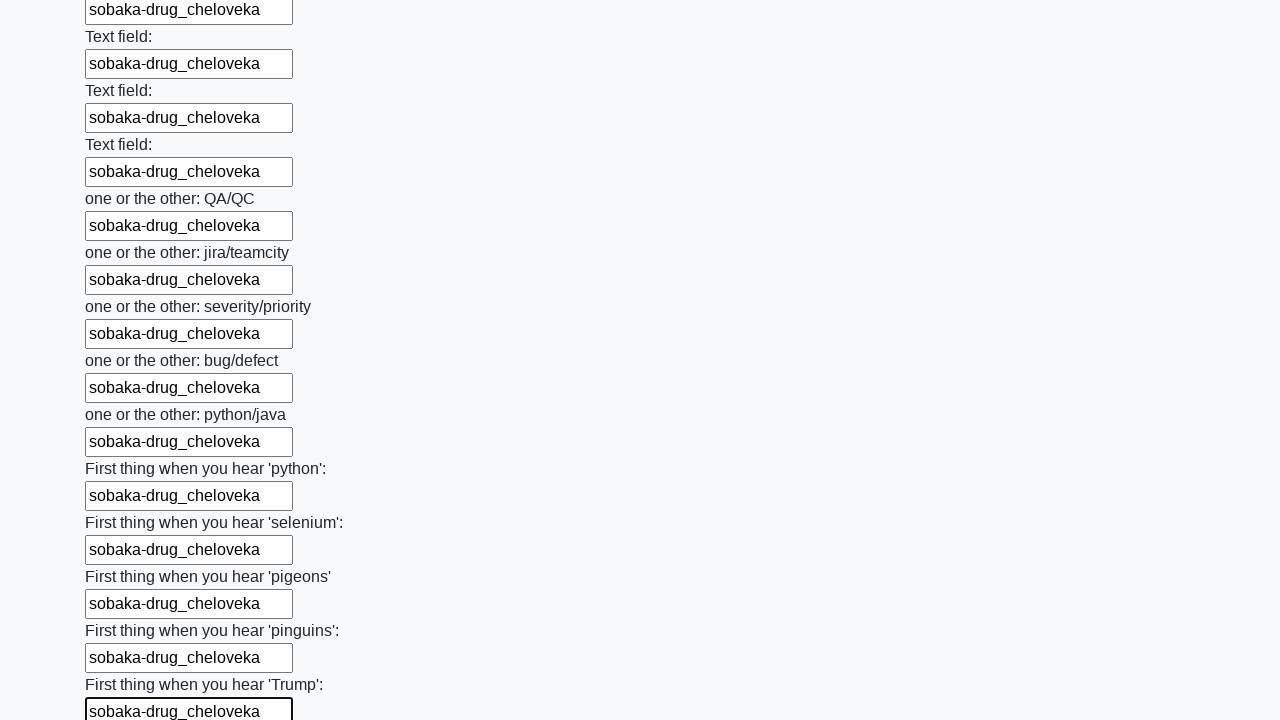

Filled an input field with 'sobaka-drug_cheloveka' on input >> nth=97
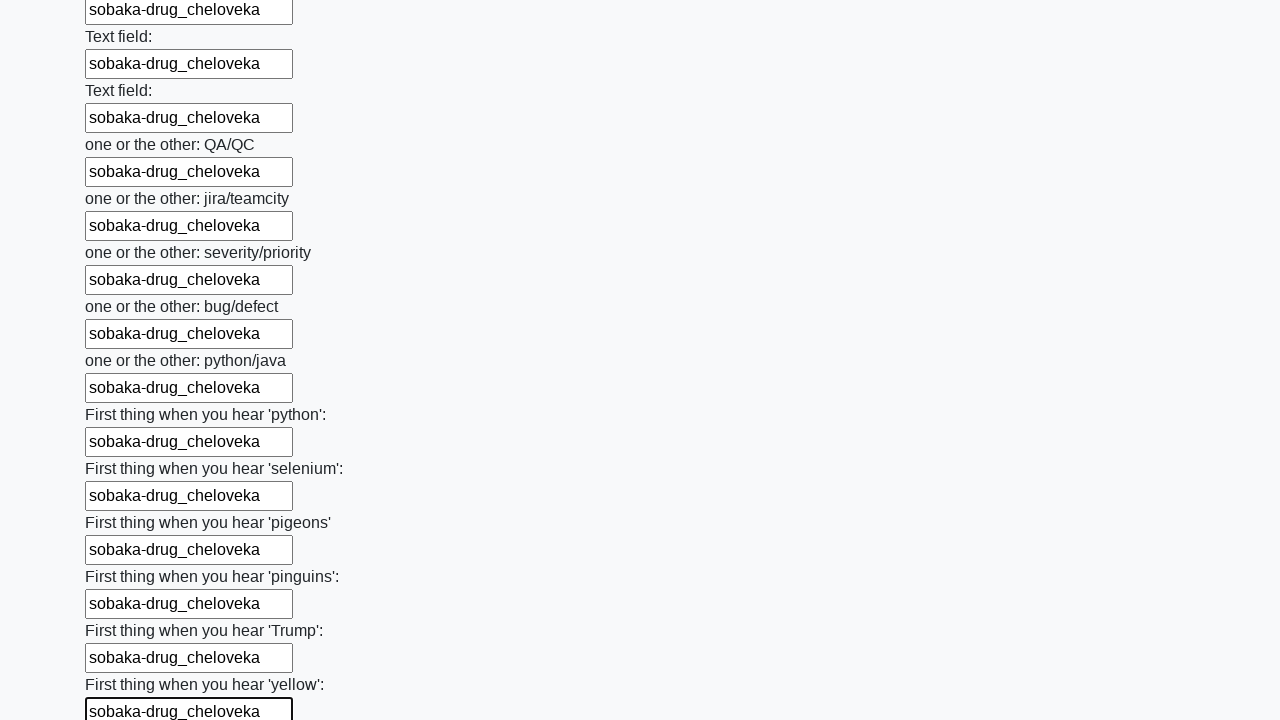

Filled an input field with 'sobaka-drug_cheloveka' on input >> nth=98
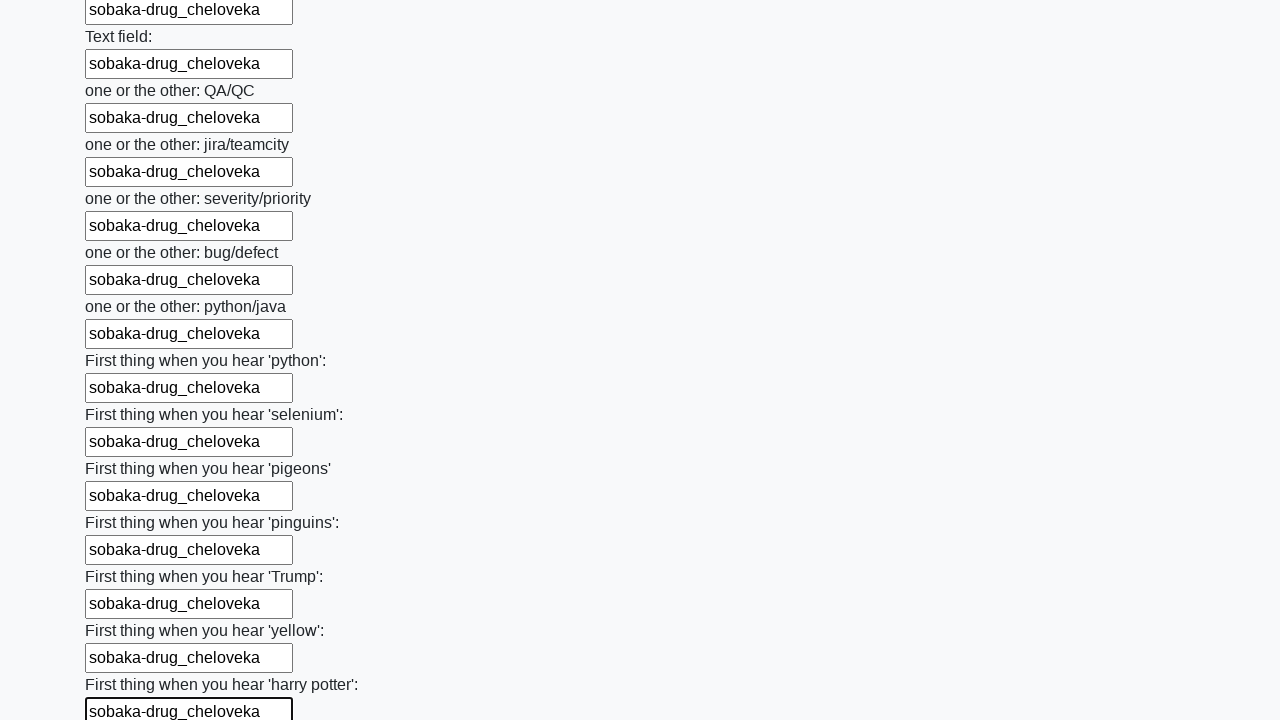

Filled an input field with 'sobaka-drug_cheloveka' on input >> nth=99
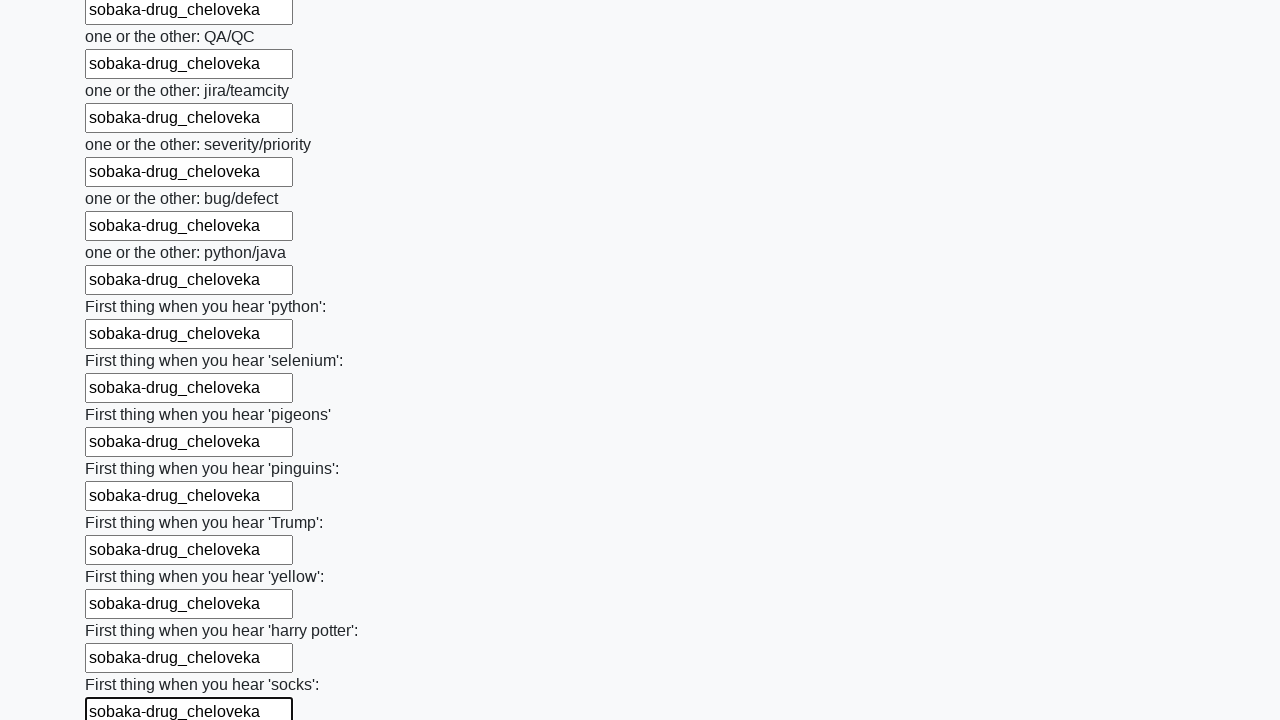

Clicked the submit button to submit the form at (123, 611) on button.btn
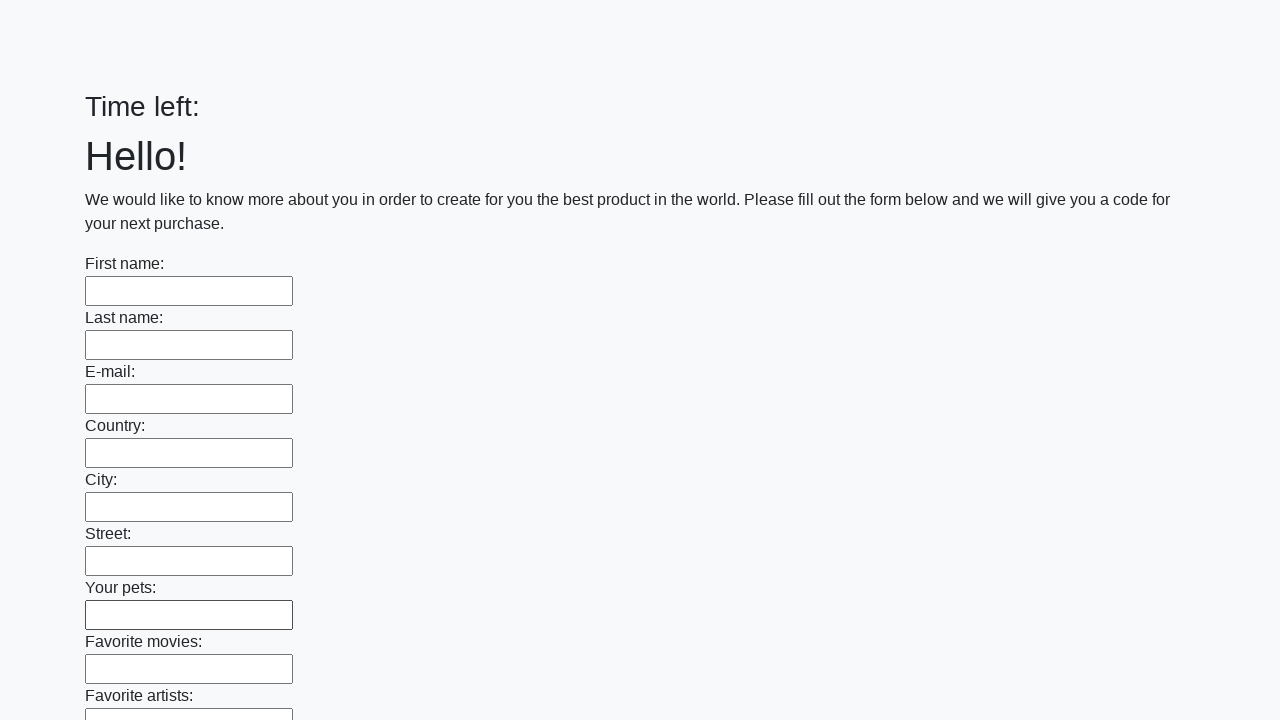

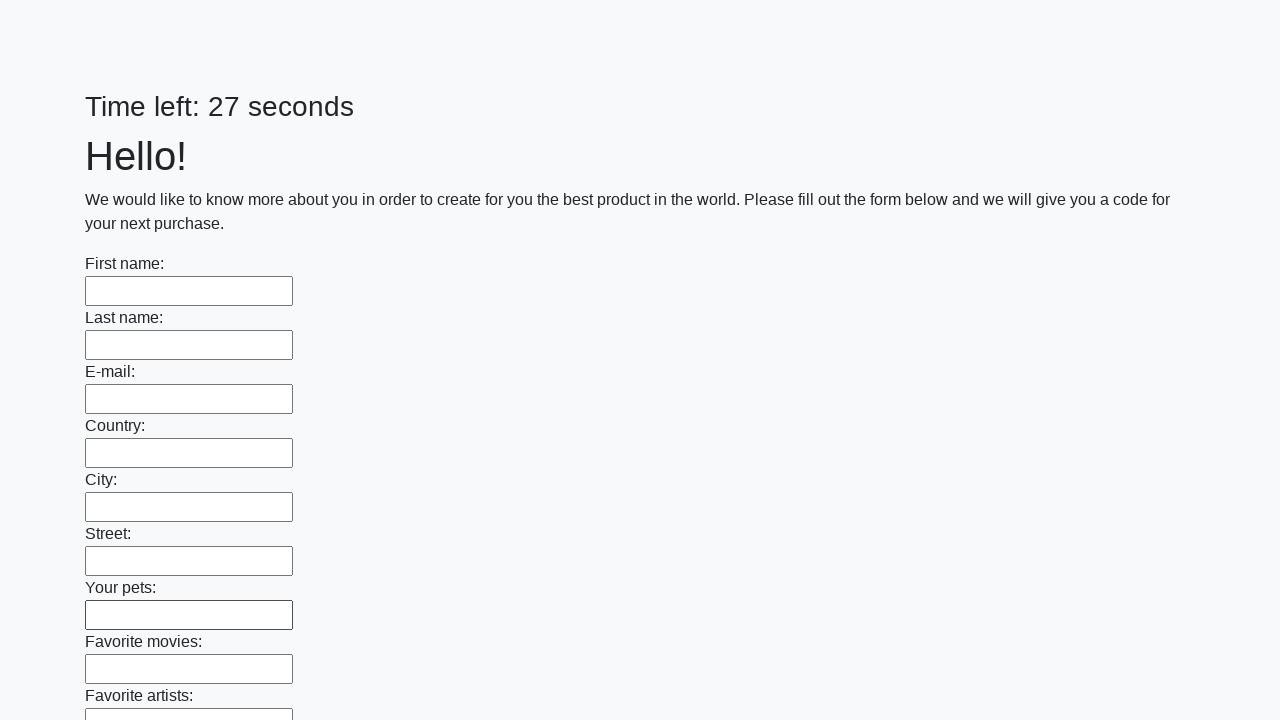